Tests all-pairs combinations of basic arithmetic operations with various operand pairs on Desmos calculator

Starting URL: https://www.desmos.com/scientific

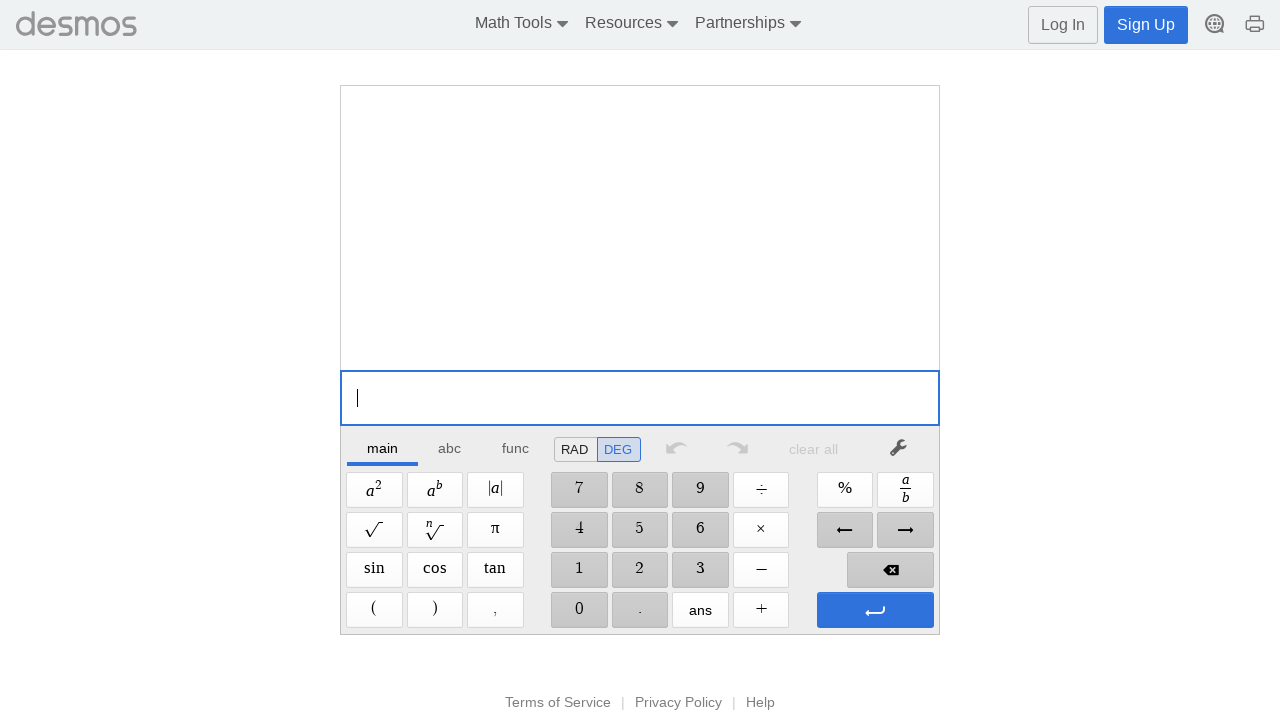

Desmos scientific calculator loaded and ready
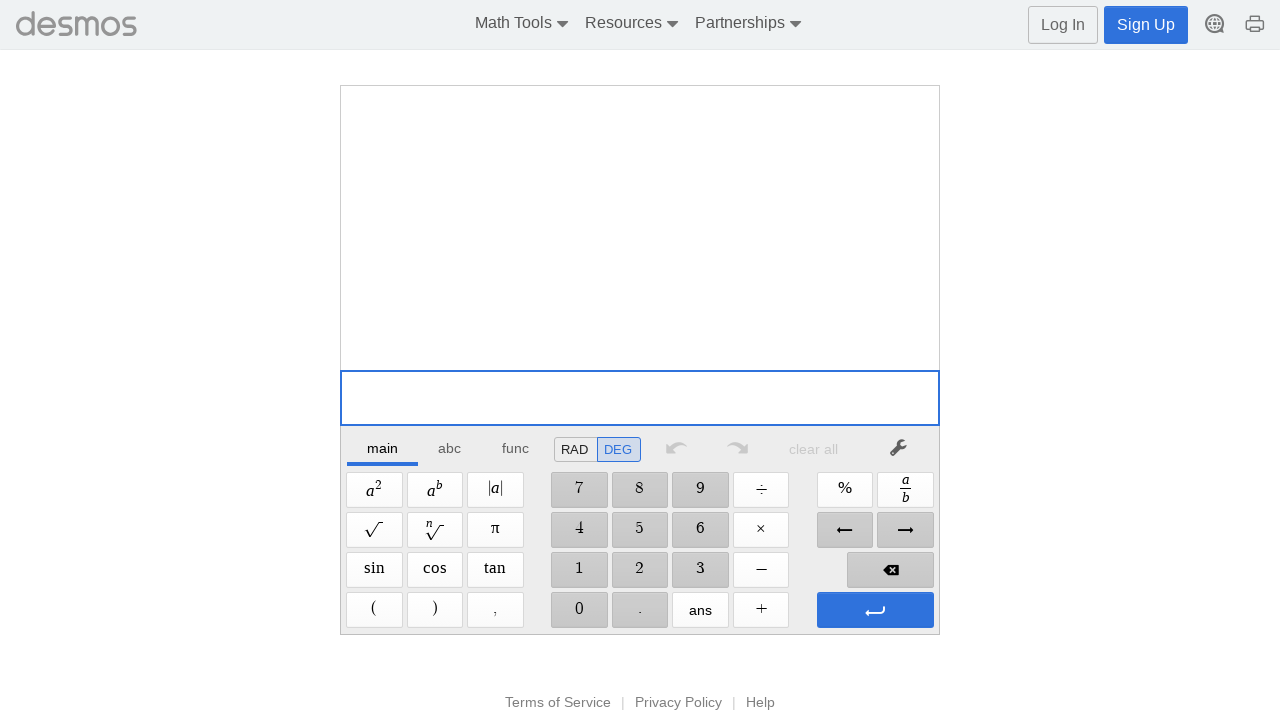

Clicked digit '1' at (579, 570) on //span[@aria-label='1']
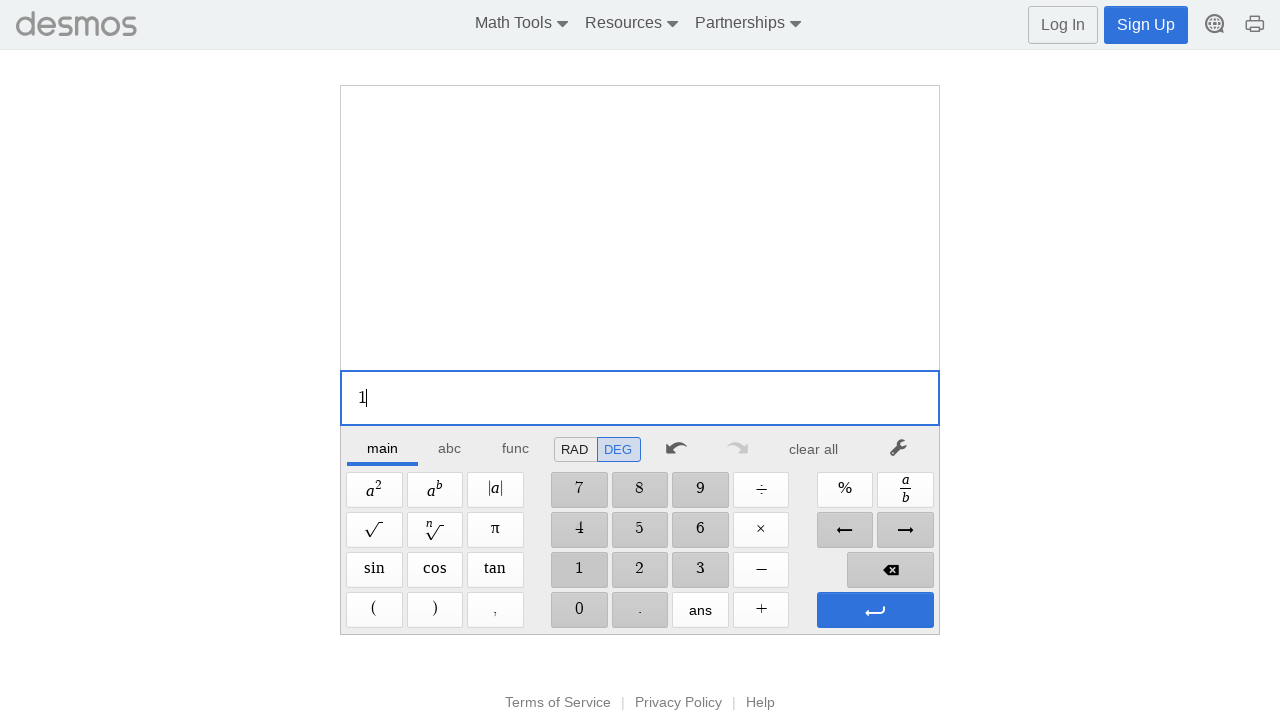

Clicked Plus operator at (761, 610) on xpath=//span[@aria-label='Plus']
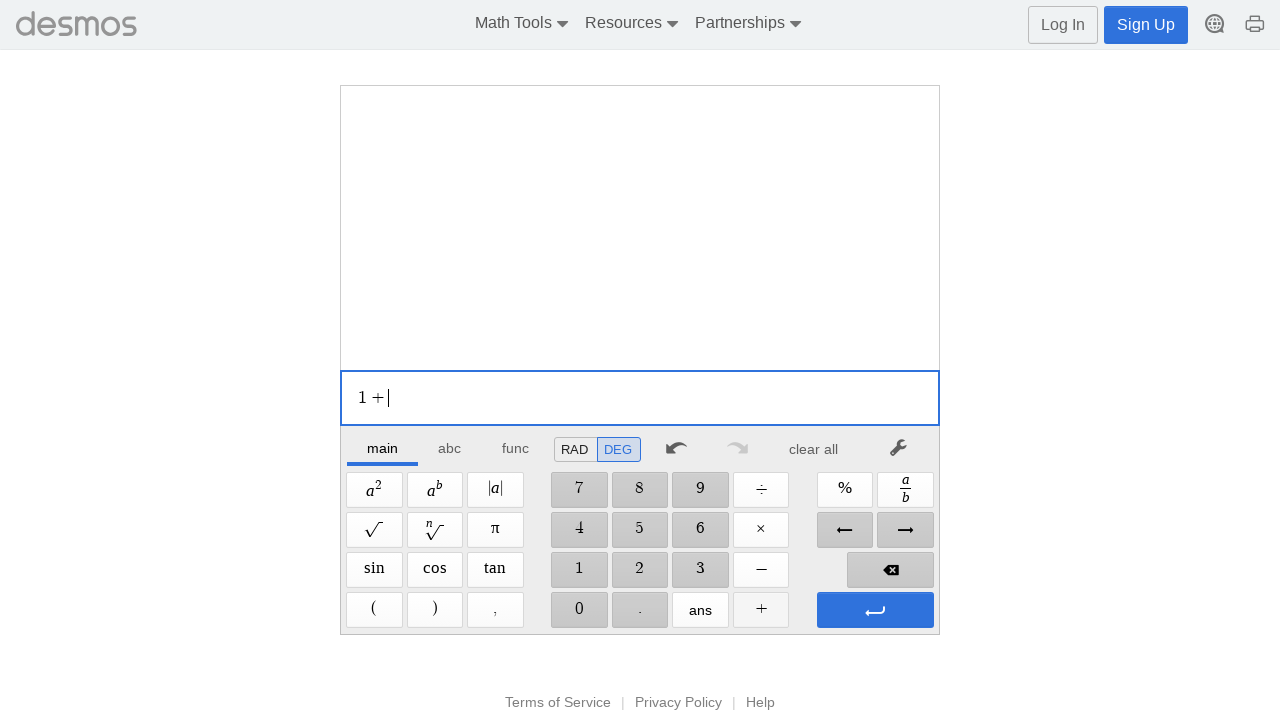

Clicked digit '1' at (579, 570) on //span[@aria-label='1']
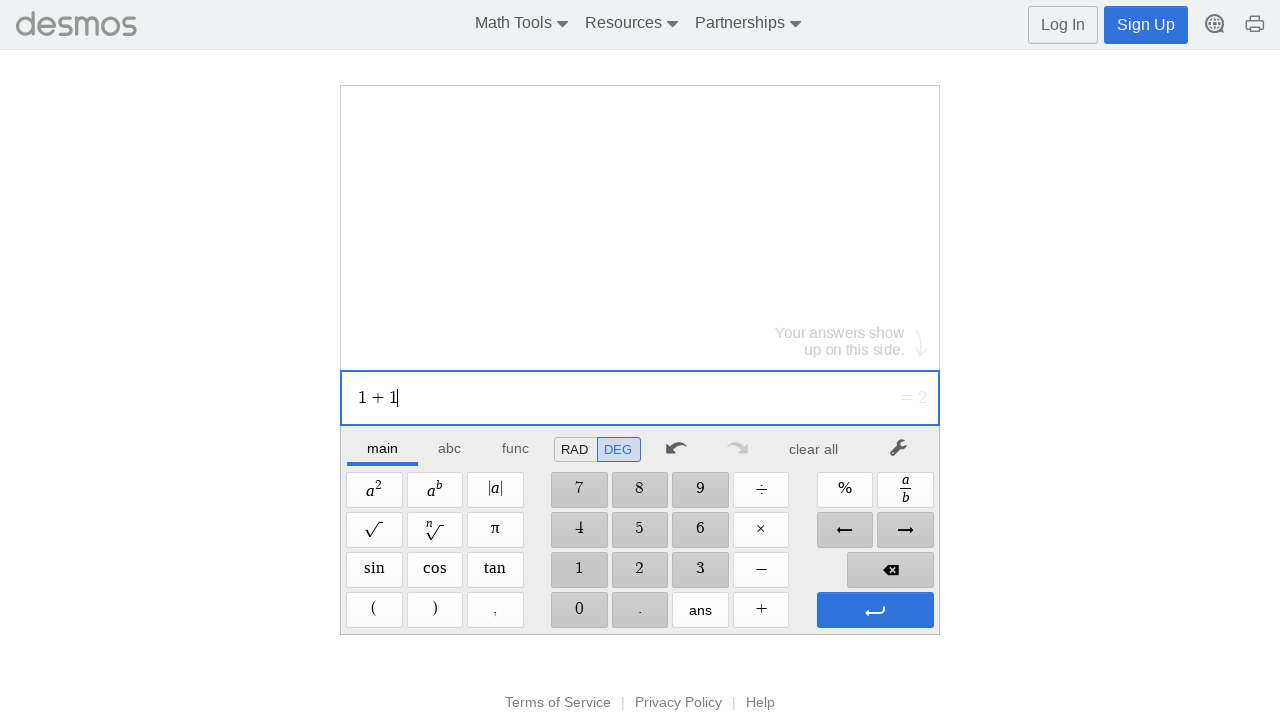

Clicked digit '0' at (579, 610) on //span[@aria-label='0']
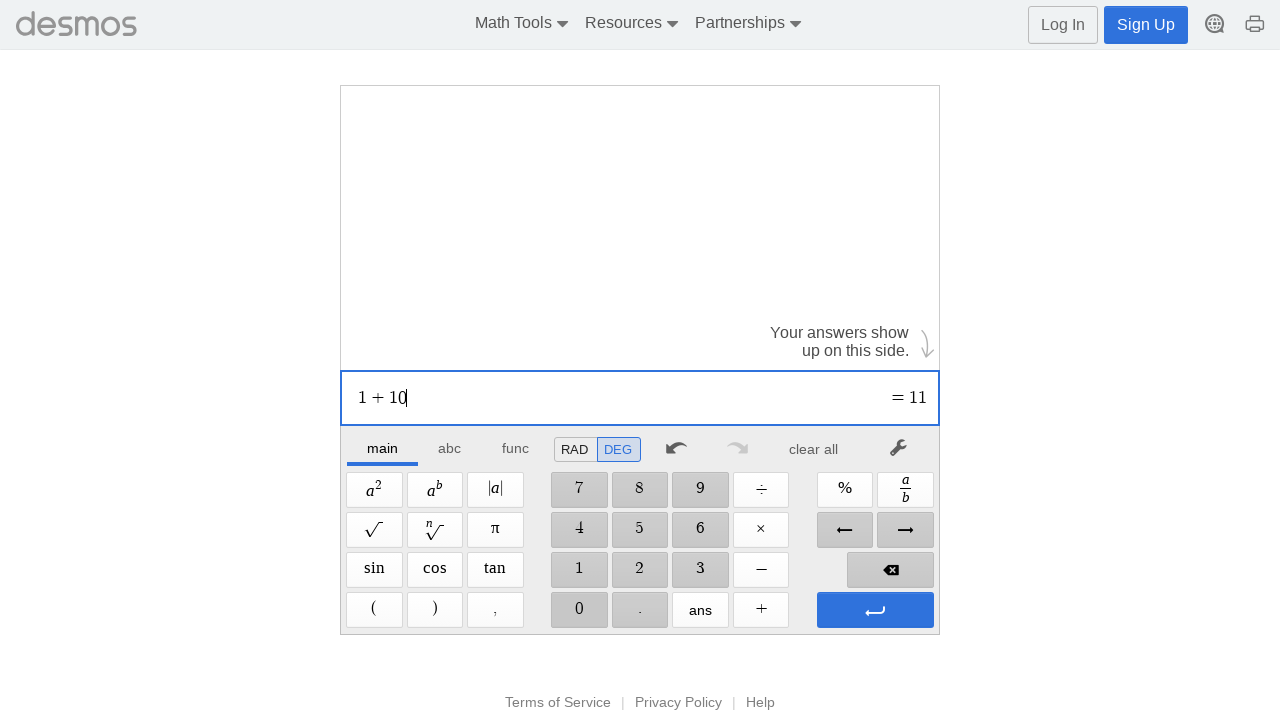

Pressed Enter to evaluate expression at (875, 610) on xpath=//span[@aria-label='Enter']
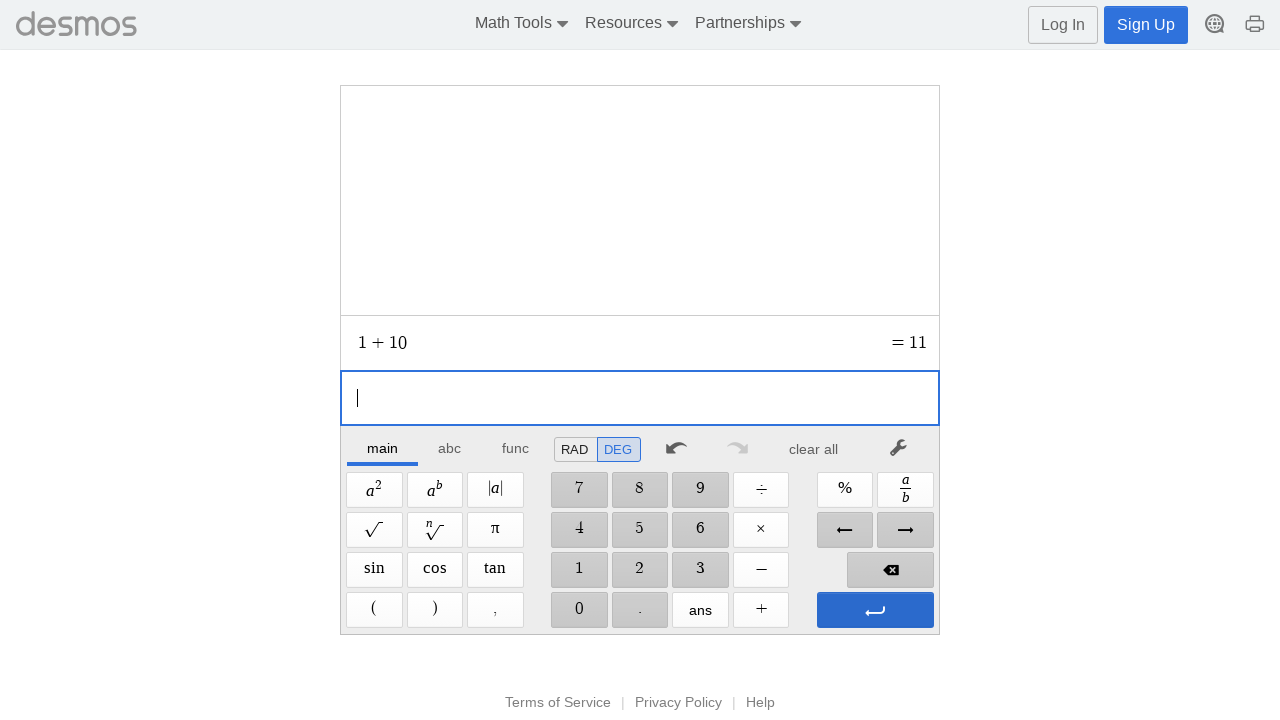

Pressed Enter to confirm result at (875, 610) on xpath=//span[@aria-label='Enter']
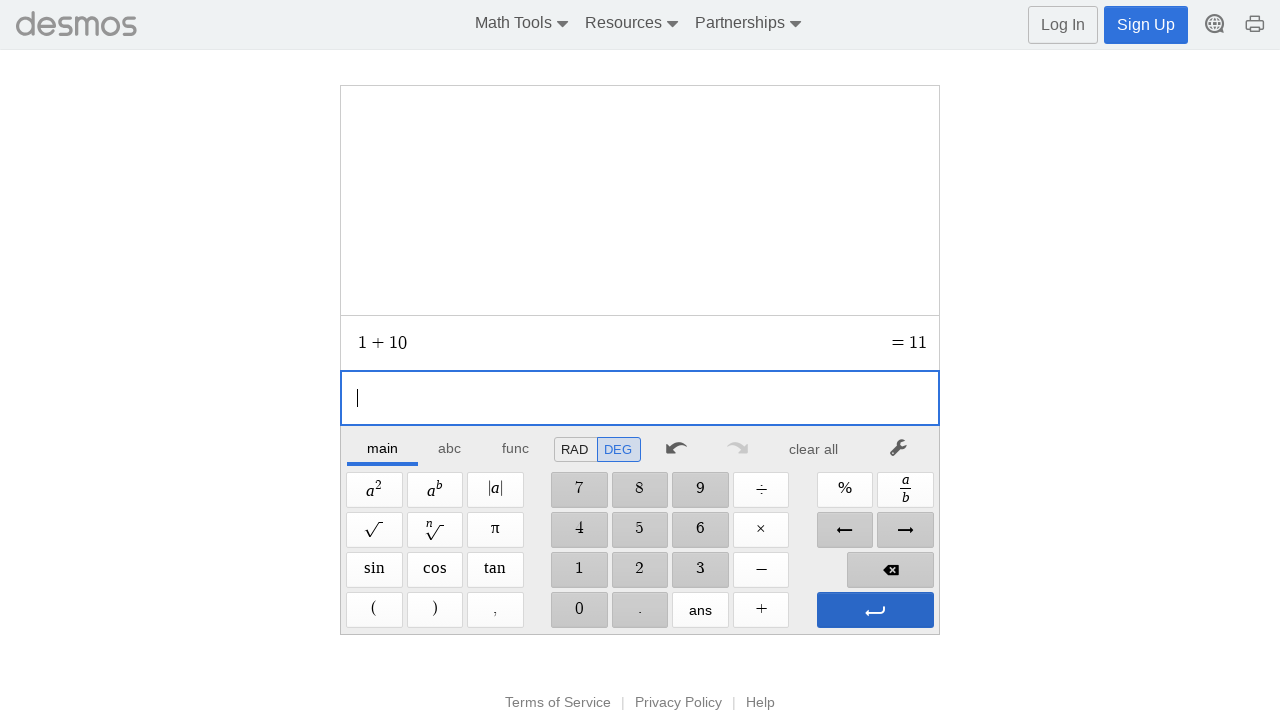

Clicked clear button to reset calculator at (814, 449) on xpath=//*[@id="main"]/div/div/div/div[2]/div[1]/div/div[7]
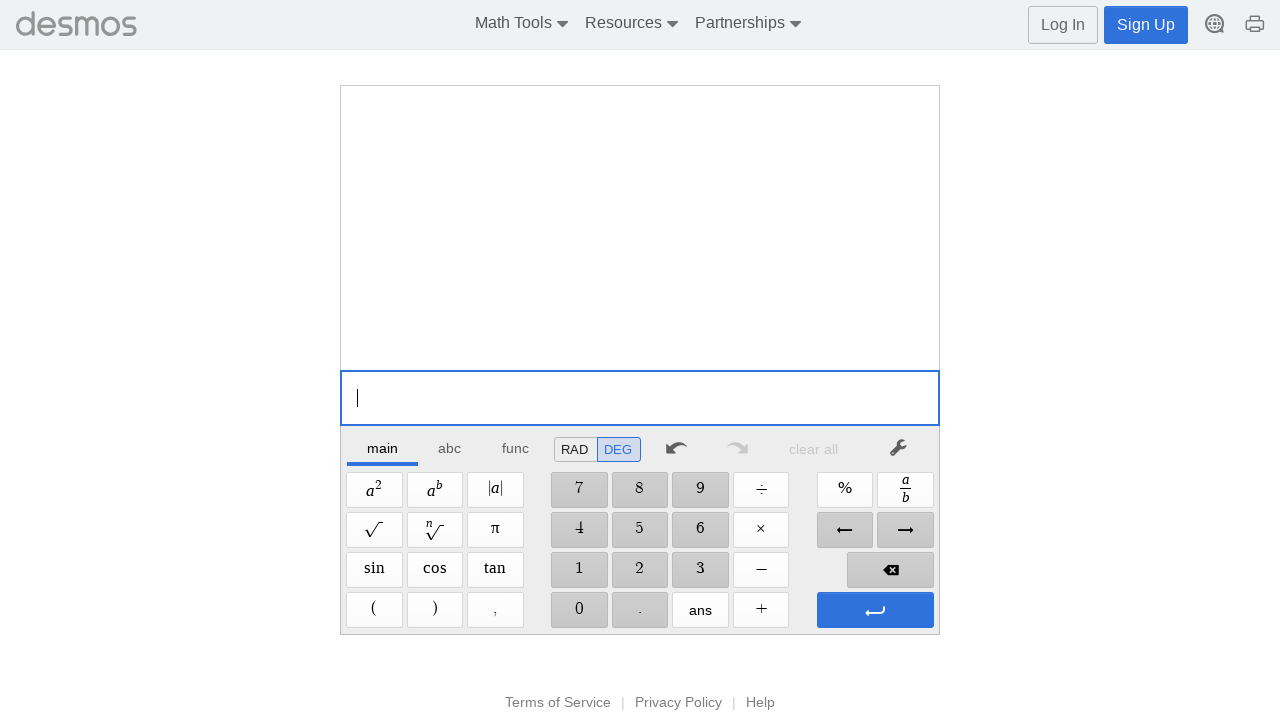

Clicked digit '2' at (640, 570) on //span[@aria-label='2']
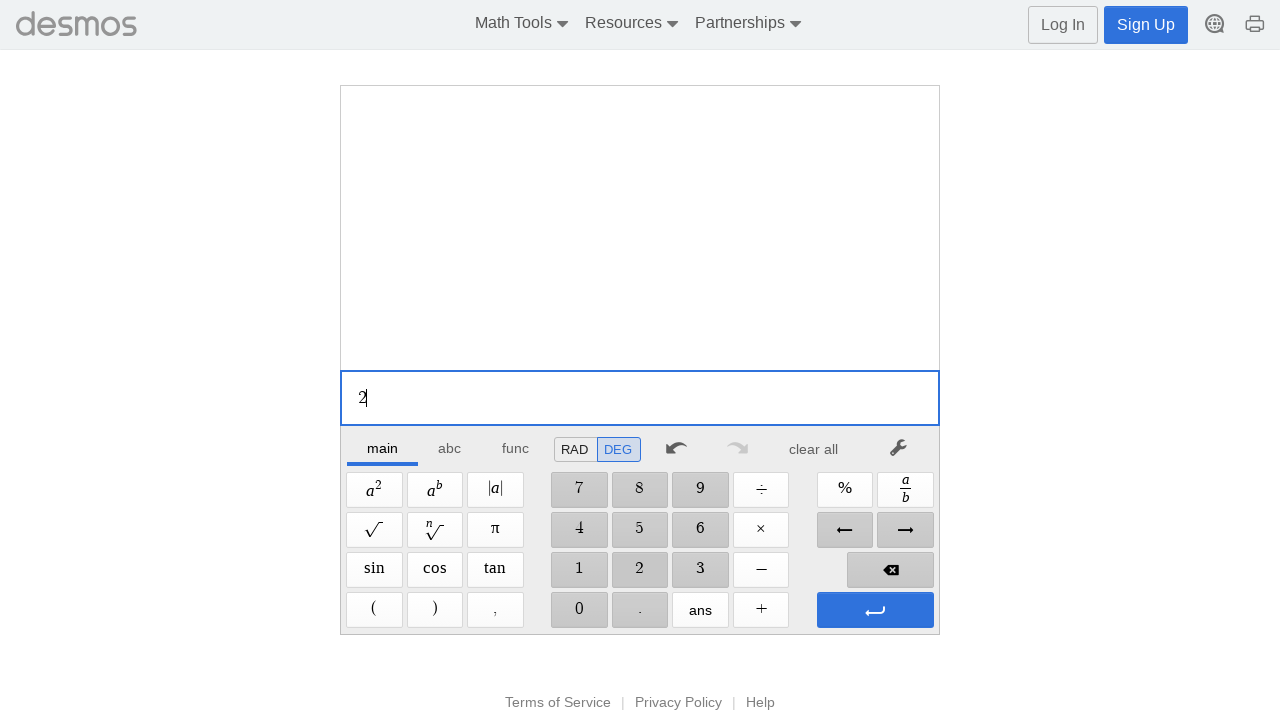

Clicked Minus operator at (761, 570) on xpath=//span[@aria-label='Minus']
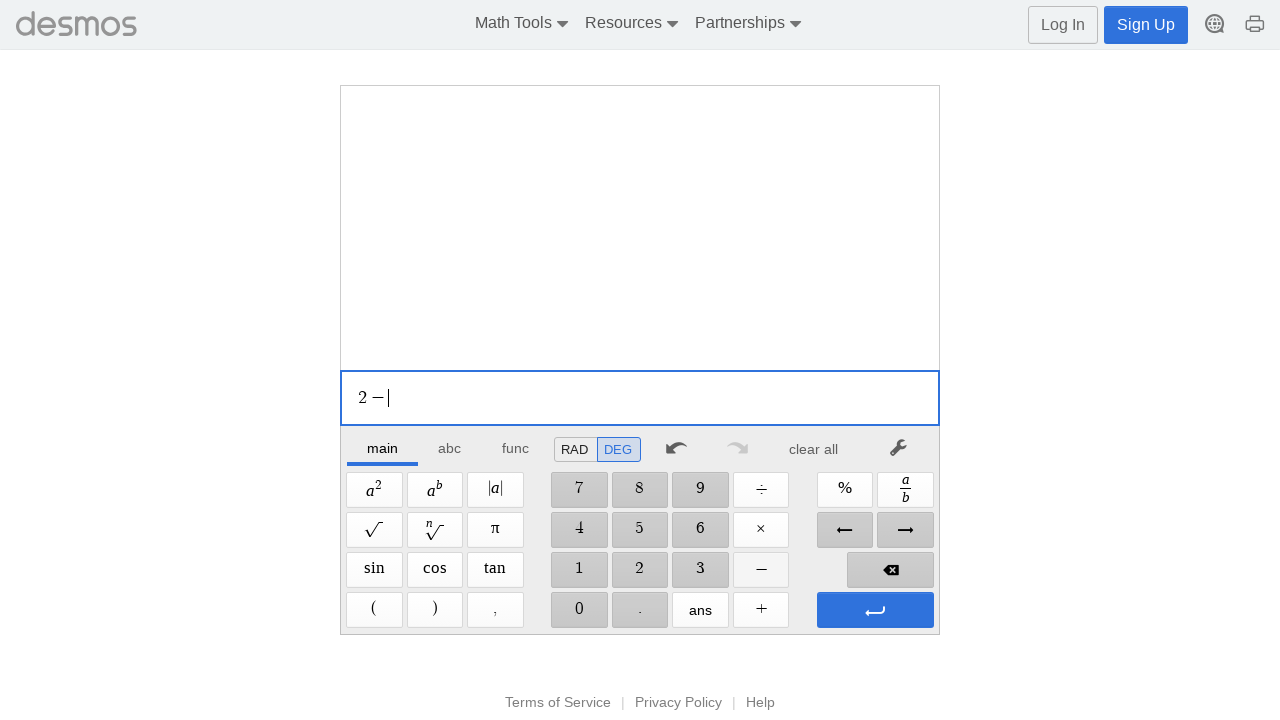

Clicked digit '1' at (579, 570) on //span[@aria-label='1']
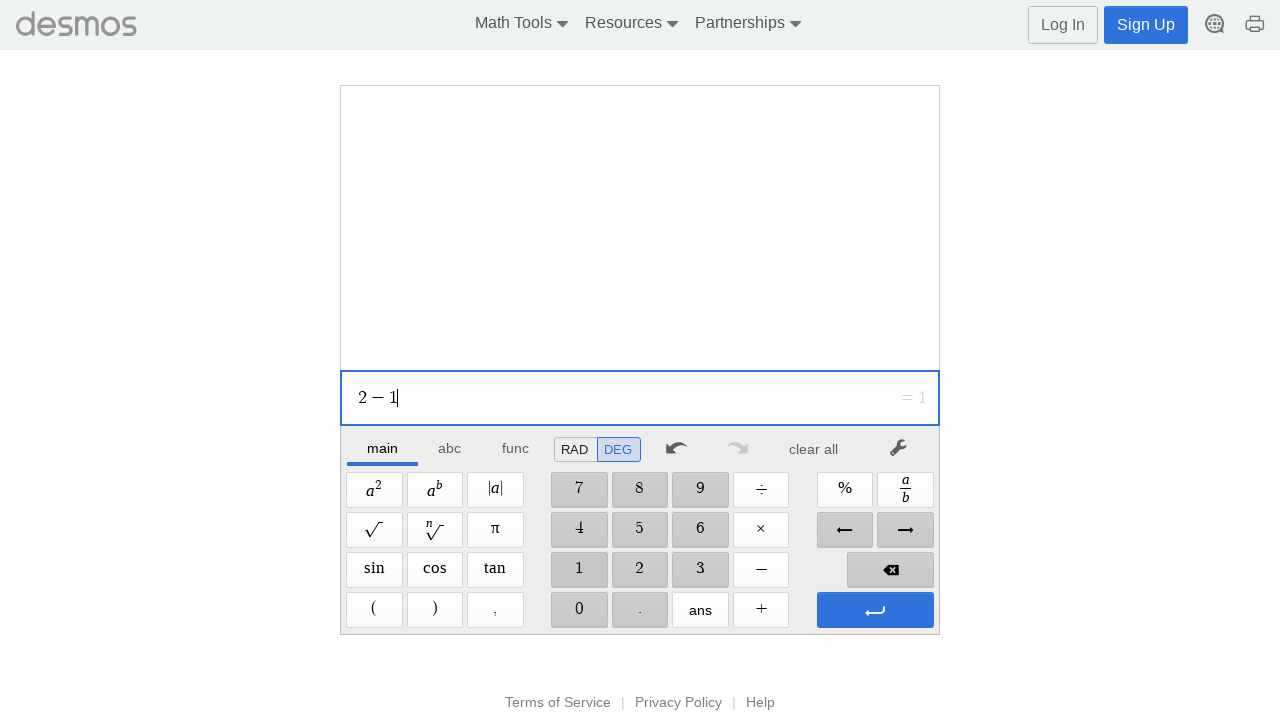

Clicked digit '5' at (640, 530) on //span[@aria-label='5']
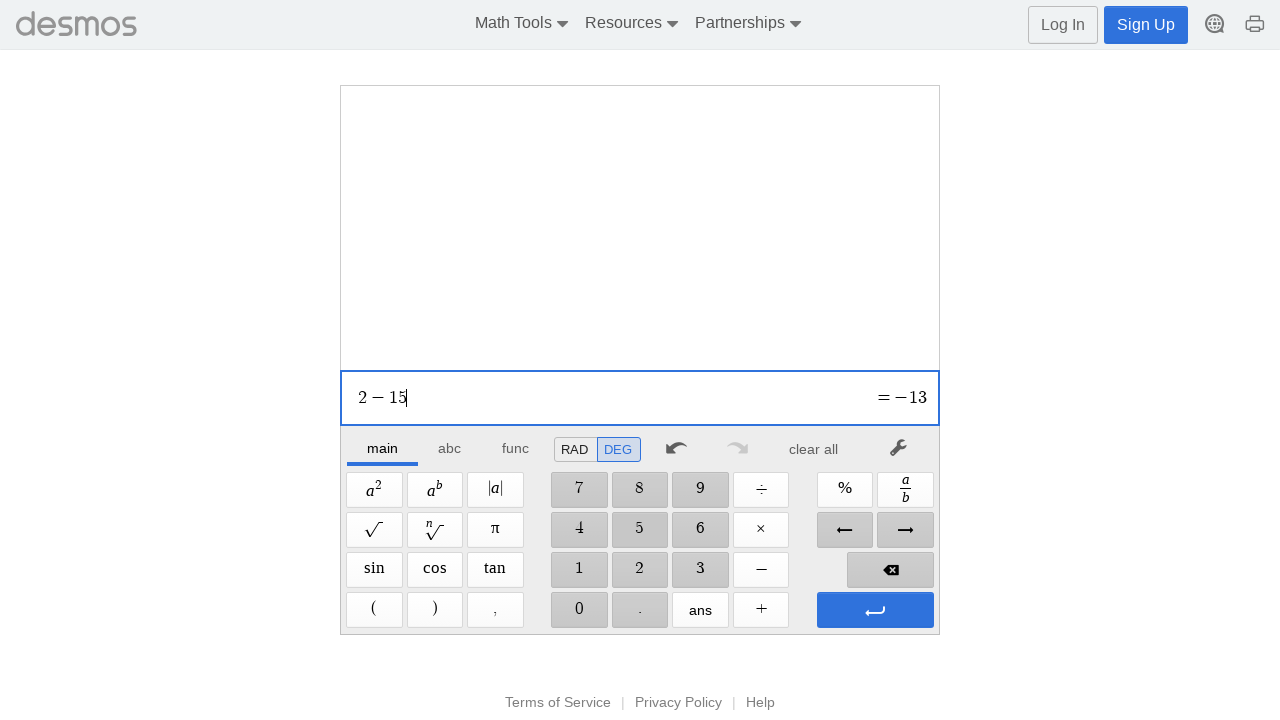

Pressed Enter to evaluate expression at (875, 610) on xpath=//span[@aria-label='Enter']
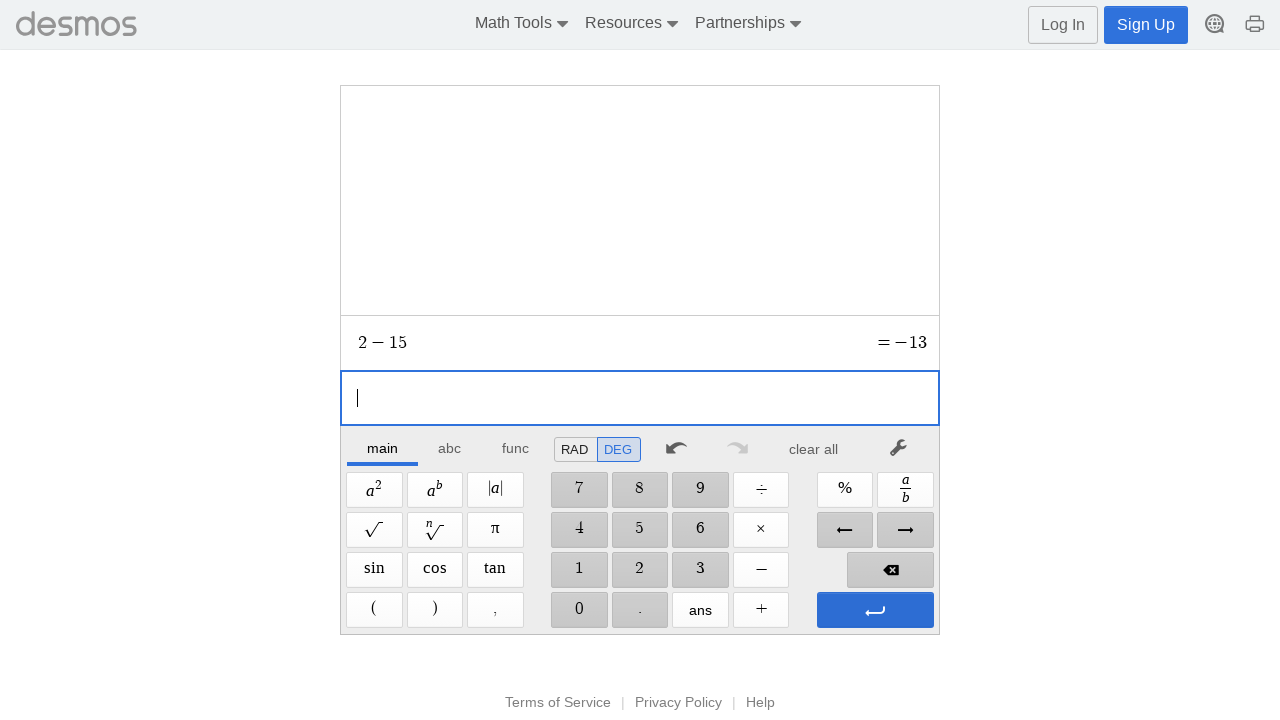

Pressed Enter to confirm result at (875, 610) on xpath=//span[@aria-label='Enter']
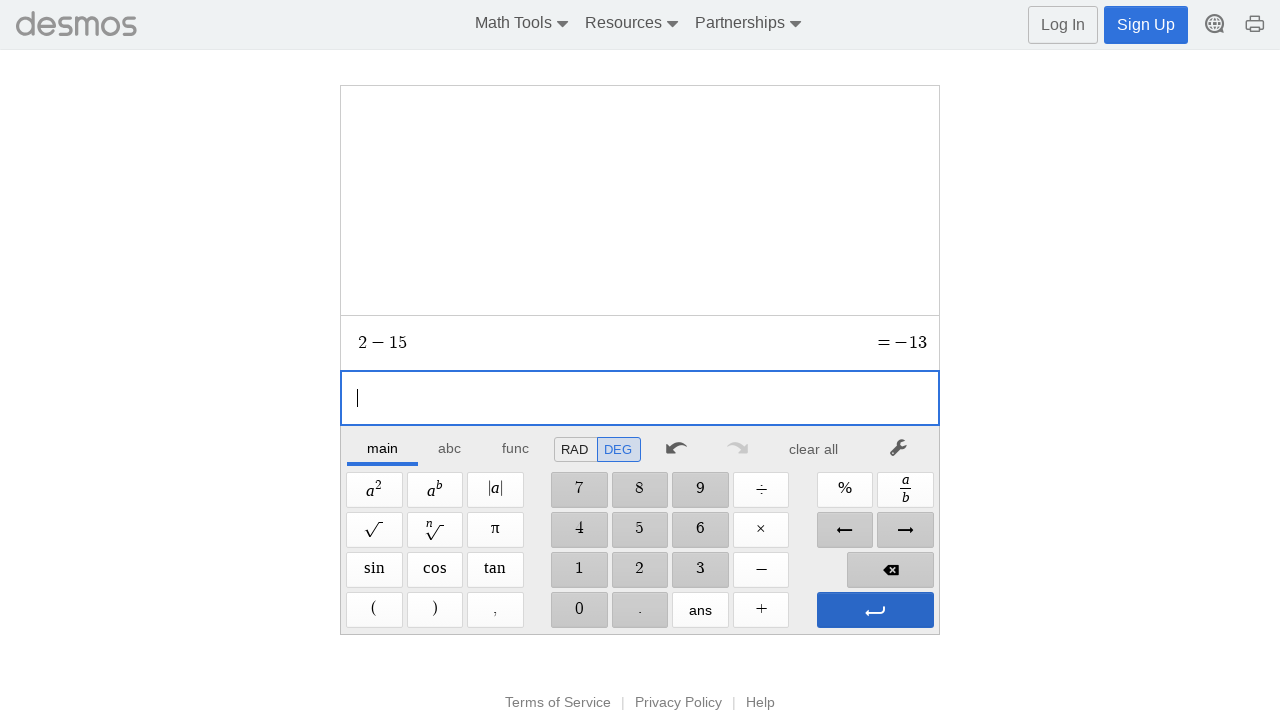

Clicked clear button to reset calculator at (814, 449) on xpath=//*[@id="main"]/div/div/div/div[2]/div[1]/div/div[7]
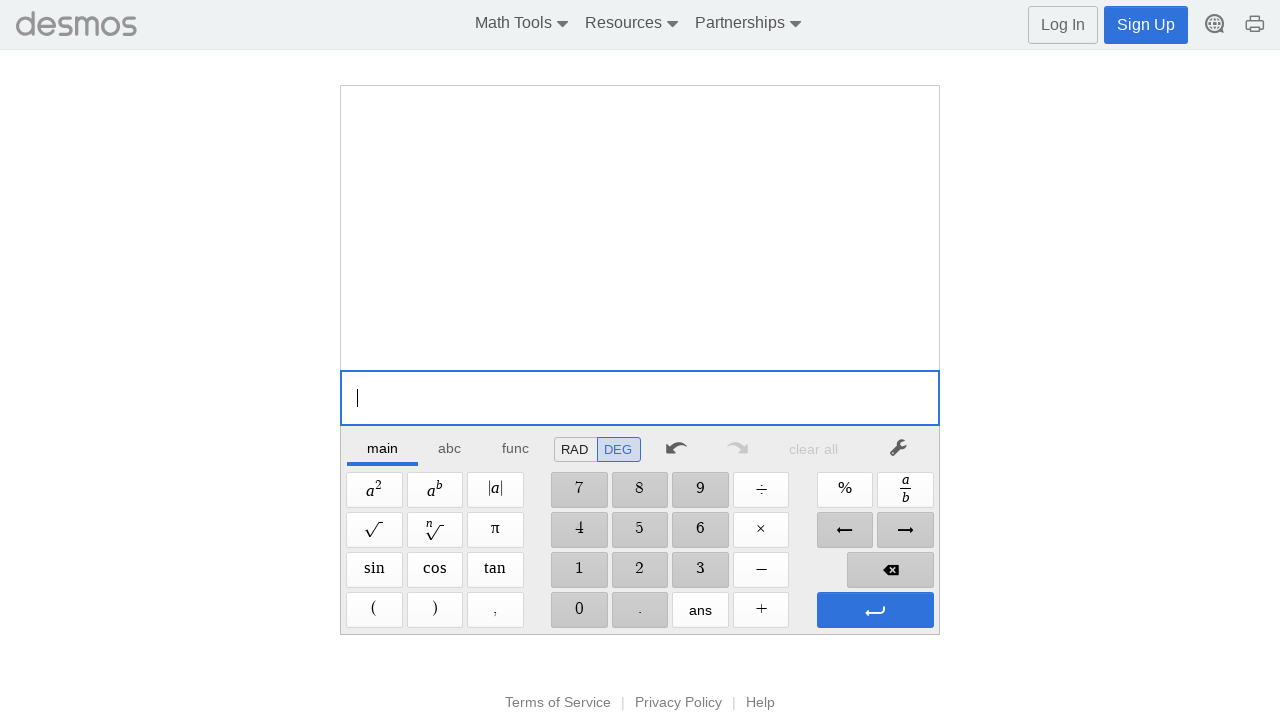

Clicked digit '3' at (700, 570) on //span[@aria-label='3']
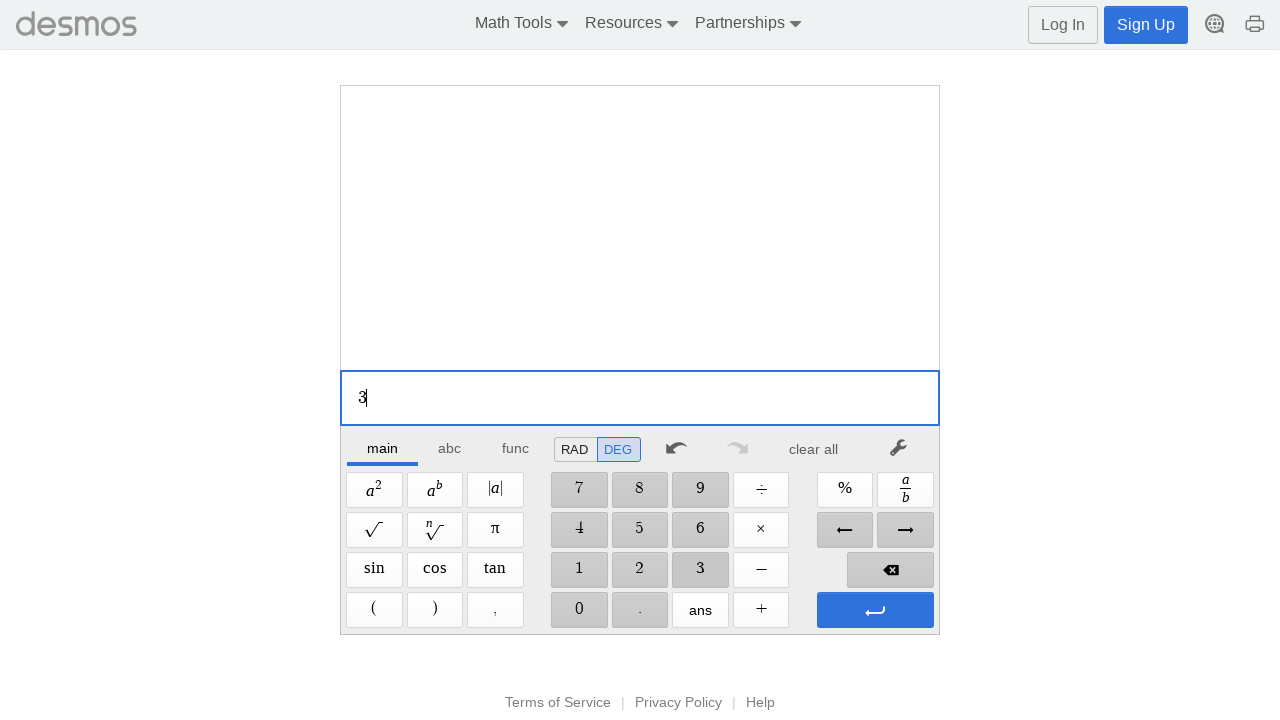

Clicked Times operator at (761, 530) on xpath=//span[@aria-label='Times']
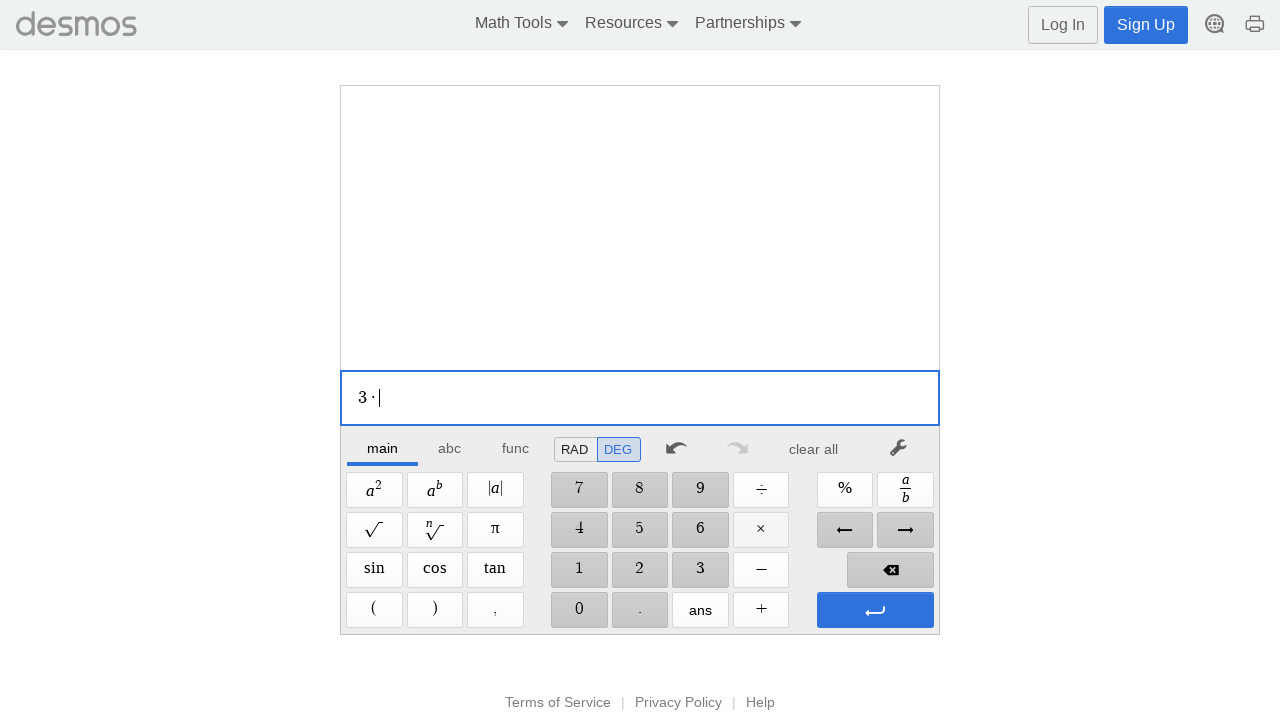

Clicked digit '2' at (640, 570) on //span[@aria-label='2']
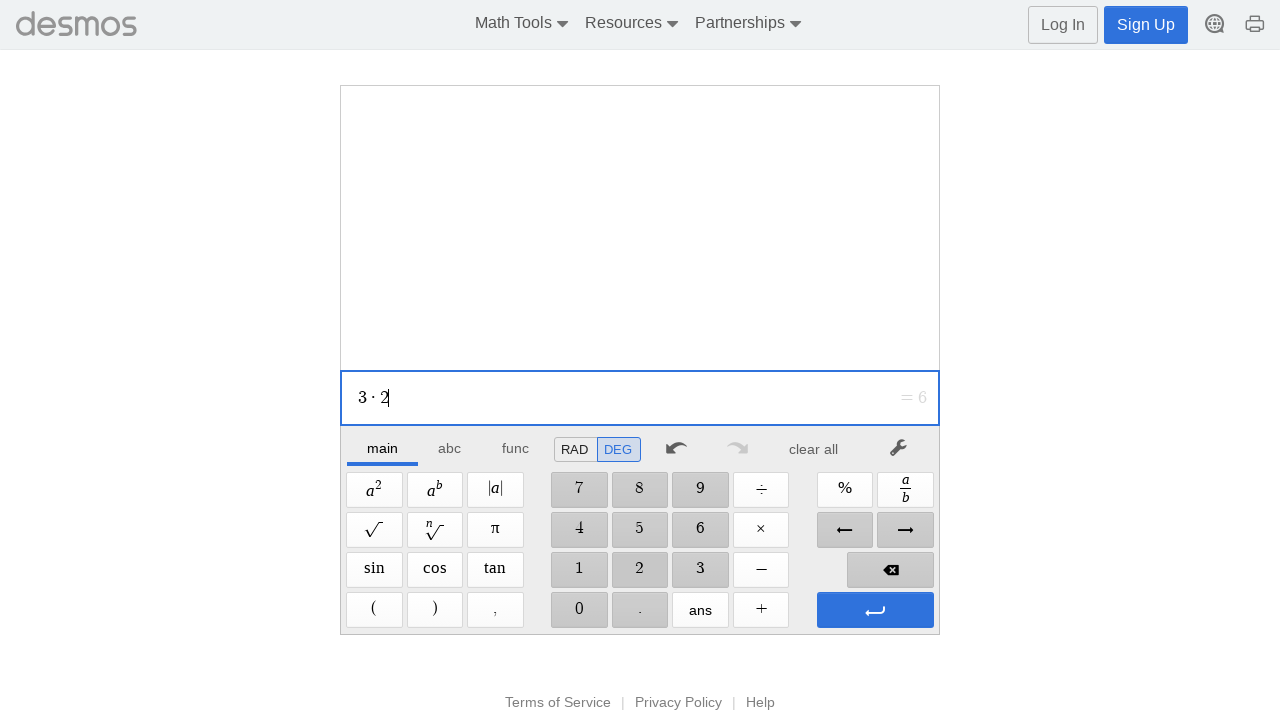

Clicked digit '0' at (579, 610) on //span[@aria-label='0']
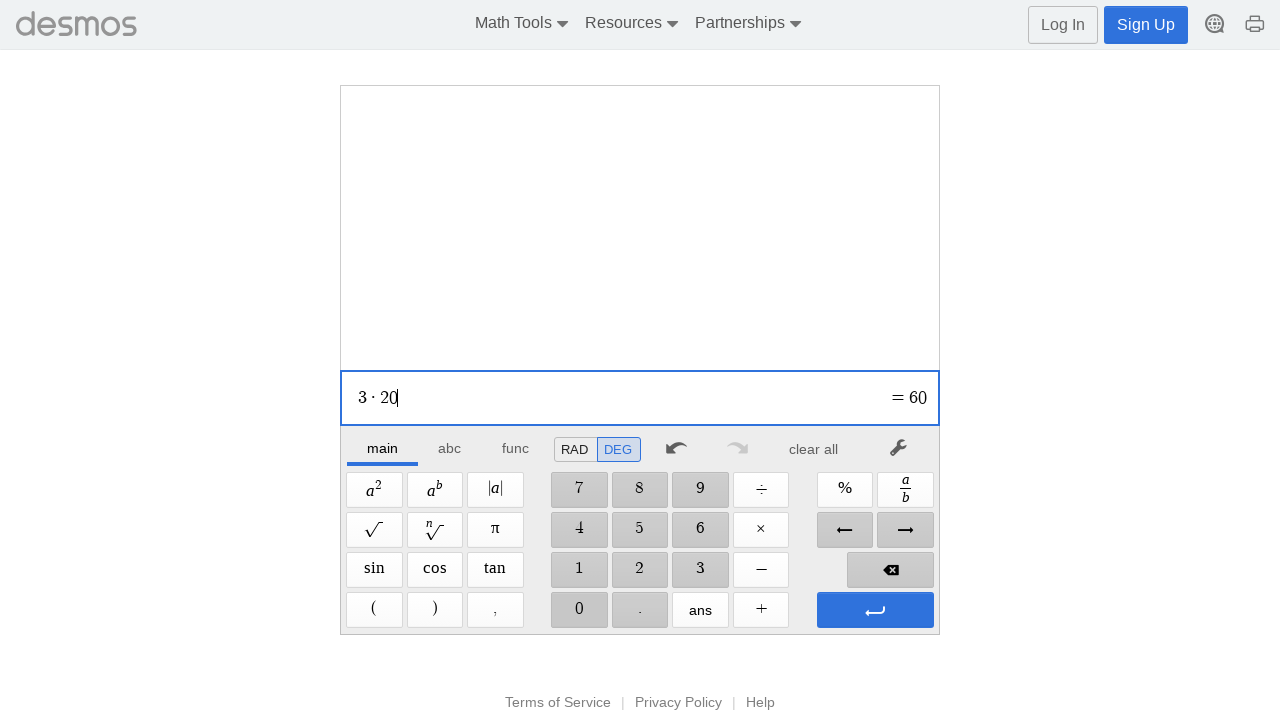

Pressed Enter to evaluate expression at (875, 610) on xpath=//span[@aria-label='Enter']
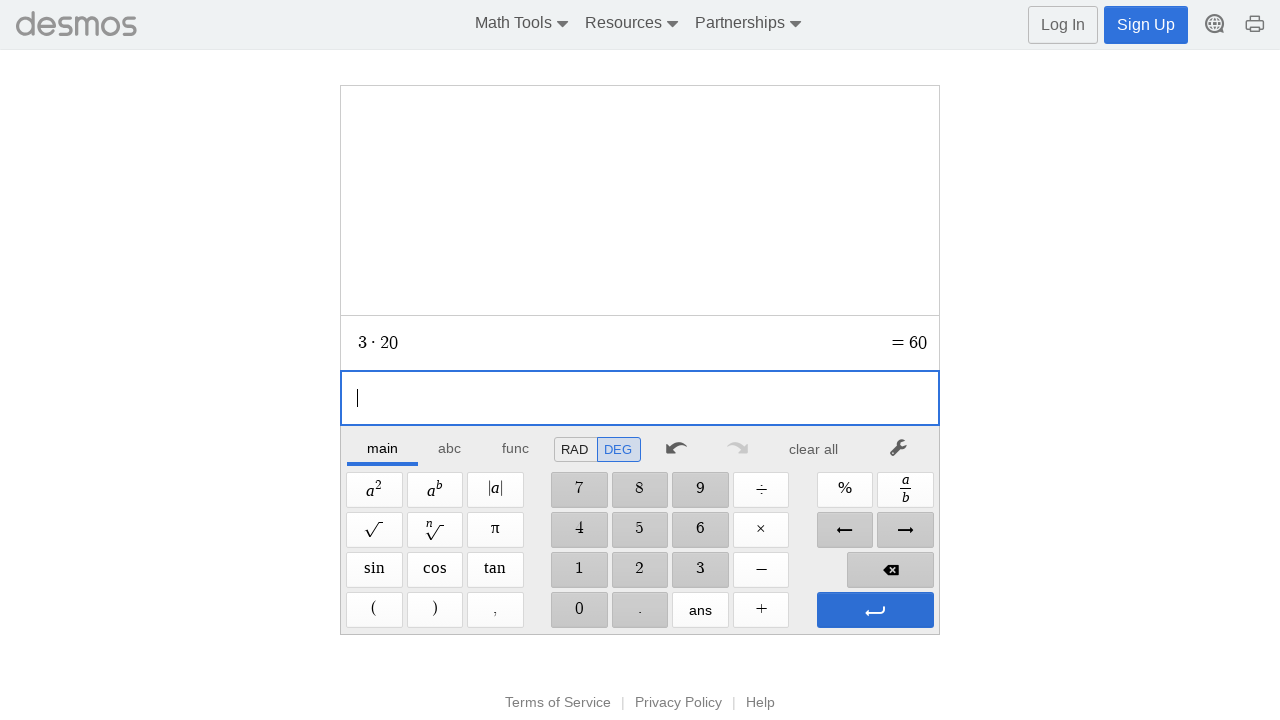

Pressed Enter to confirm result at (875, 610) on xpath=//span[@aria-label='Enter']
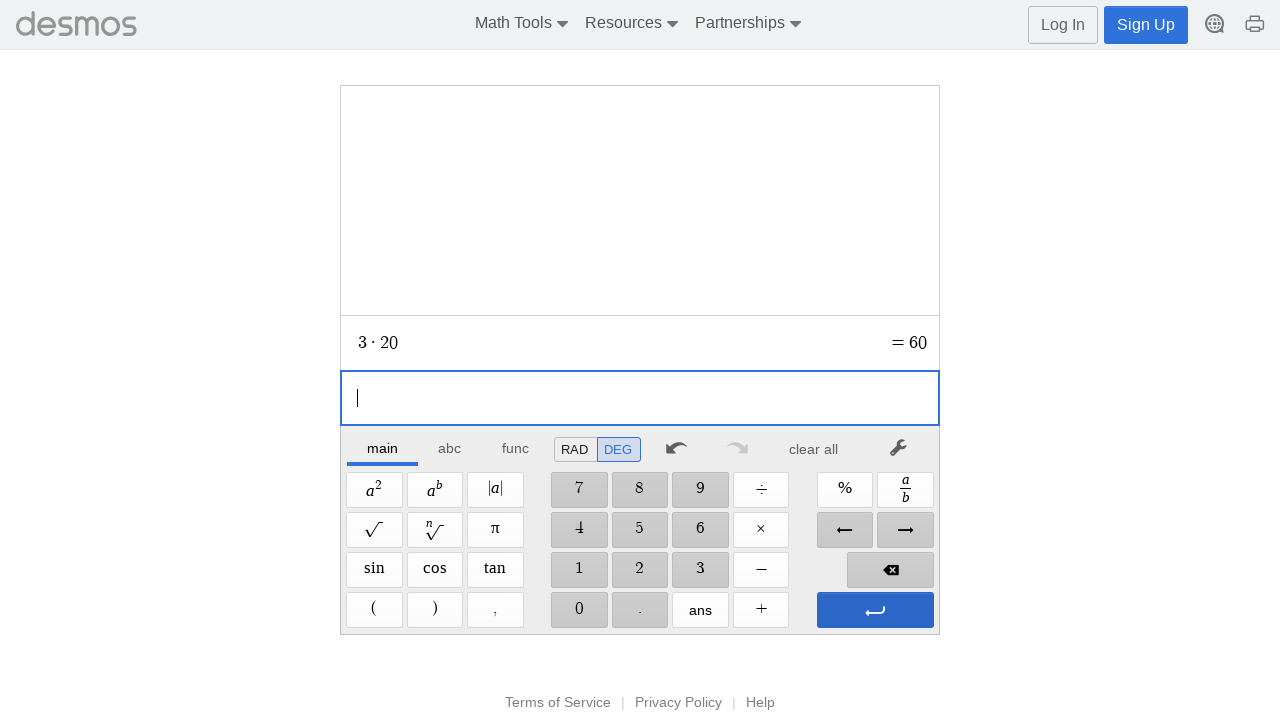

Clicked clear button to reset calculator at (814, 449) on xpath=//*[@id="main"]/div/div/div/div[2]/div[1]/div/div[7]
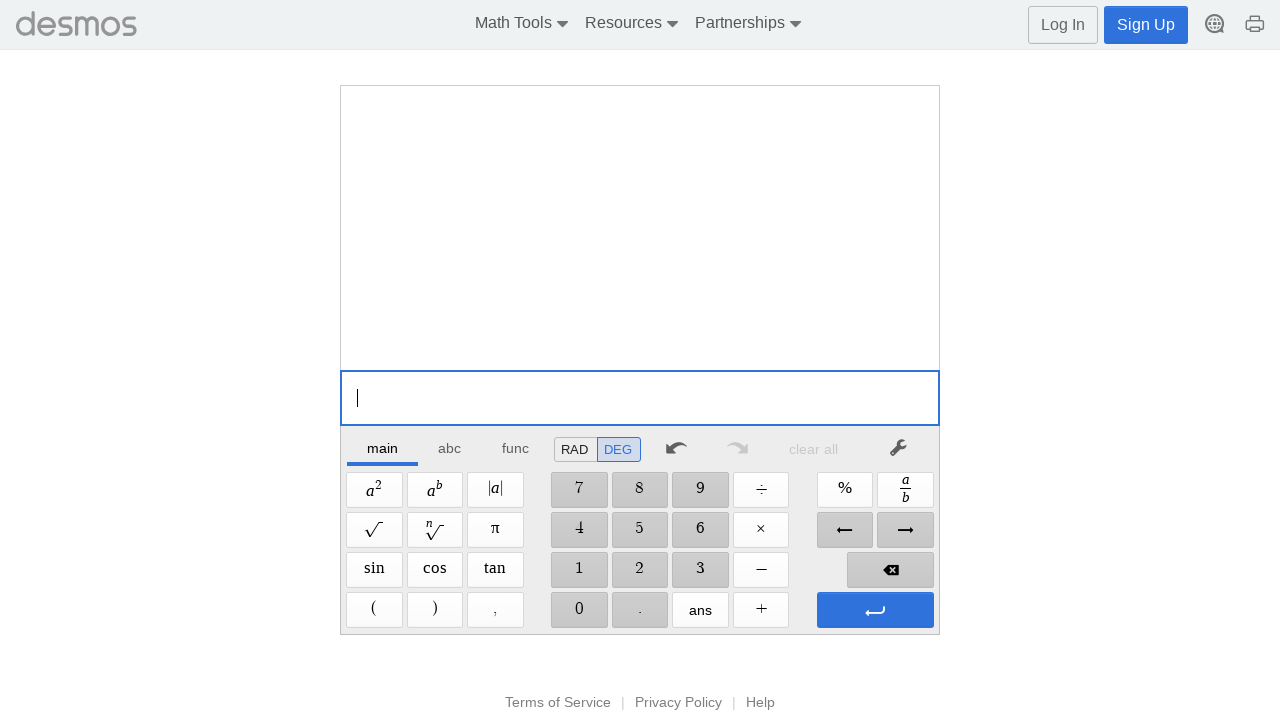

Clicked digit '4' at (579, 530) on //span[@aria-label='4']
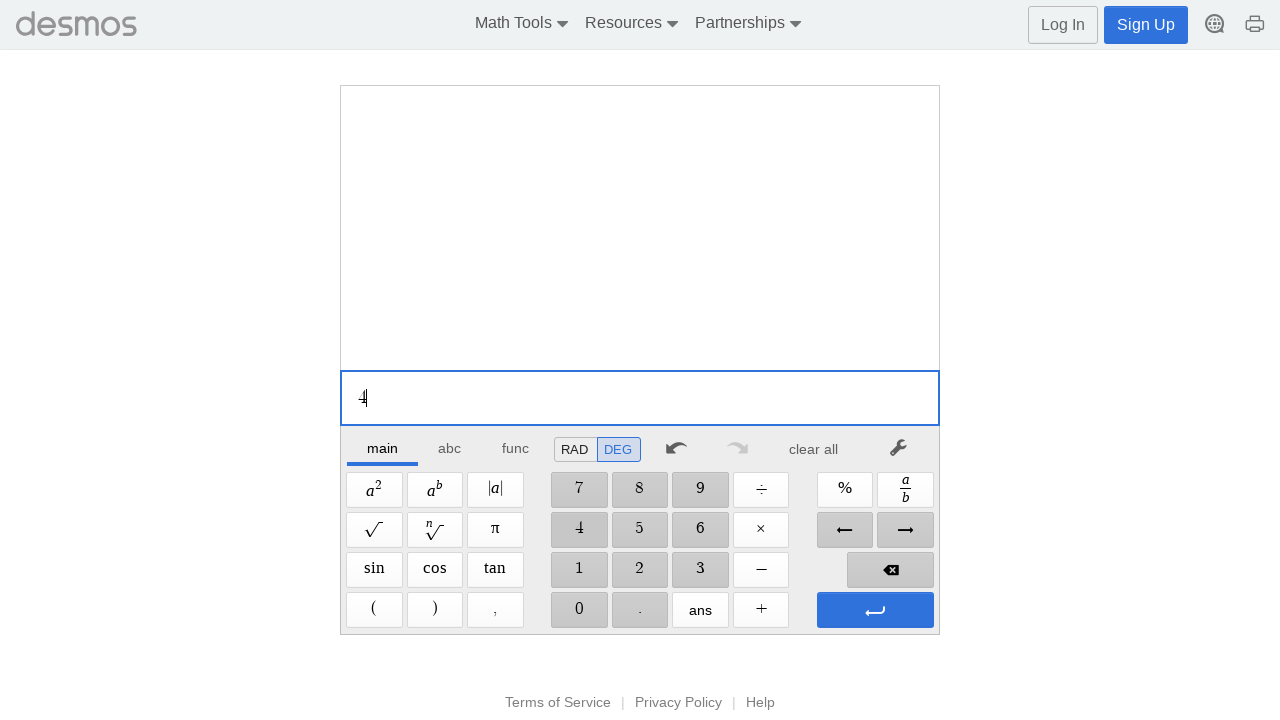

Clicked Divide operator at (761, 490) on xpath=//span[@aria-label='Divide']
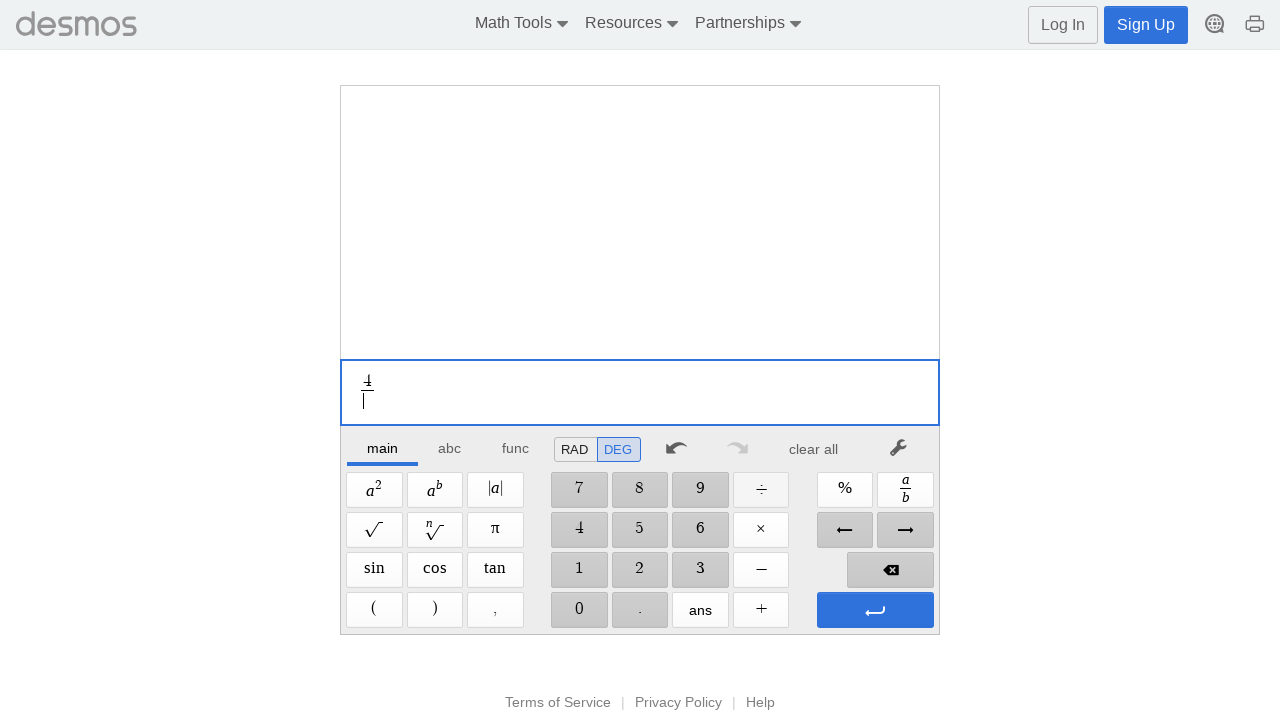

Clicked digit '3' at (700, 570) on //span[@aria-label='3']
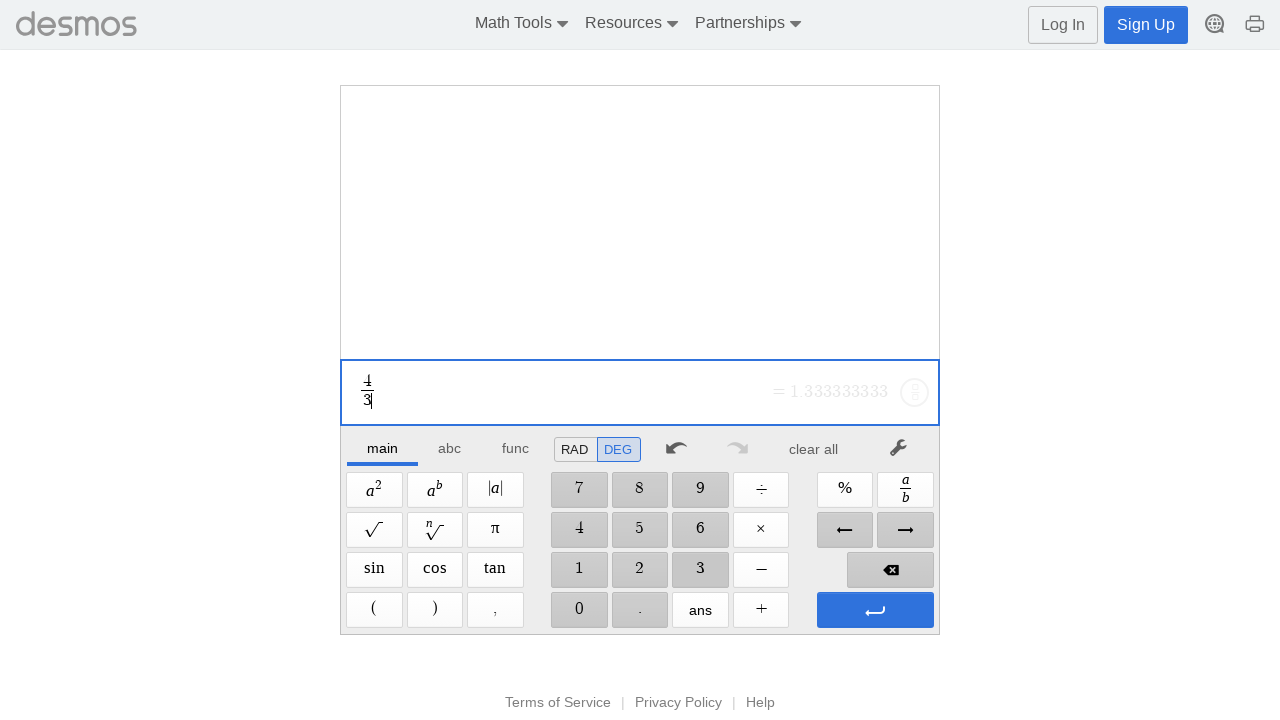

Clicked digit '0' at (579, 610) on //span[@aria-label='0']
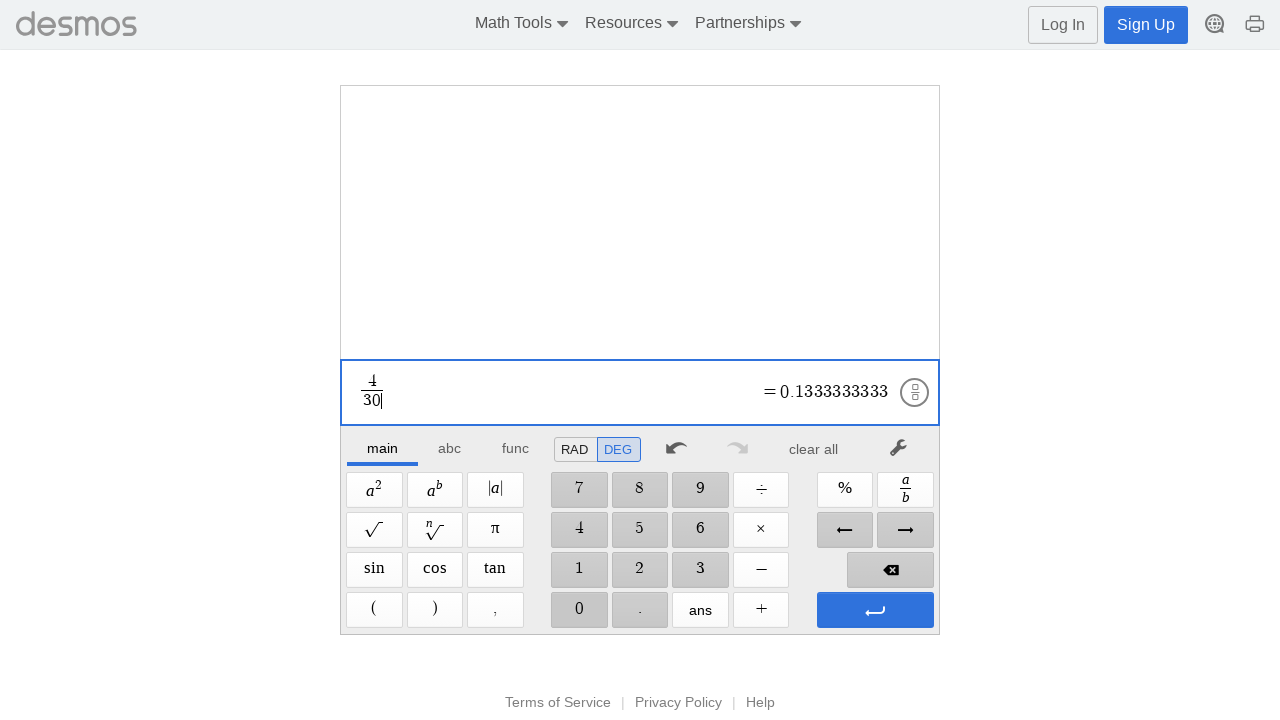

Pressed Enter to evaluate expression at (875, 610) on xpath=//span[@aria-label='Enter']
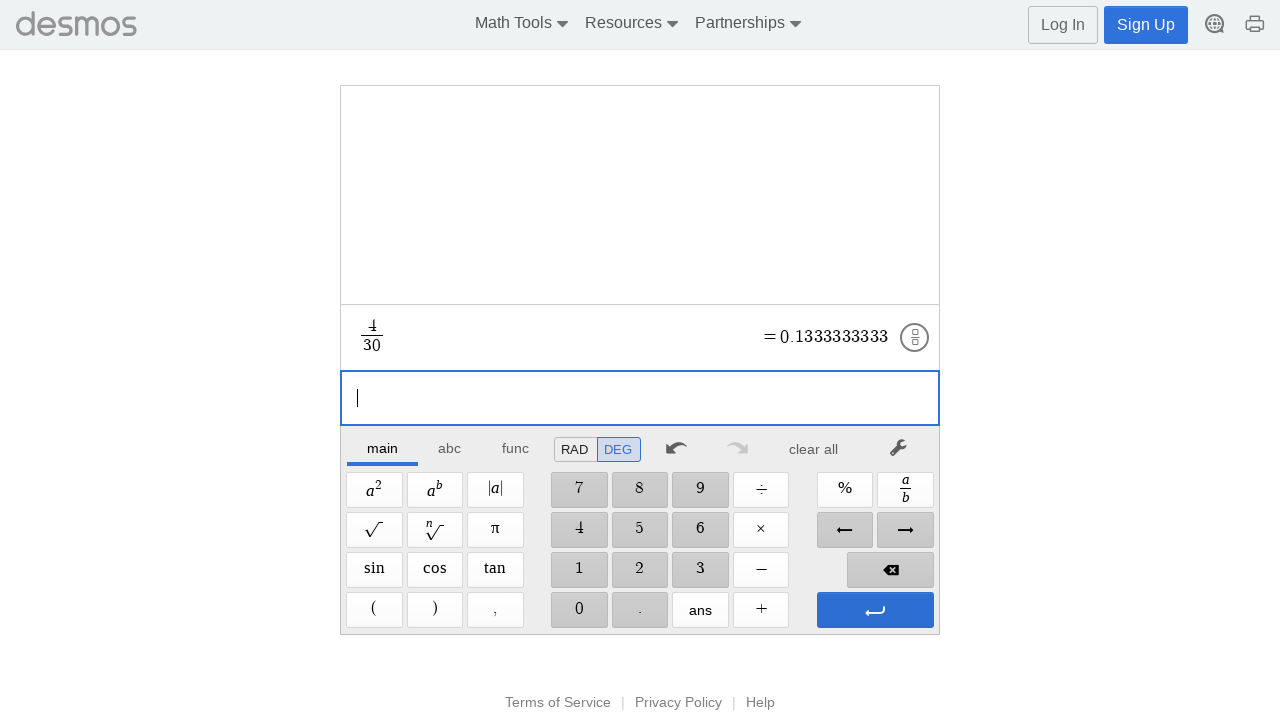

Pressed Enter to confirm result at (875, 610) on xpath=//span[@aria-label='Enter']
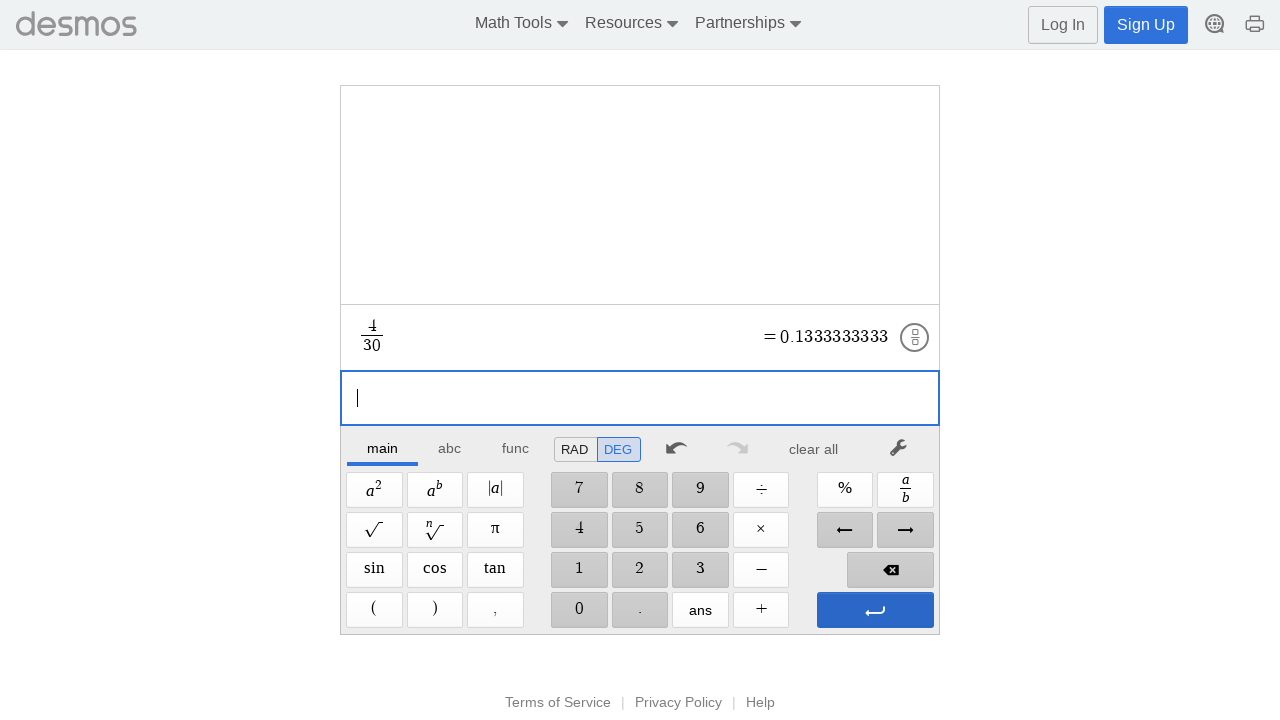

Clicked clear button to reset calculator at (814, 449) on xpath=//*[@id="main"]/div/div/div/div[2]/div[1]/div/div[7]
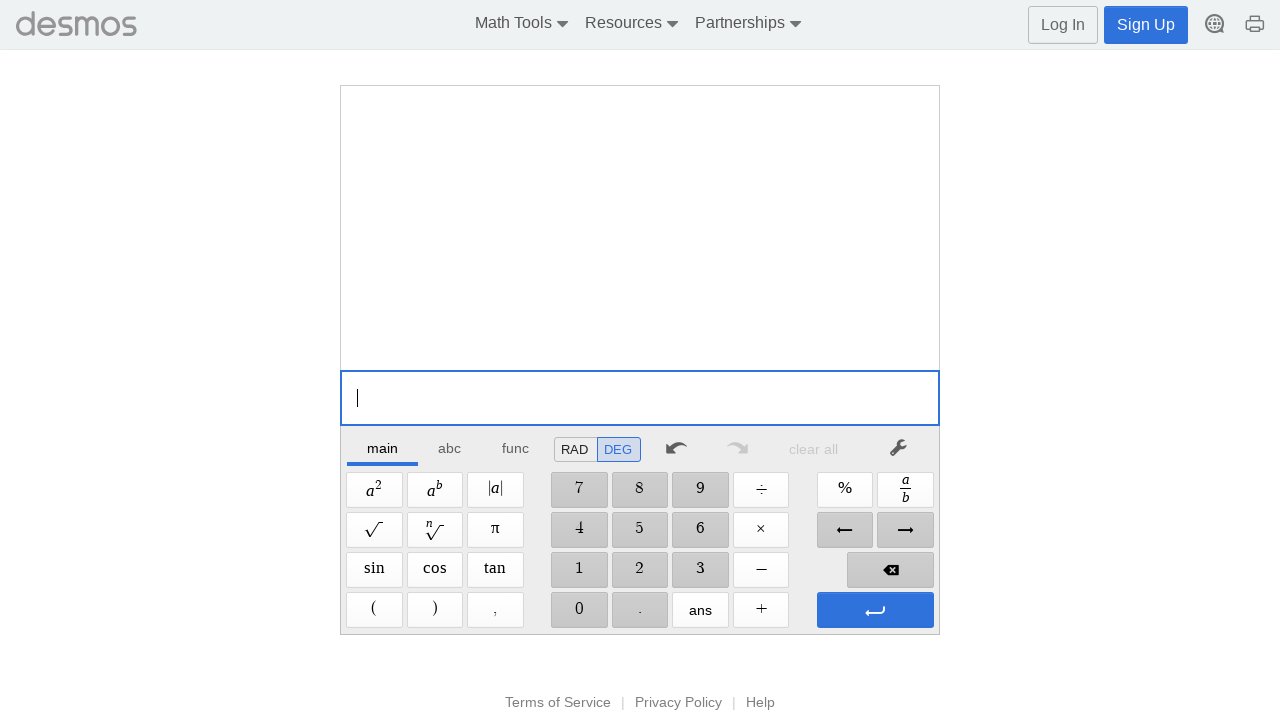

Clicked digit '5' at (640, 530) on //span[@aria-label='5']
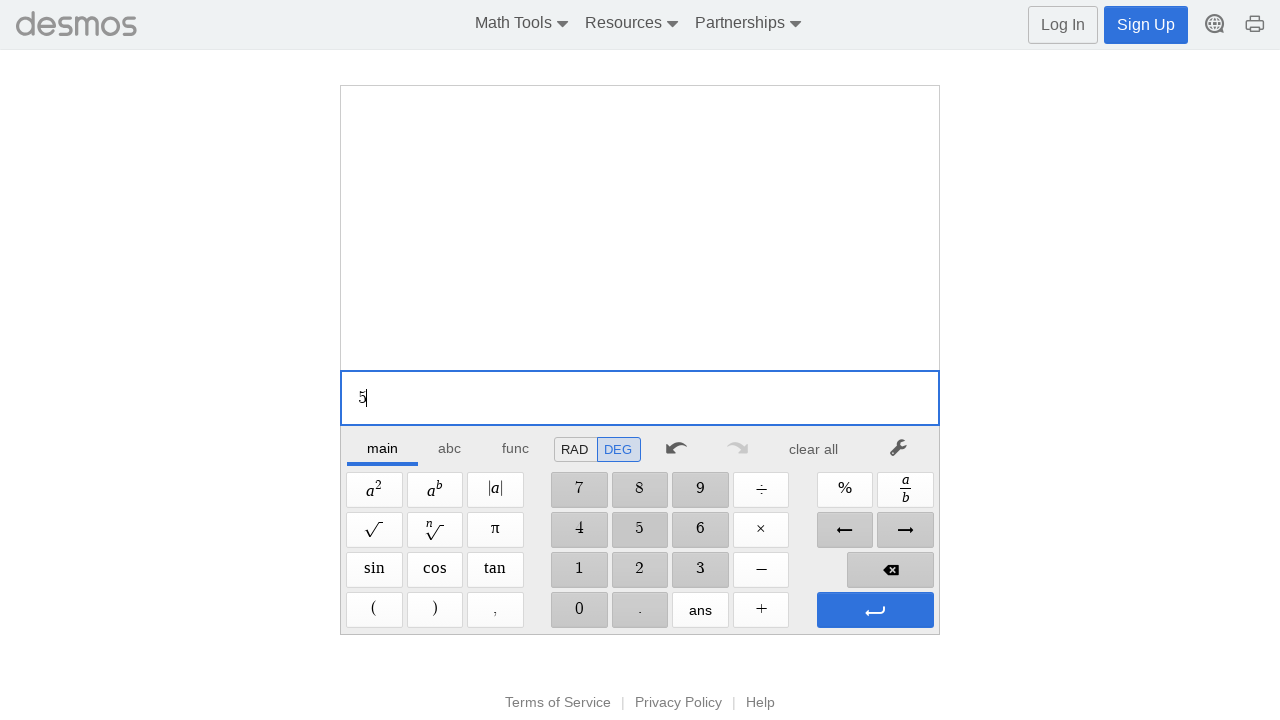

Clicked Plus operator at (761, 610) on xpath=//span[@aria-label='Plus']
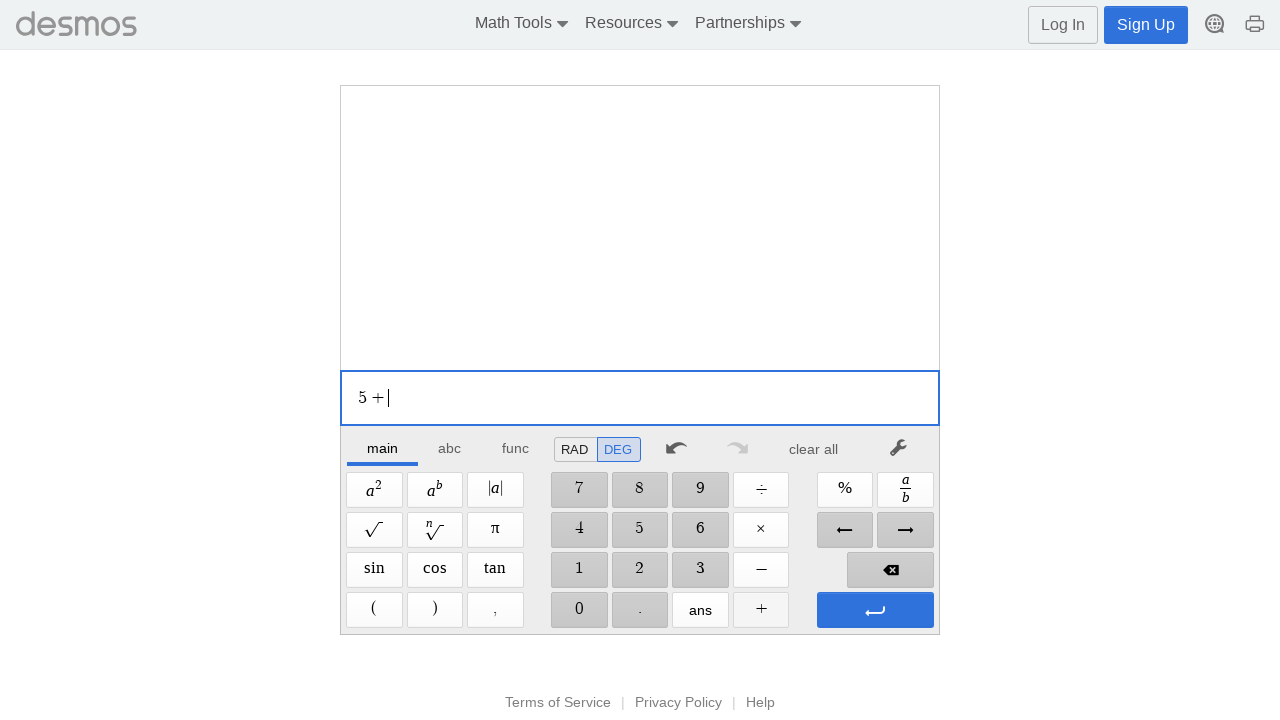

Clicked digit '4' at (579, 530) on //span[@aria-label='4']
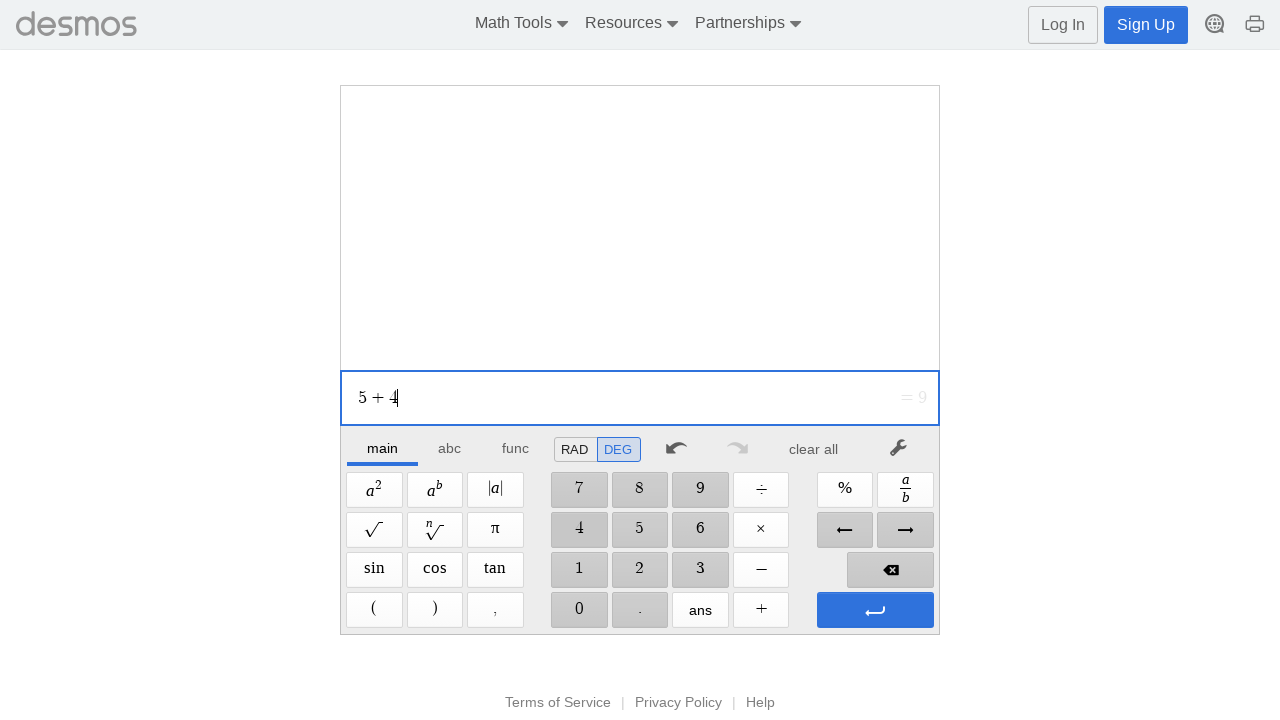

Clicked digit '0' at (579, 610) on //span[@aria-label='0']
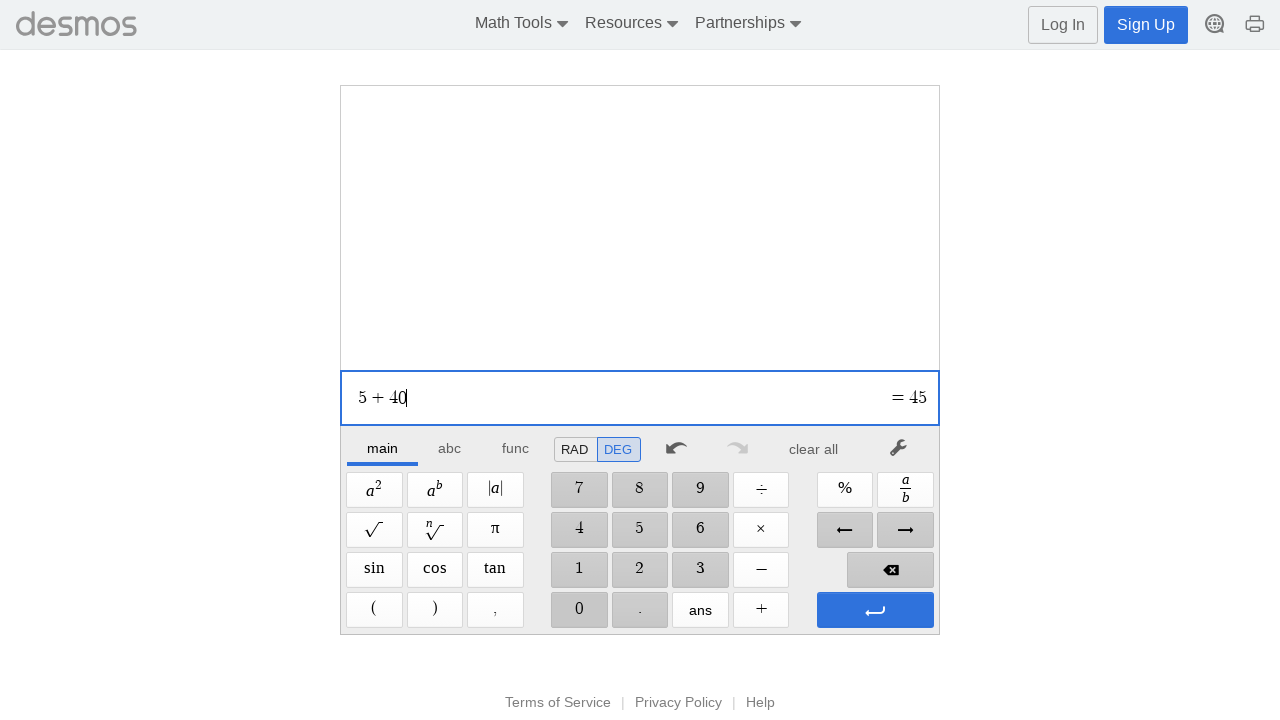

Pressed Enter to evaluate expression at (875, 610) on xpath=//span[@aria-label='Enter']
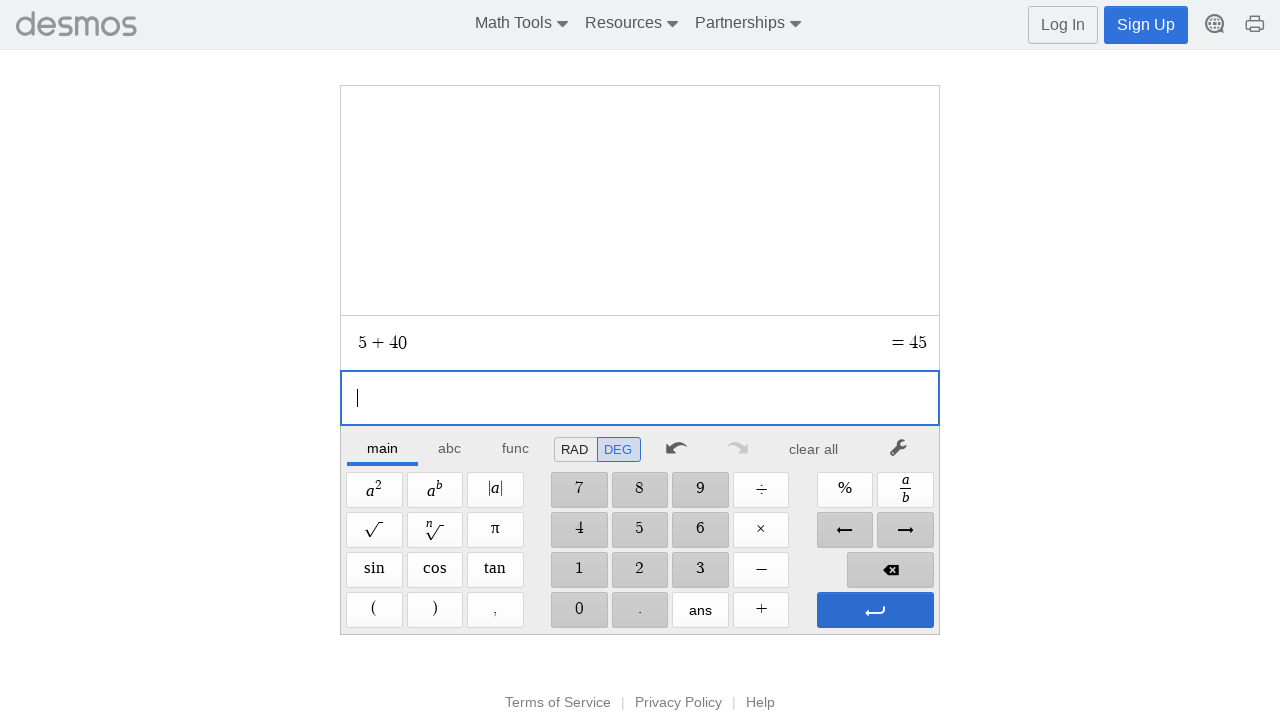

Pressed Enter to confirm result at (875, 610) on xpath=//span[@aria-label='Enter']
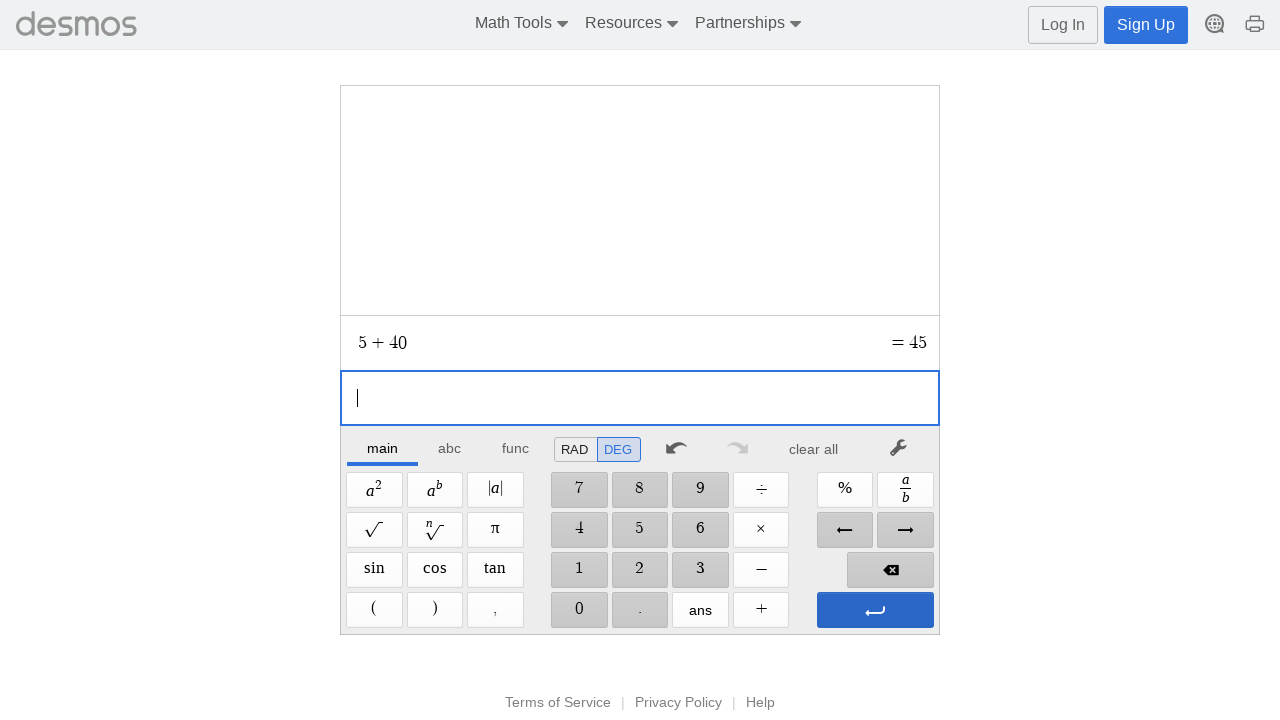

Clicked clear button to reset calculator at (814, 449) on xpath=//*[@id="main"]/div/div/div/div[2]/div[1]/div/div[7]
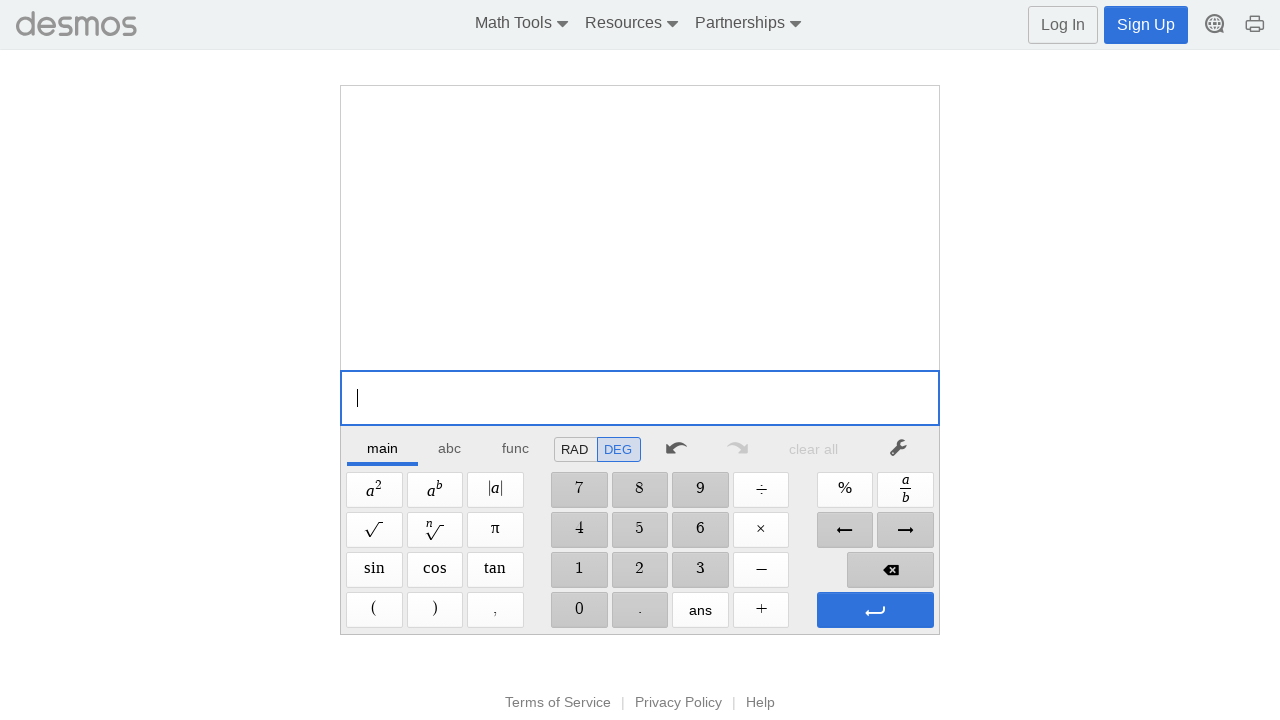

Clicked digit '6' at (700, 530) on //span[@aria-label='6']
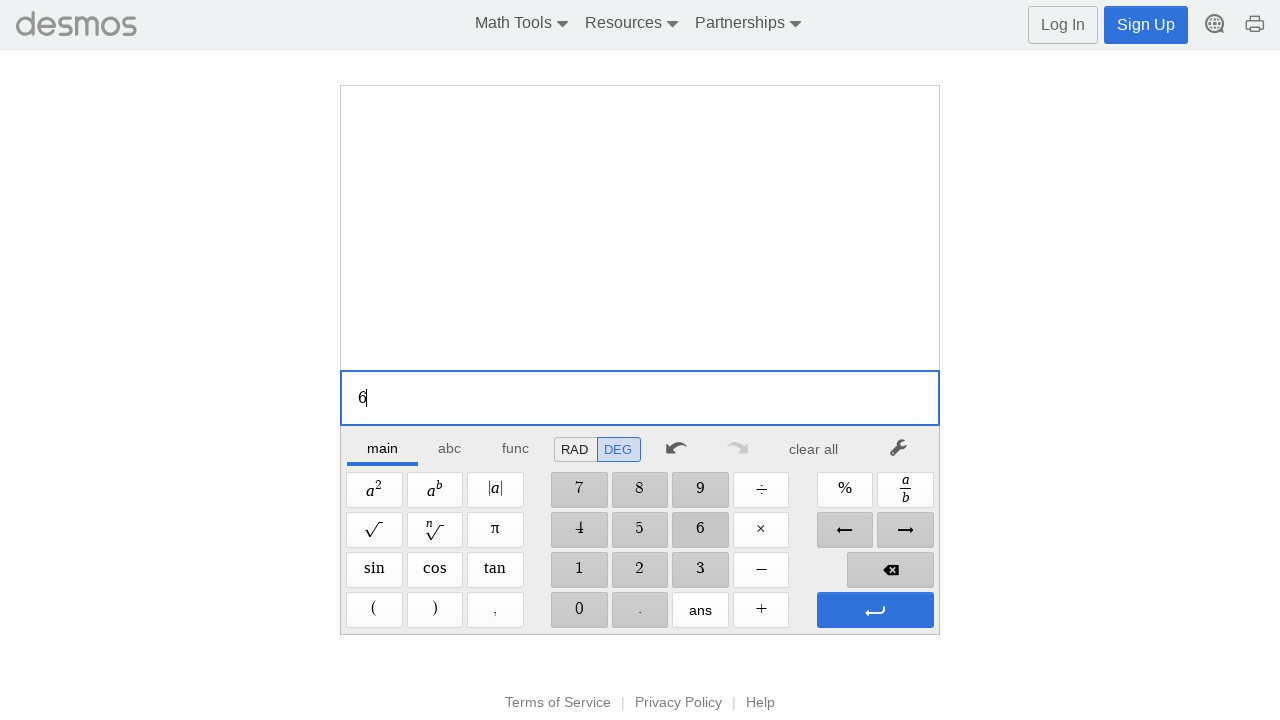

Clicked Minus operator at (761, 570) on xpath=//span[@aria-label='Minus']
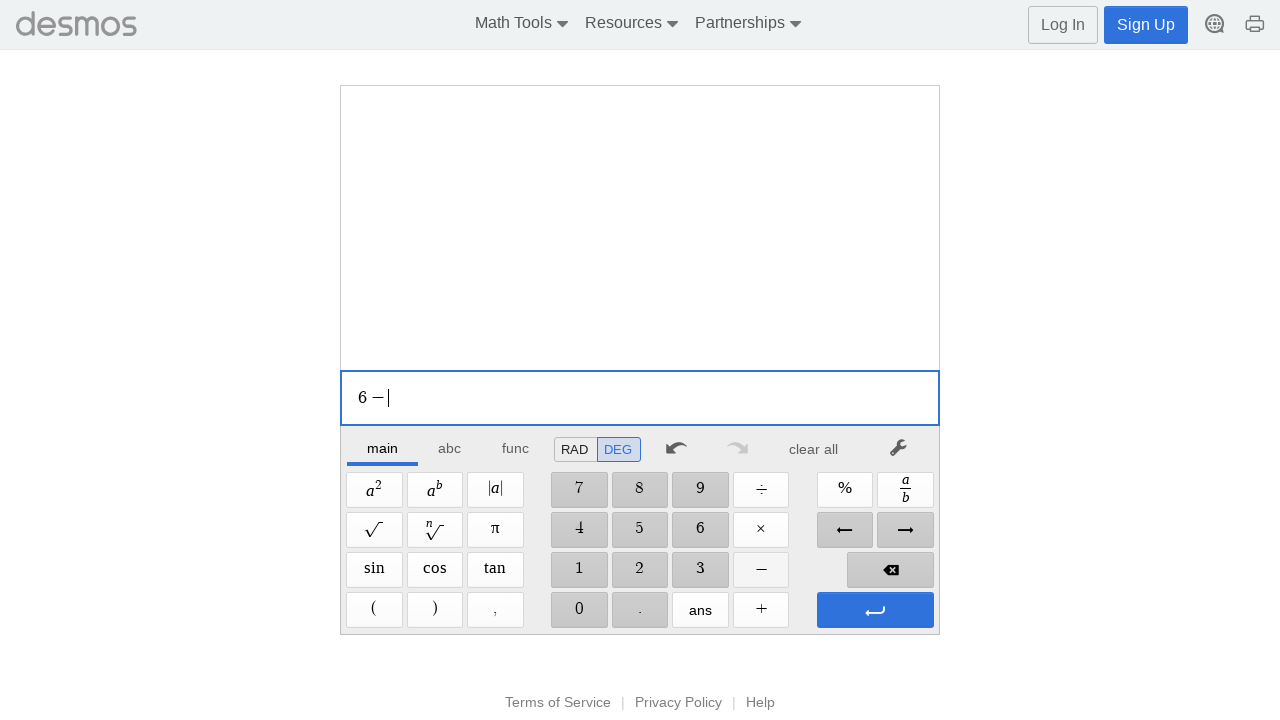

Clicked digit '5' at (640, 530) on //span[@aria-label='5']
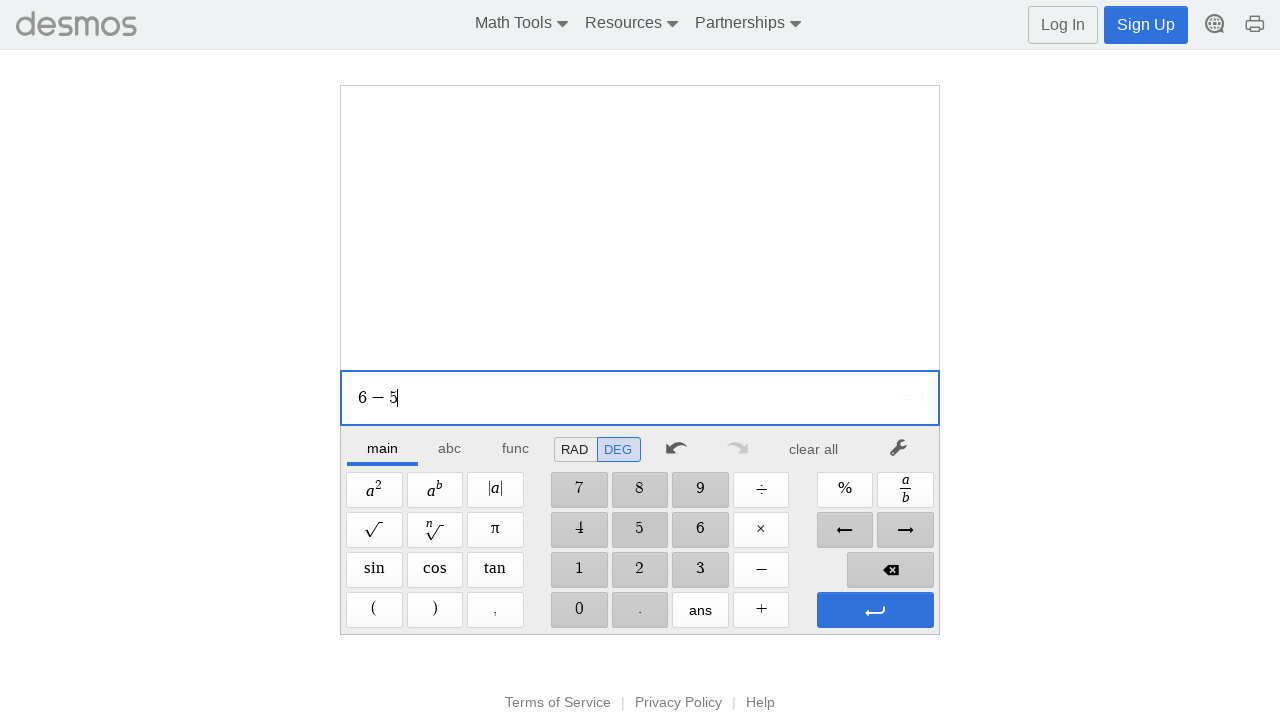

Clicked digit '0' at (579, 610) on //span[@aria-label='0']
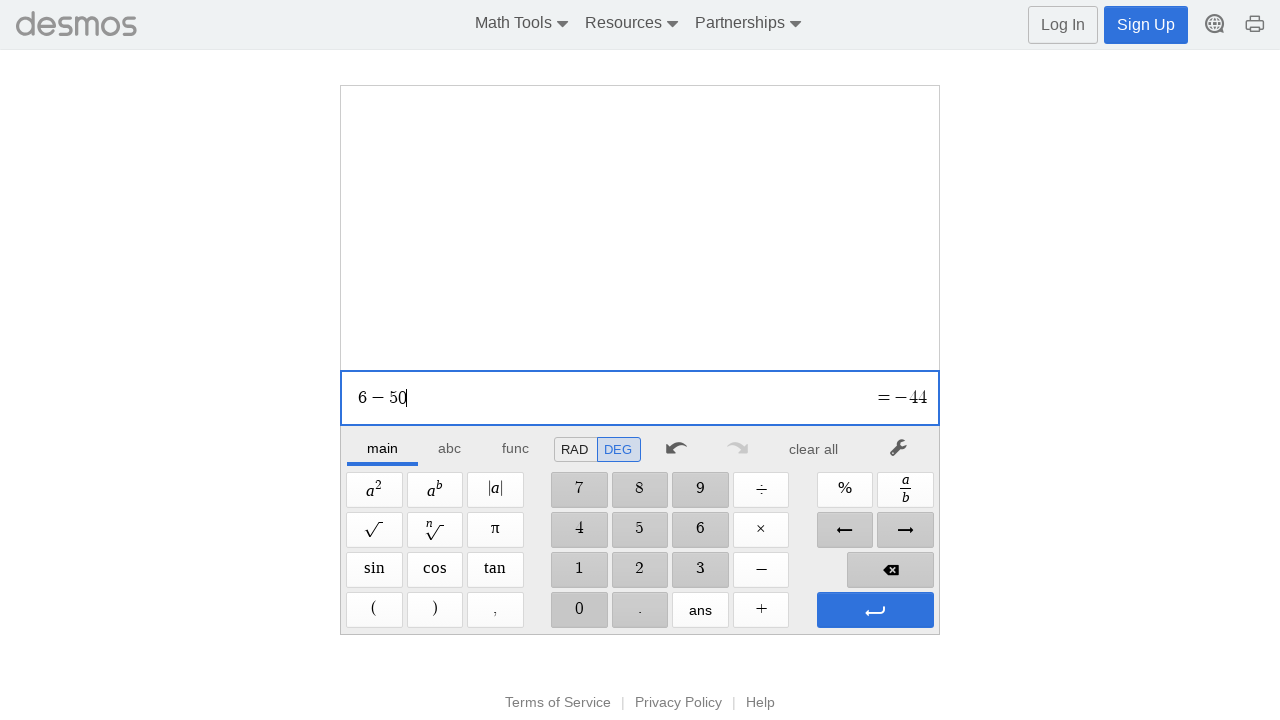

Pressed Enter to evaluate expression at (875, 610) on xpath=//span[@aria-label='Enter']
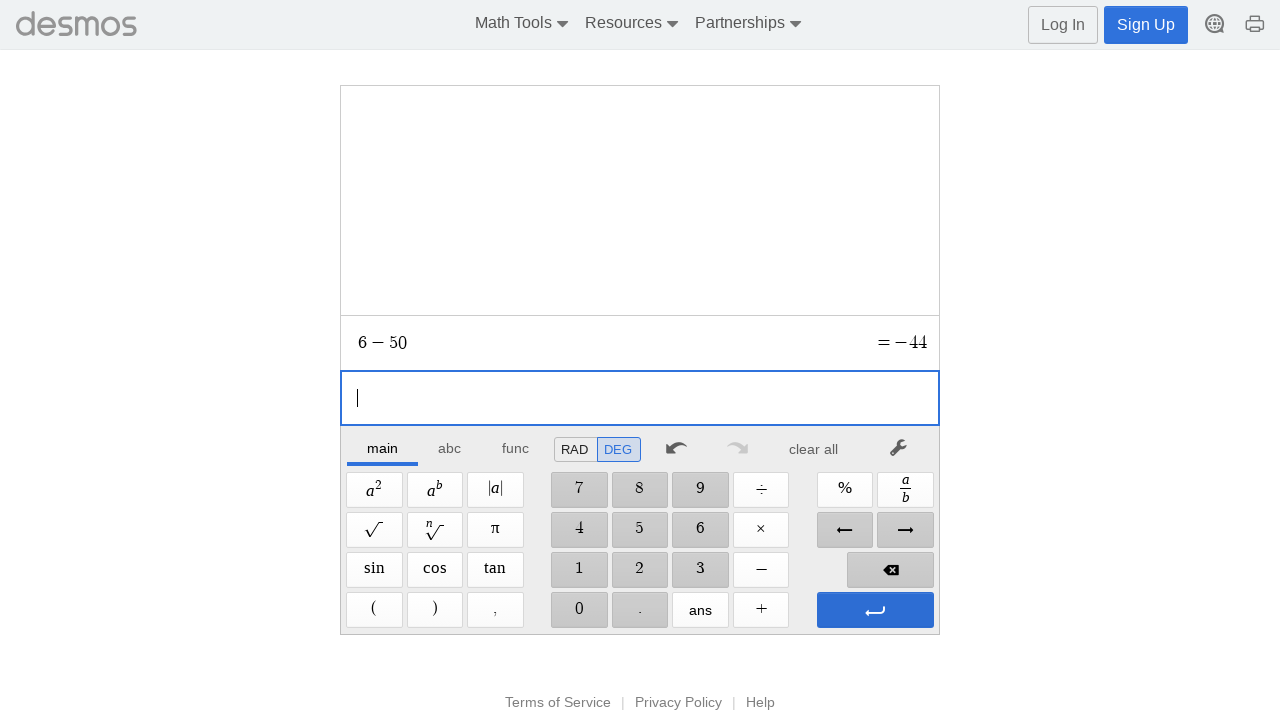

Pressed Enter to confirm result at (875, 610) on xpath=//span[@aria-label='Enter']
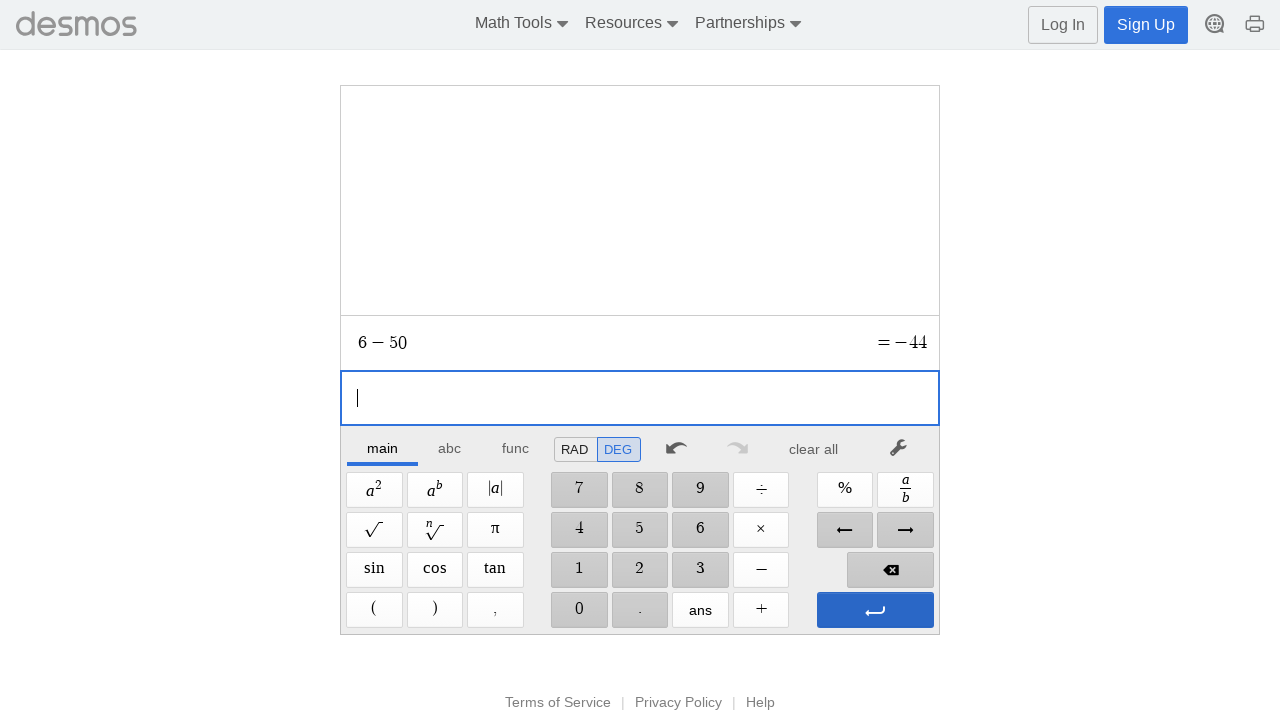

Clicked clear button to reset calculator at (814, 449) on xpath=//*[@id="main"]/div/div/div/div[2]/div[1]/div/div[7]
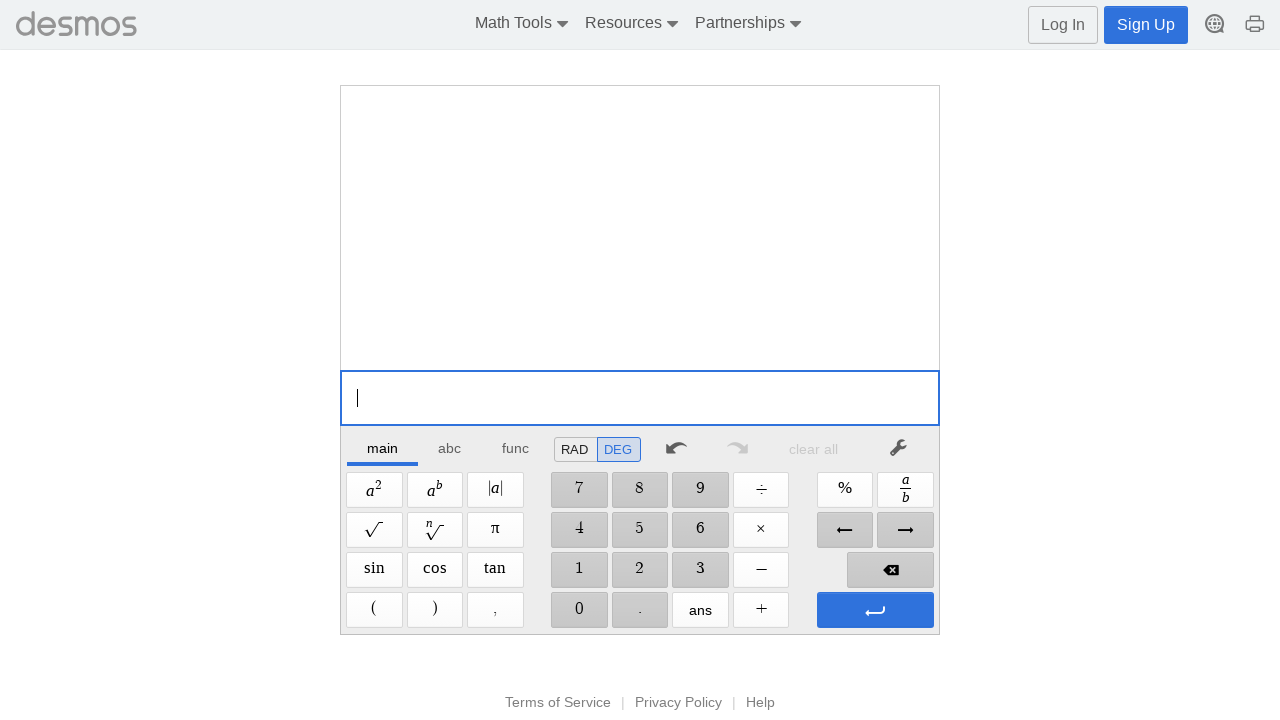

Clicked digit '7' at (579, 490) on //span[@aria-label='7']
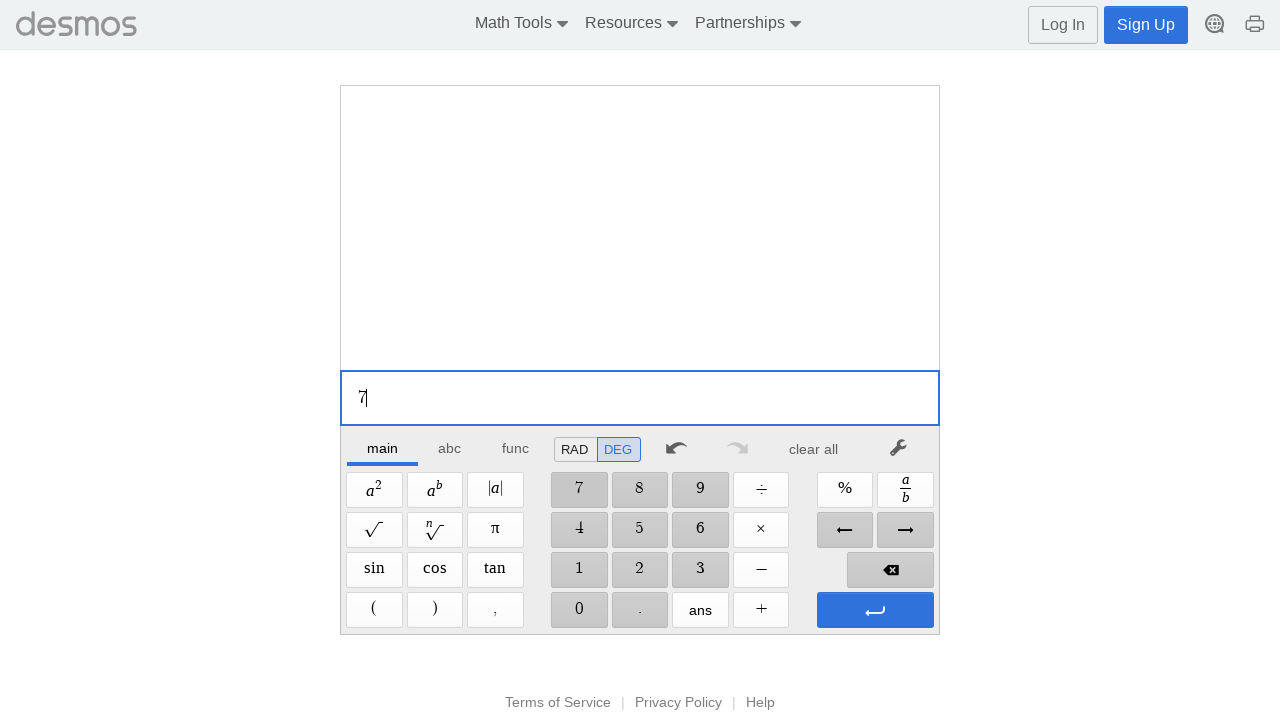

Clicked Times operator at (761, 530) on xpath=//span[@aria-label='Times']
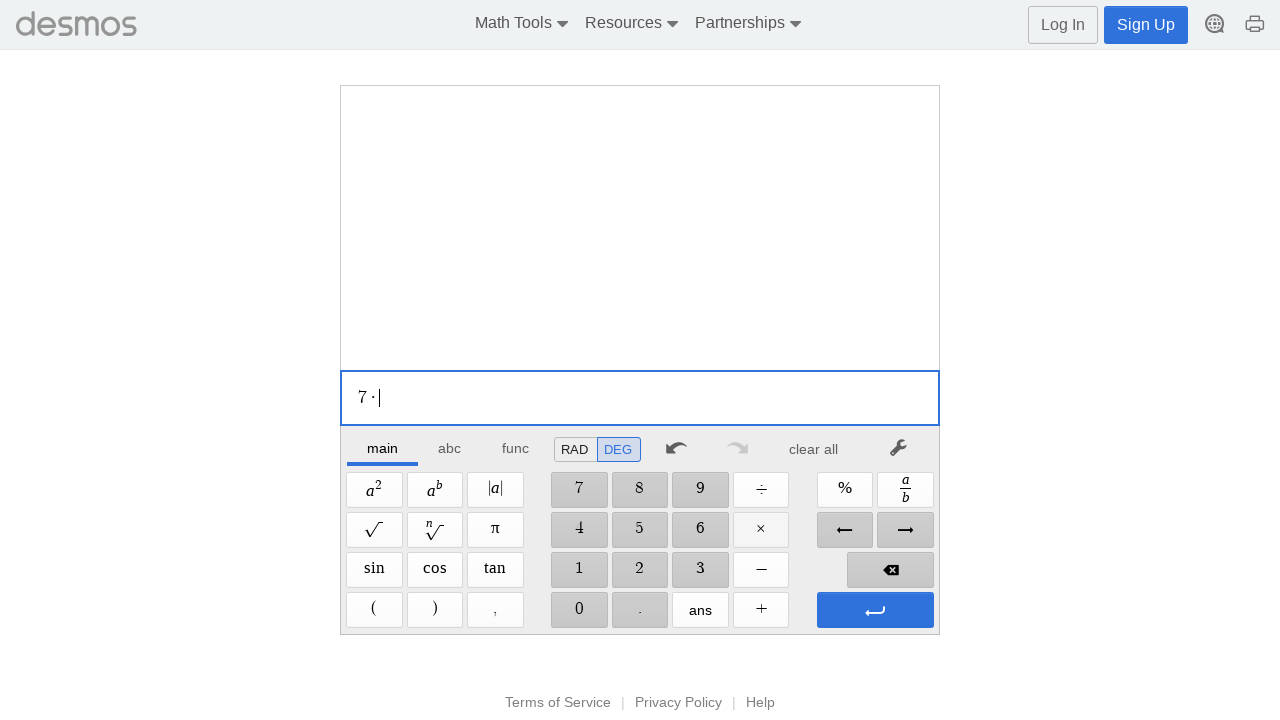

Clicked digit '6' at (700, 530) on //span[@aria-label='6']
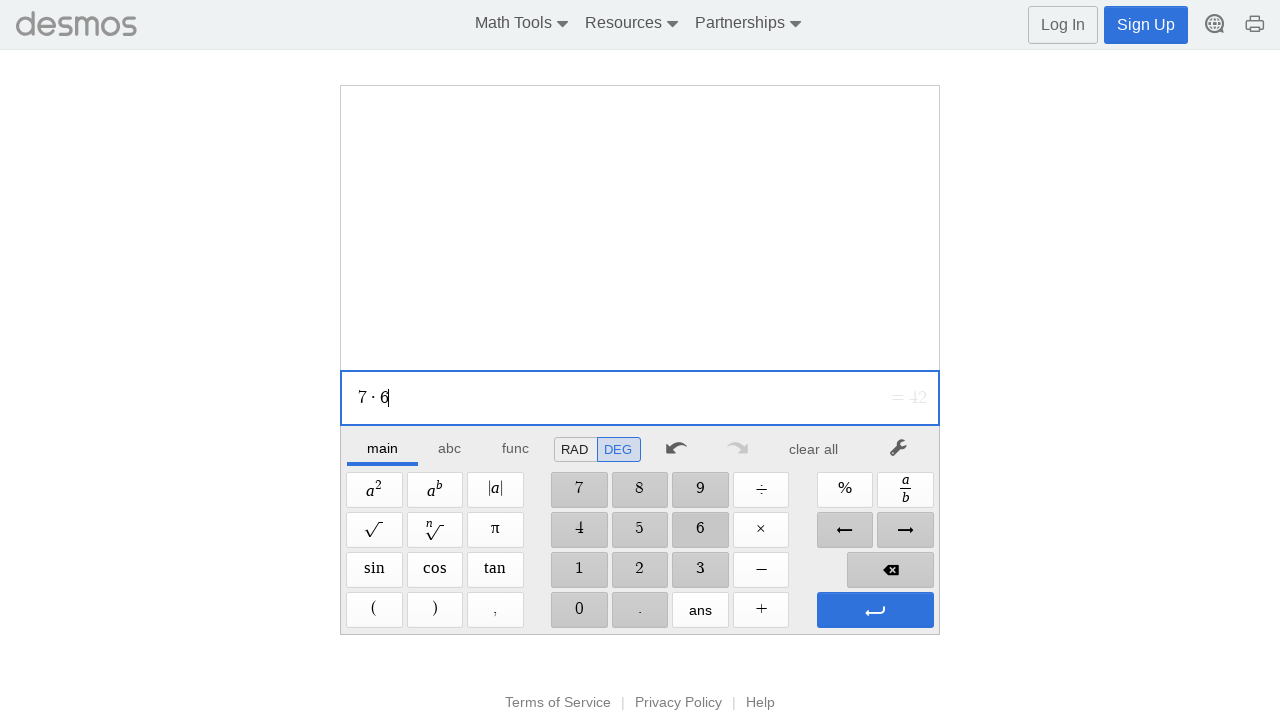

Clicked digit '0' at (579, 610) on //span[@aria-label='0']
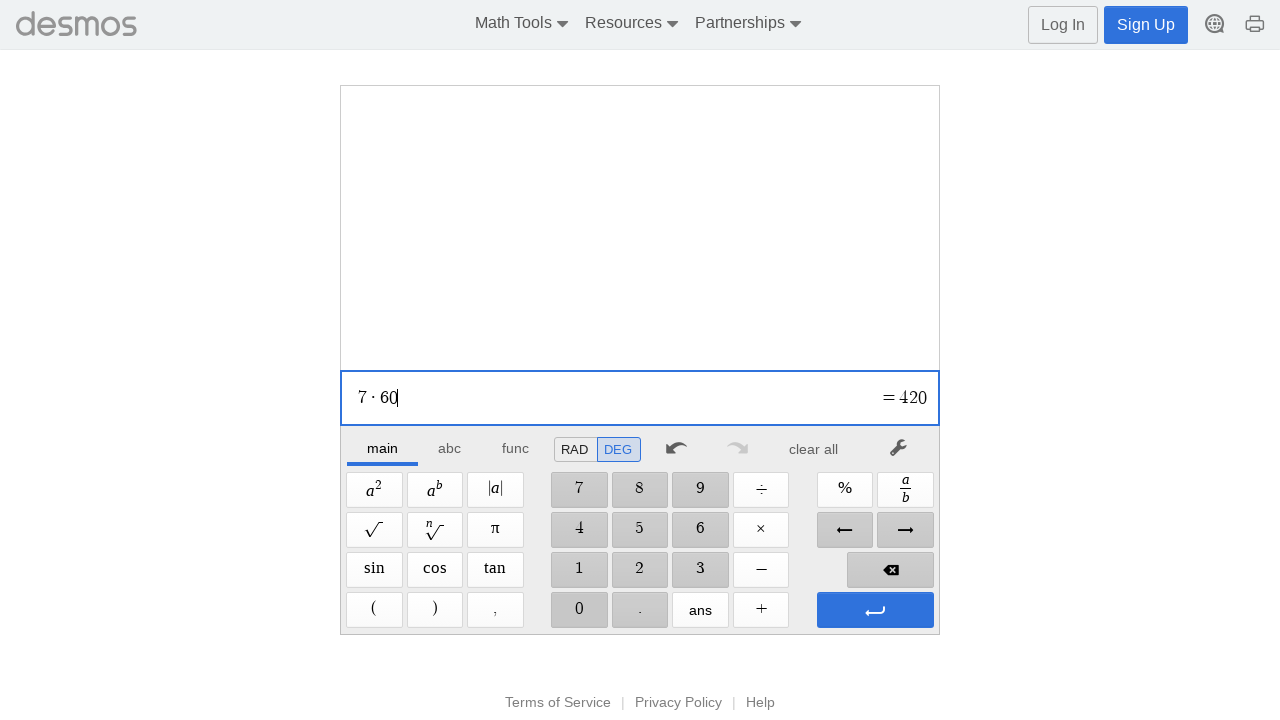

Pressed Enter to evaluate expression at (875, 610) on xpath=//span[@aria-label='Enter']
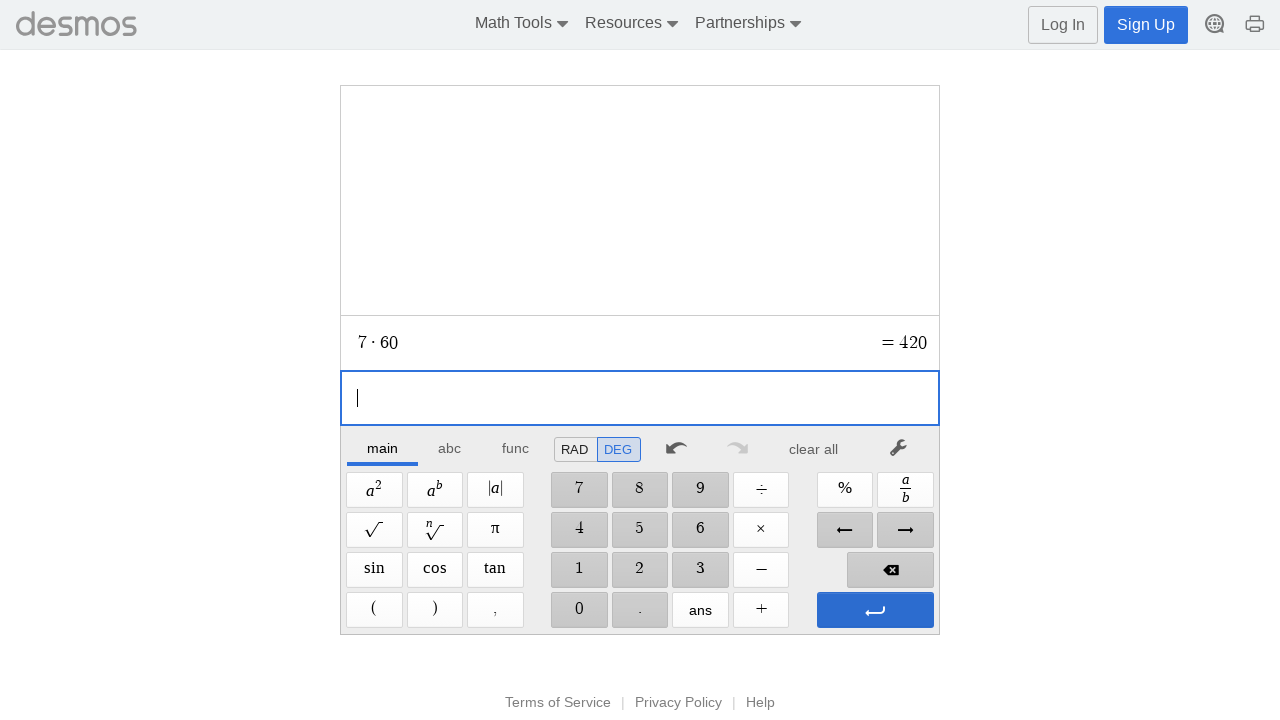

Pressed Enter to confirm result at (875, 610) on xpath=//span[@aria-label='Enter']
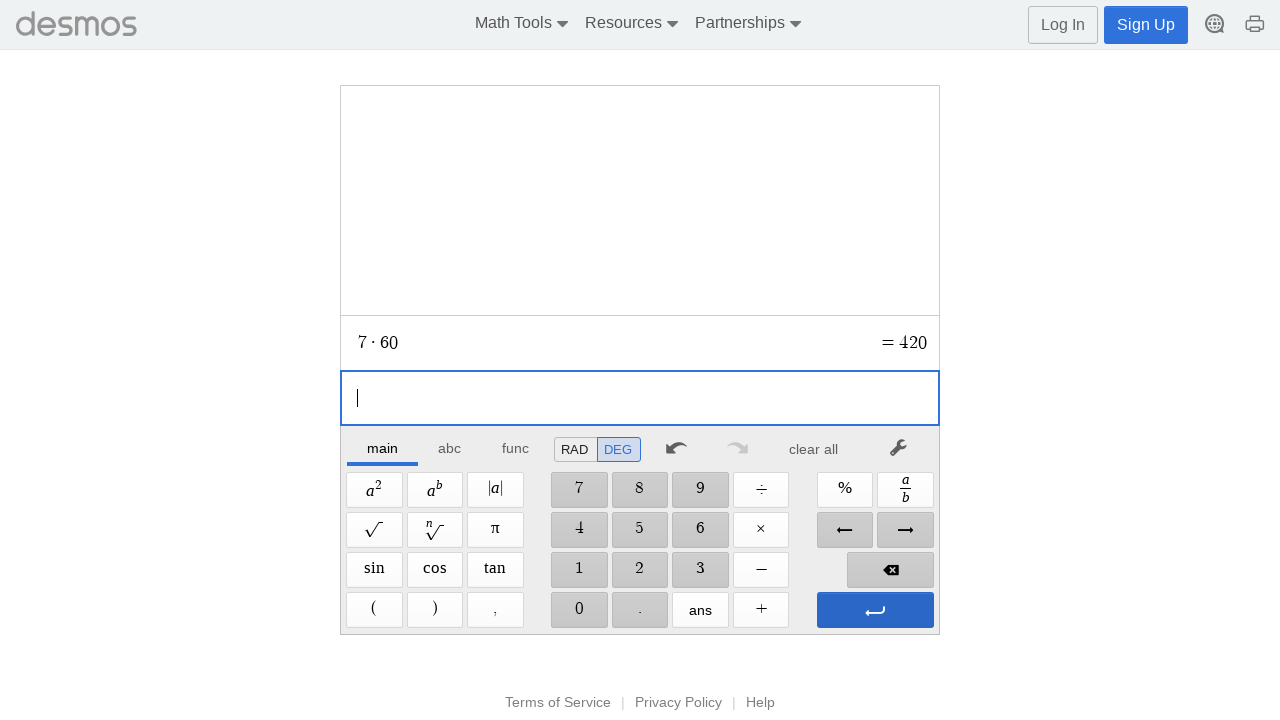

Clicked clear button to reset calculator at (814, 449) on xpath=//*[@id="main"]/div/div/div/div[2]/div[1]/div/div[7]
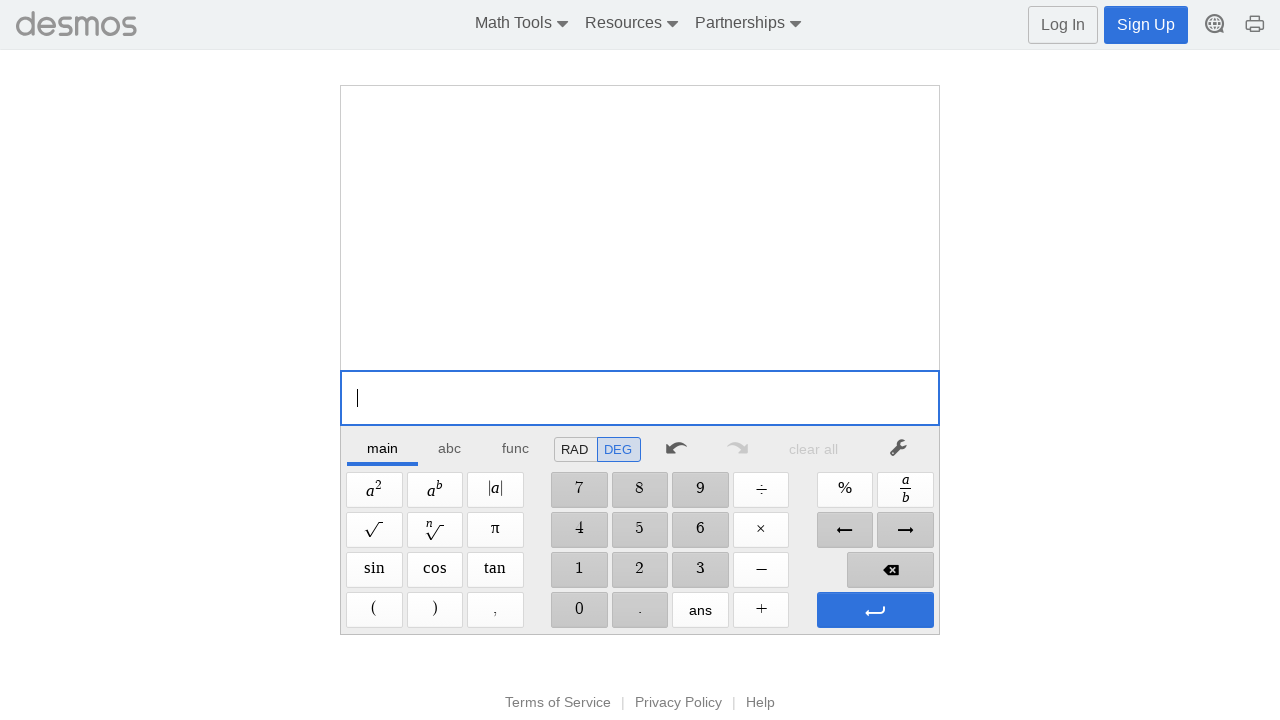

Clicked digit '8' at (640, 490) on //span[@aria-label='8']
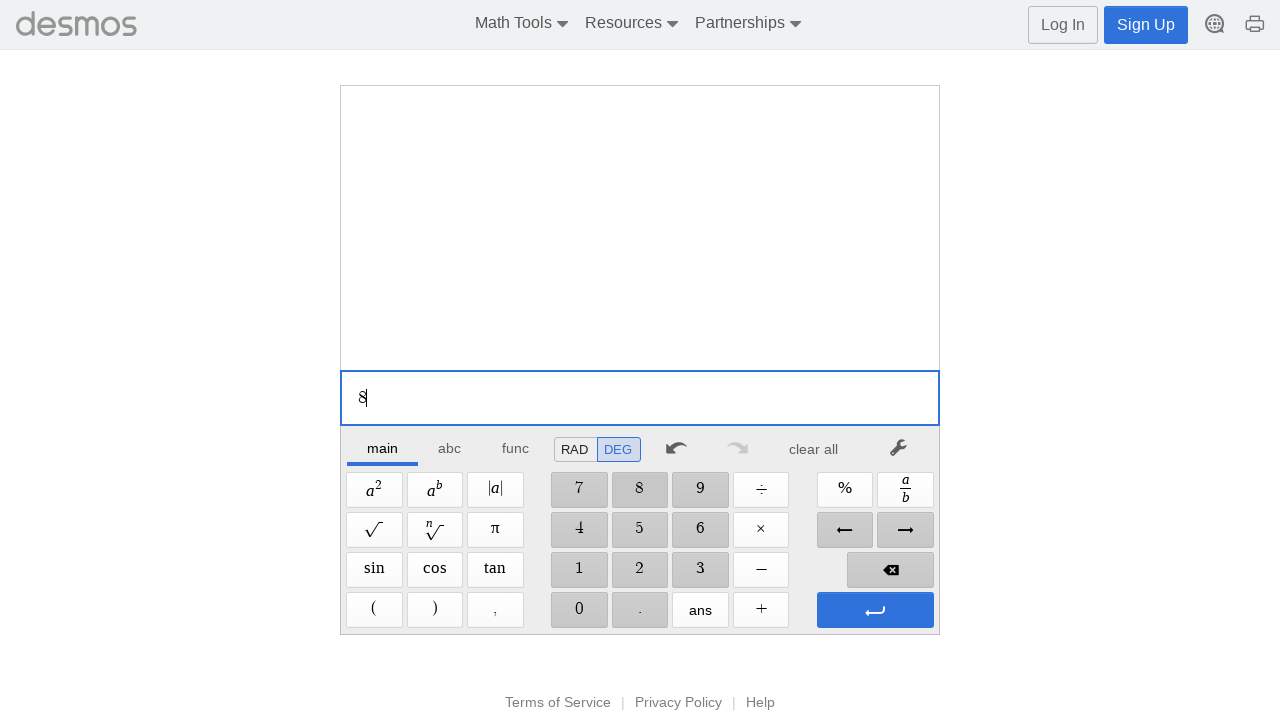

Clicked Divide operator at (761, 490) on xpath=//span[@aria-label='Divide']
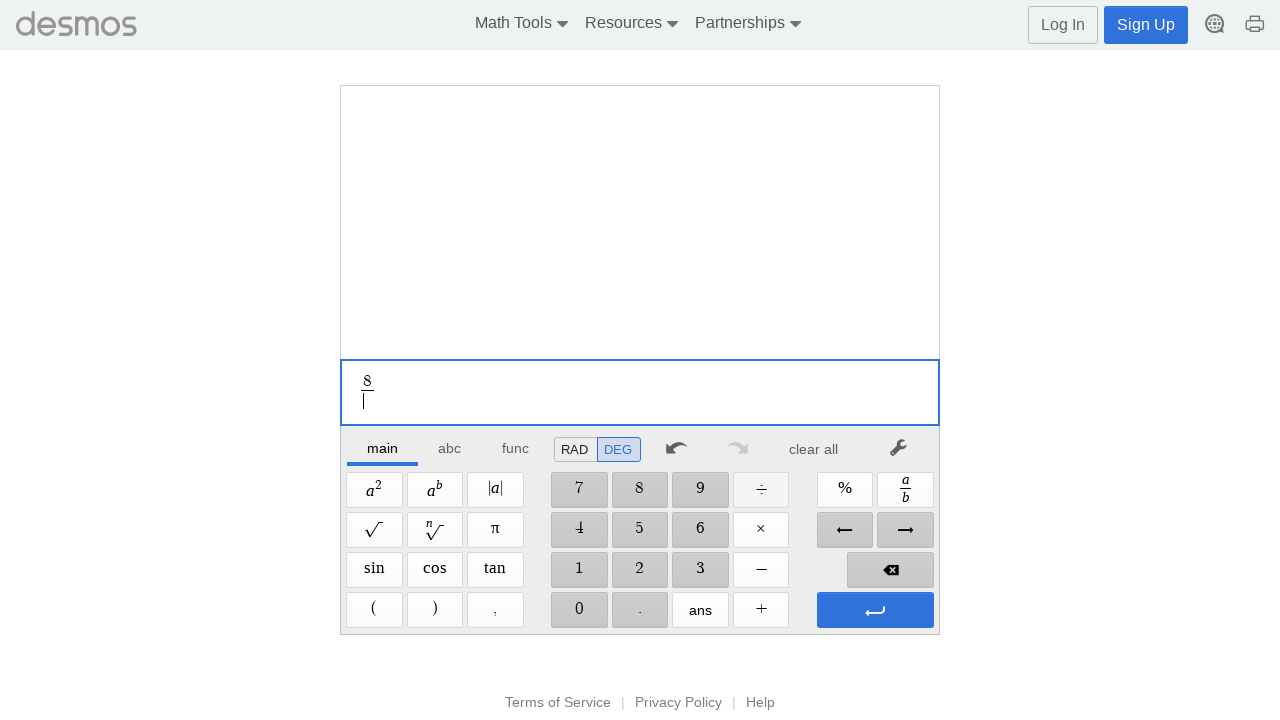

Clicked digit '7' at (579, 490) on //span[@aria-label='7']
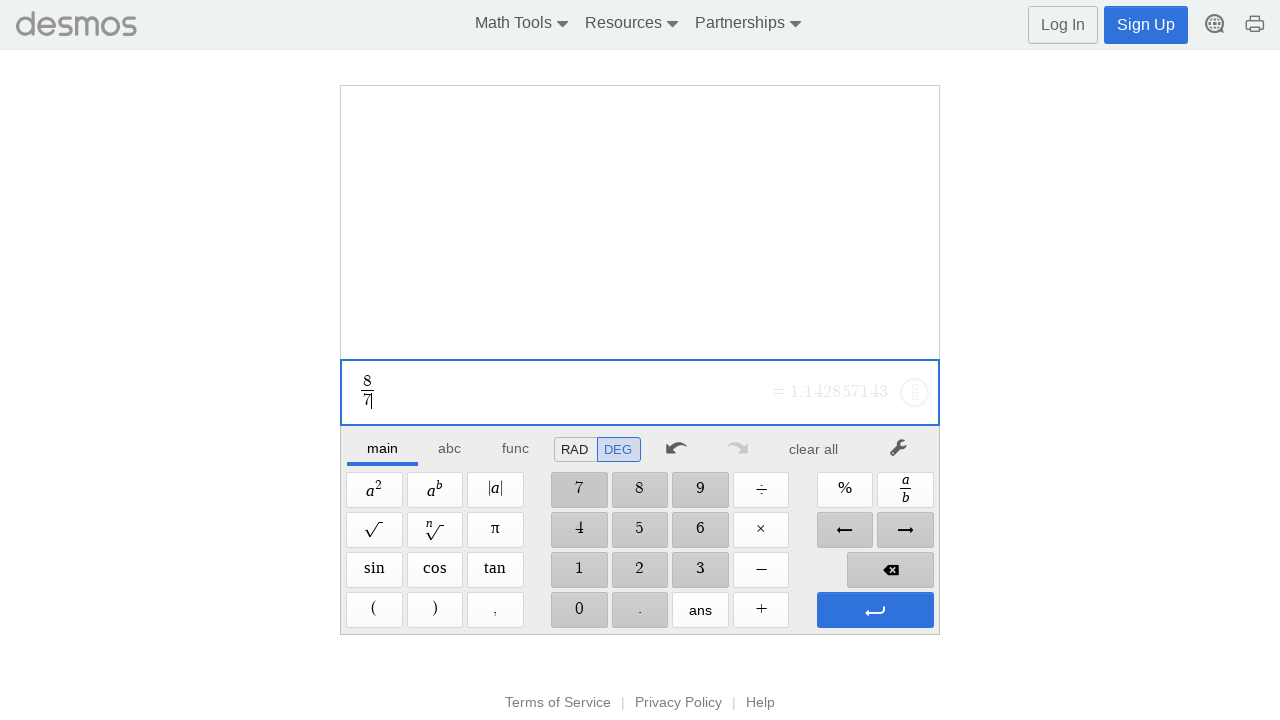

Clicked digit '0' at (579, 610) on //span[@aria-label='0']
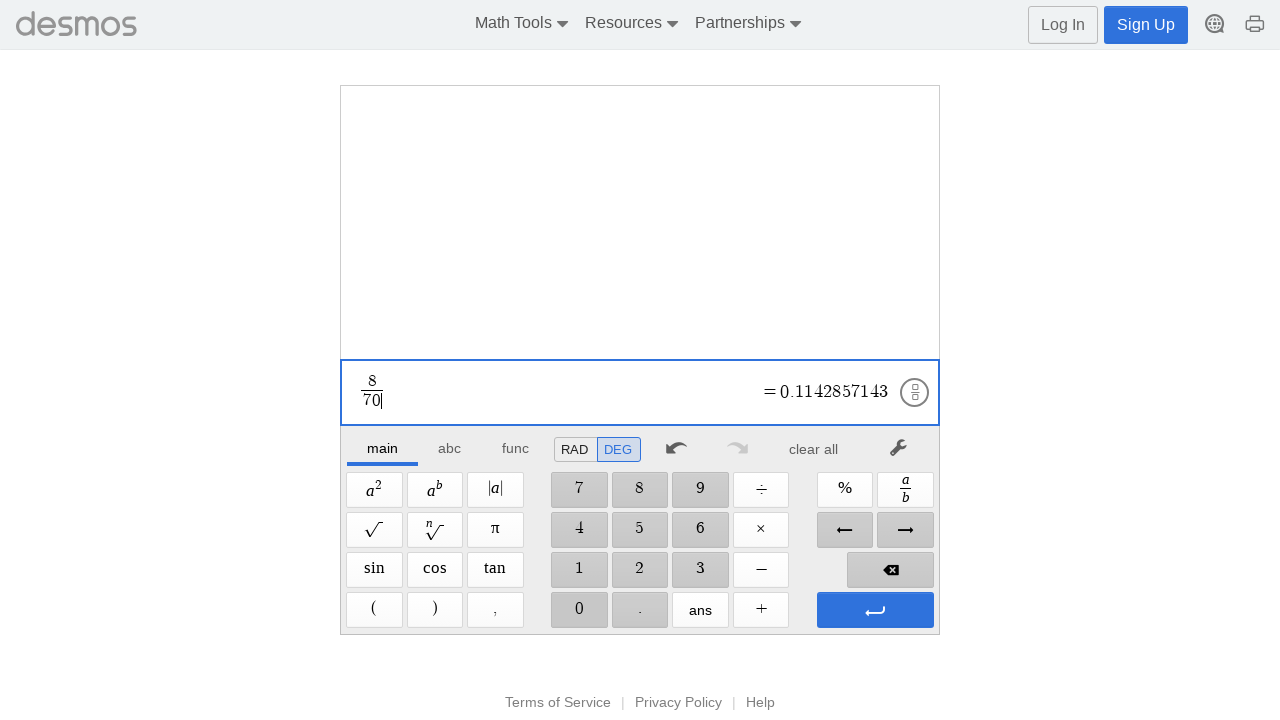

Pressed Enter to evaluate expression at (875, 610) on xpath=//span[@aria-label='Enter']
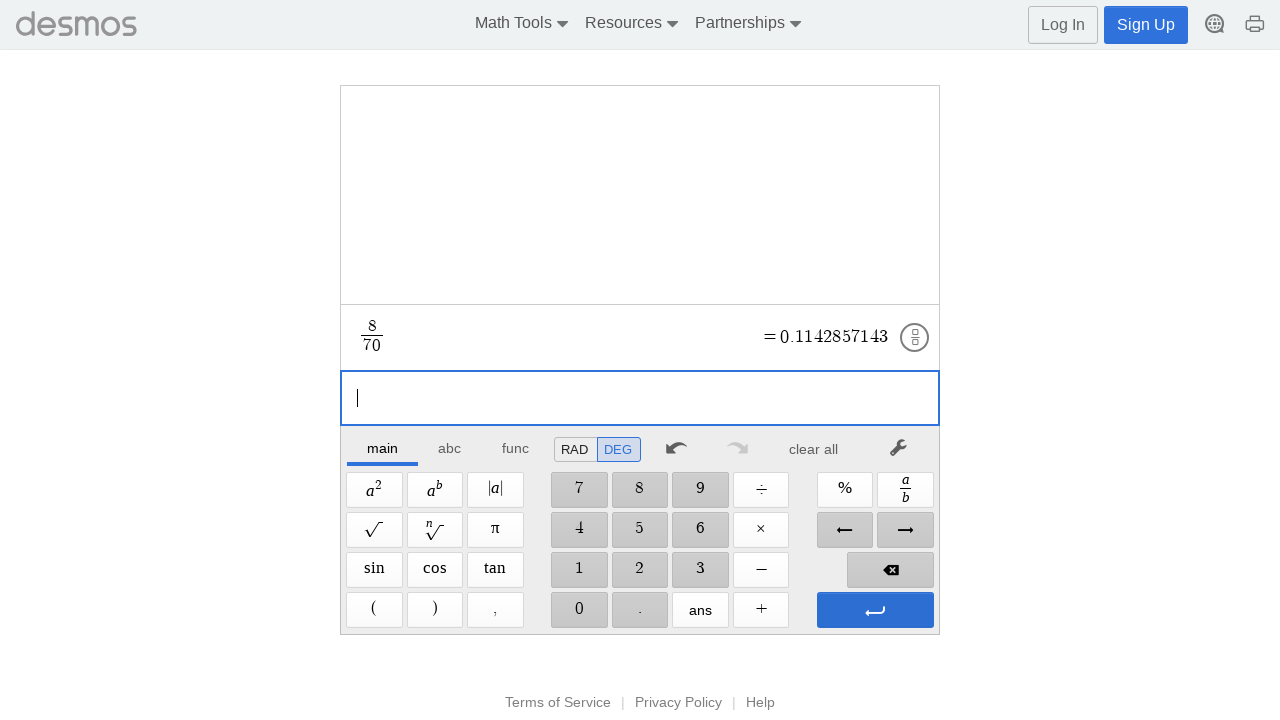

Pressed Enter to confirm result at (875, 610) on xpath=//span[@aria-label='Enter']
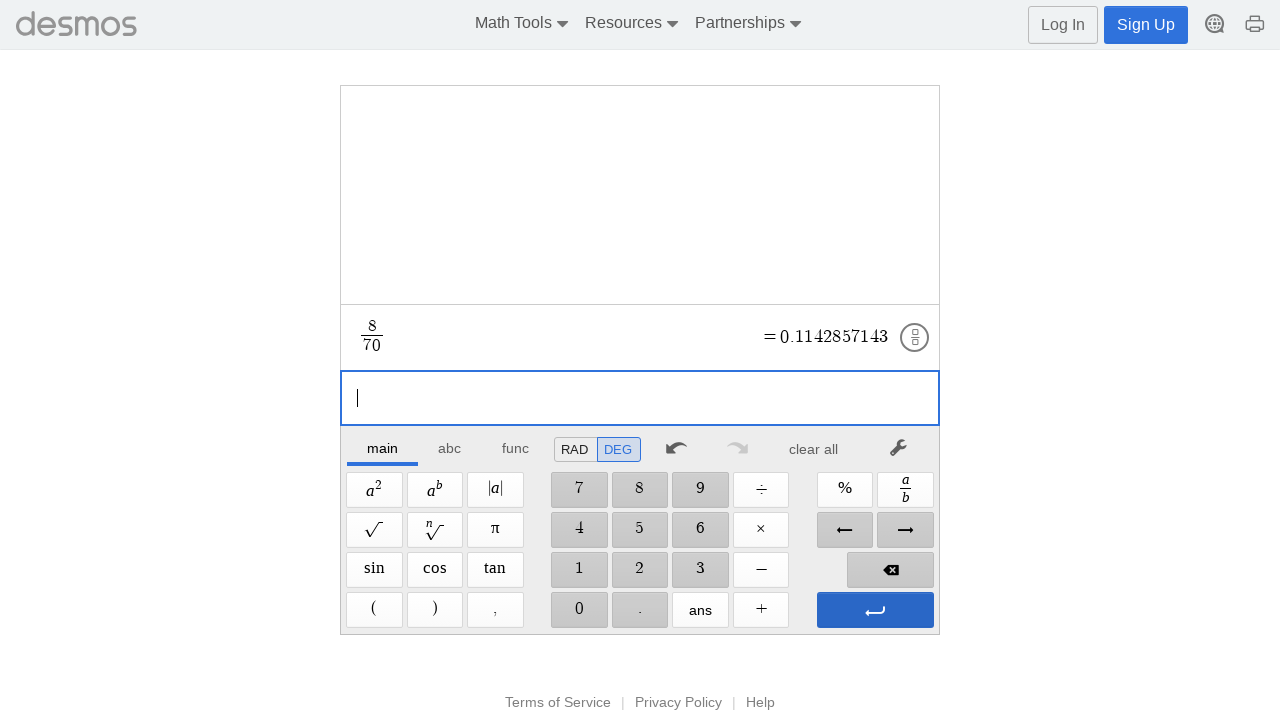

Clicked clear button to reset calculator at (814, 449) on xpath=//*[@id="main"]/div/div/div/div[2]/div[1]/div/div[7]
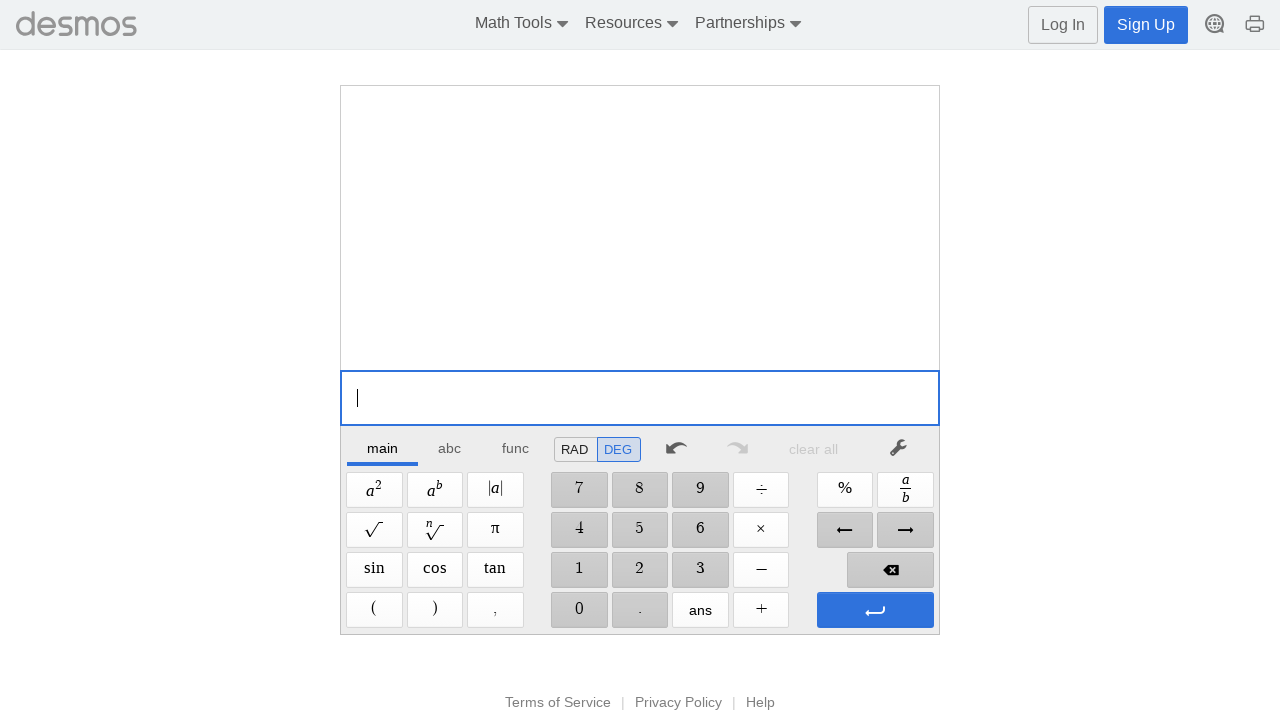

Clicked digit '9' at (700, 490) on //span[@aria-label='9']
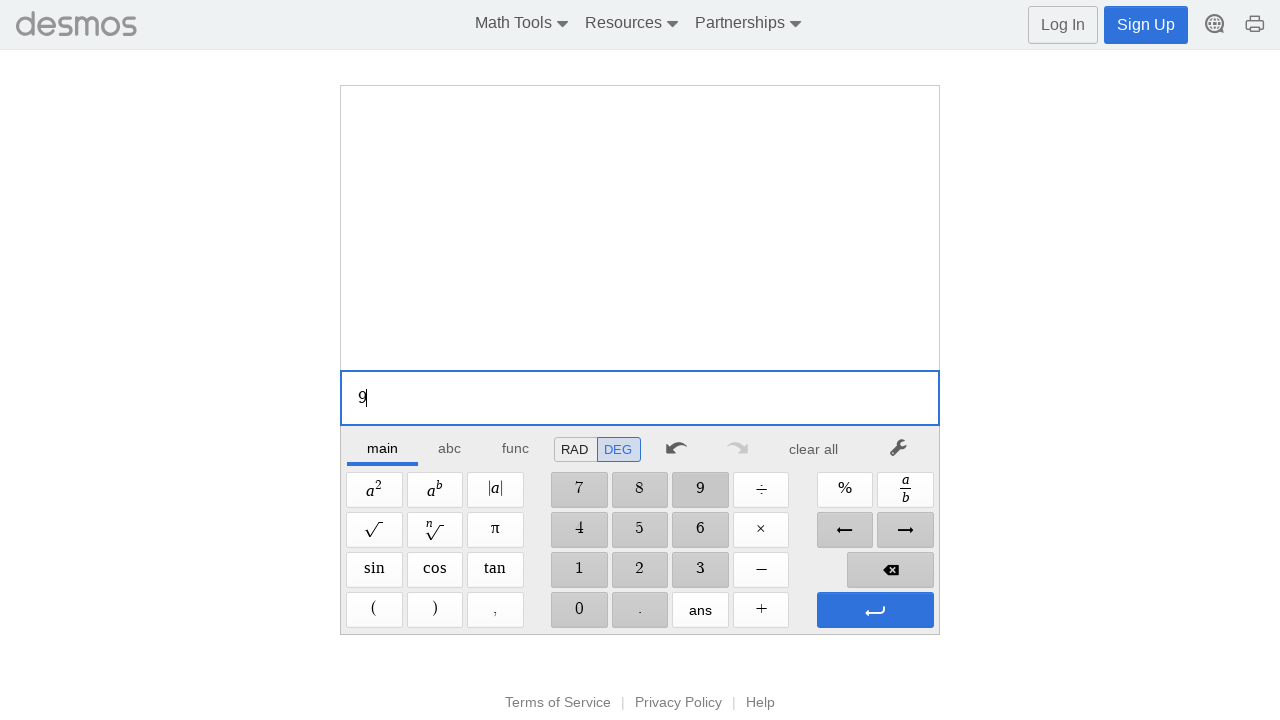

Clicked Plus operator at (761, 610) on xpath=//span[@aria-label='Plus']
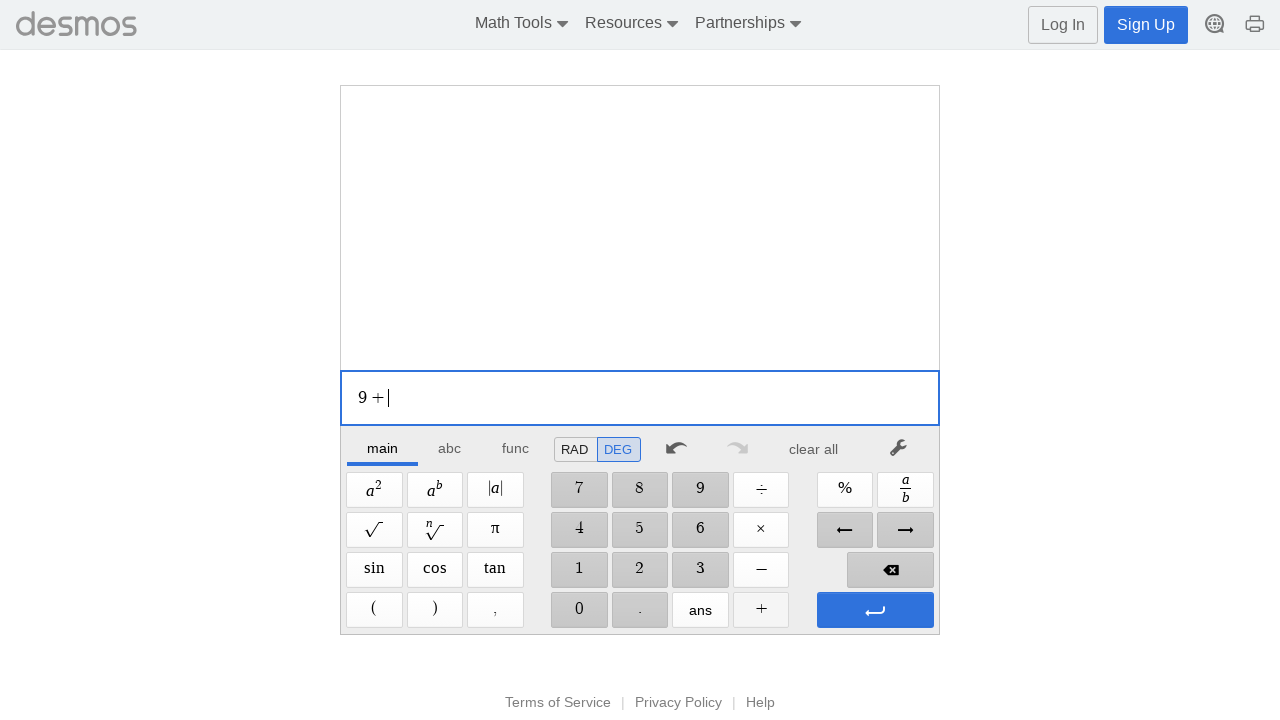

Clicked digit '8' at (640, 490) on //span[@aria-label='8']
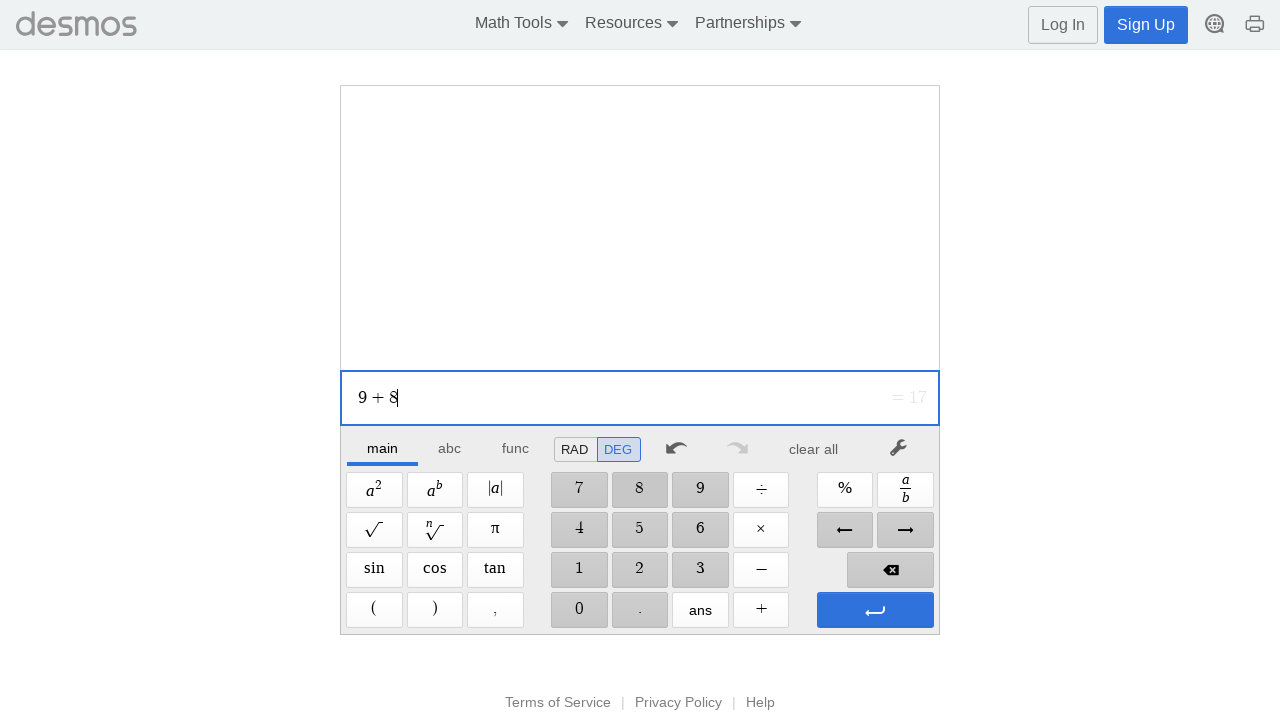

Clicked digit '0' at (579, 610) on //span[@aria-label='0']
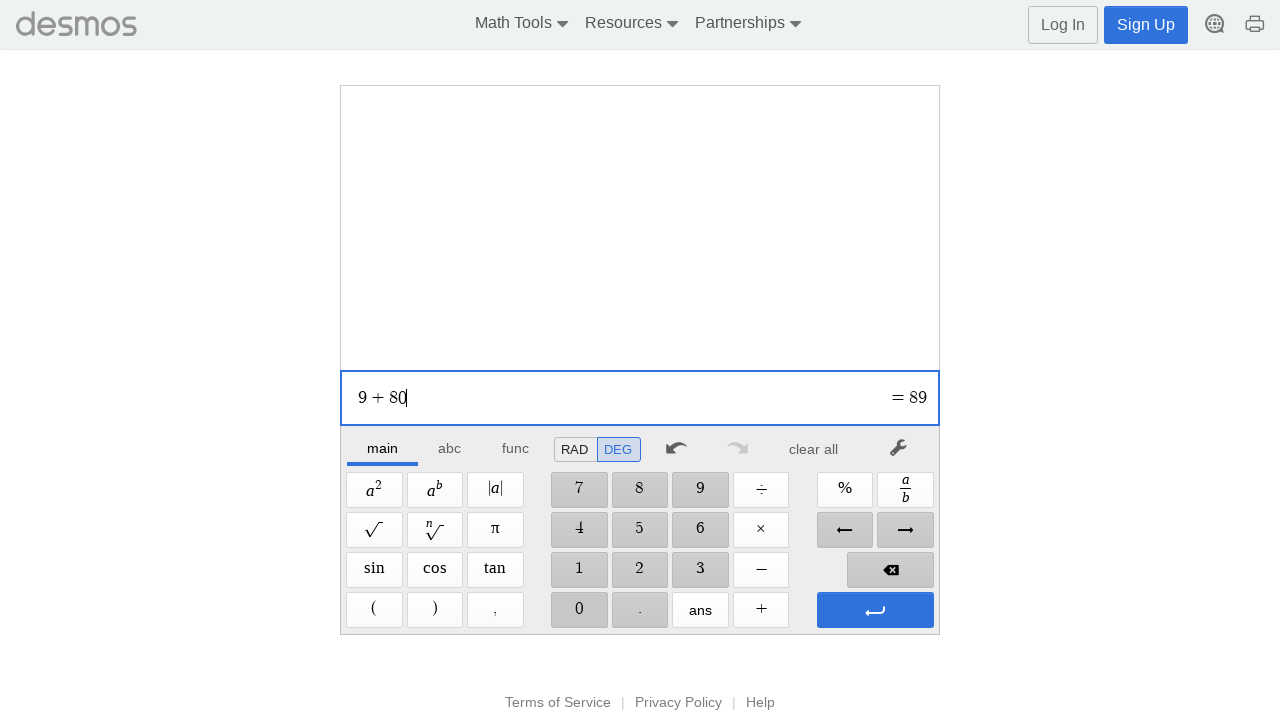

Pressed Enter to evaluate expression at (875, 610) on xpath=//span[@aria-label='Enter']
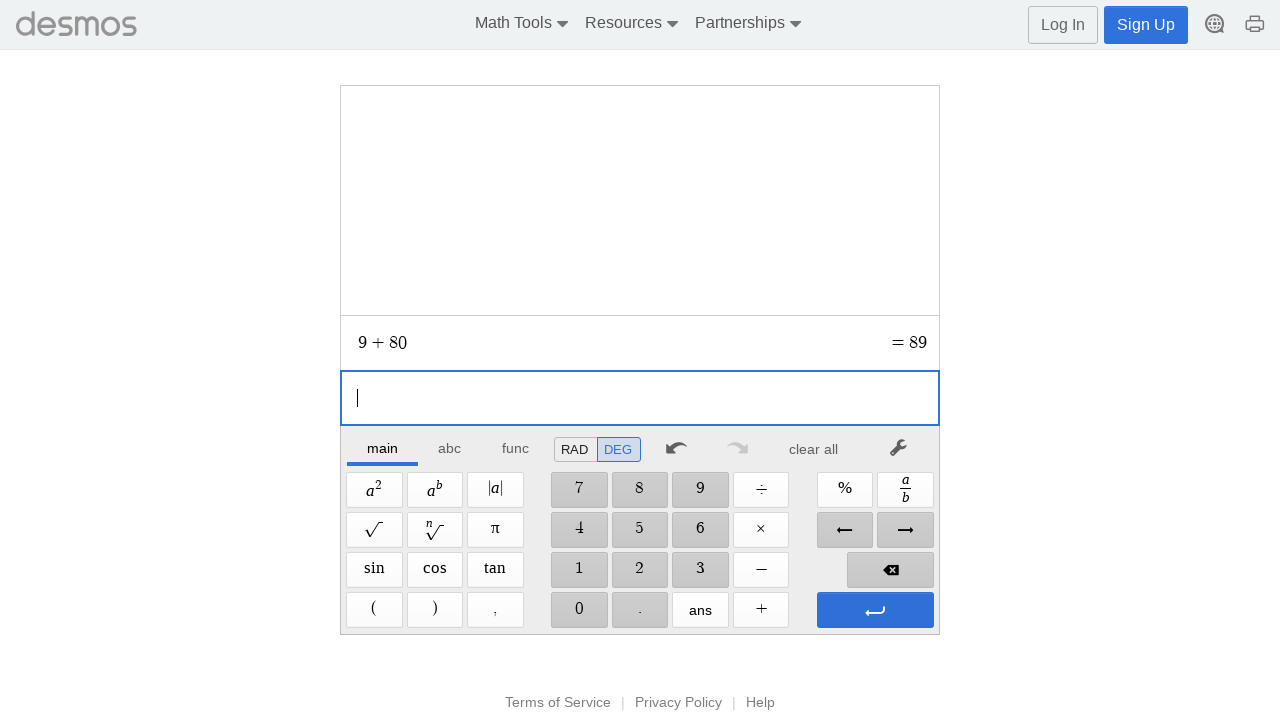

Pressed Enter to confirm result at (875, 610) on xpath=//span[@aria-label='Enter']
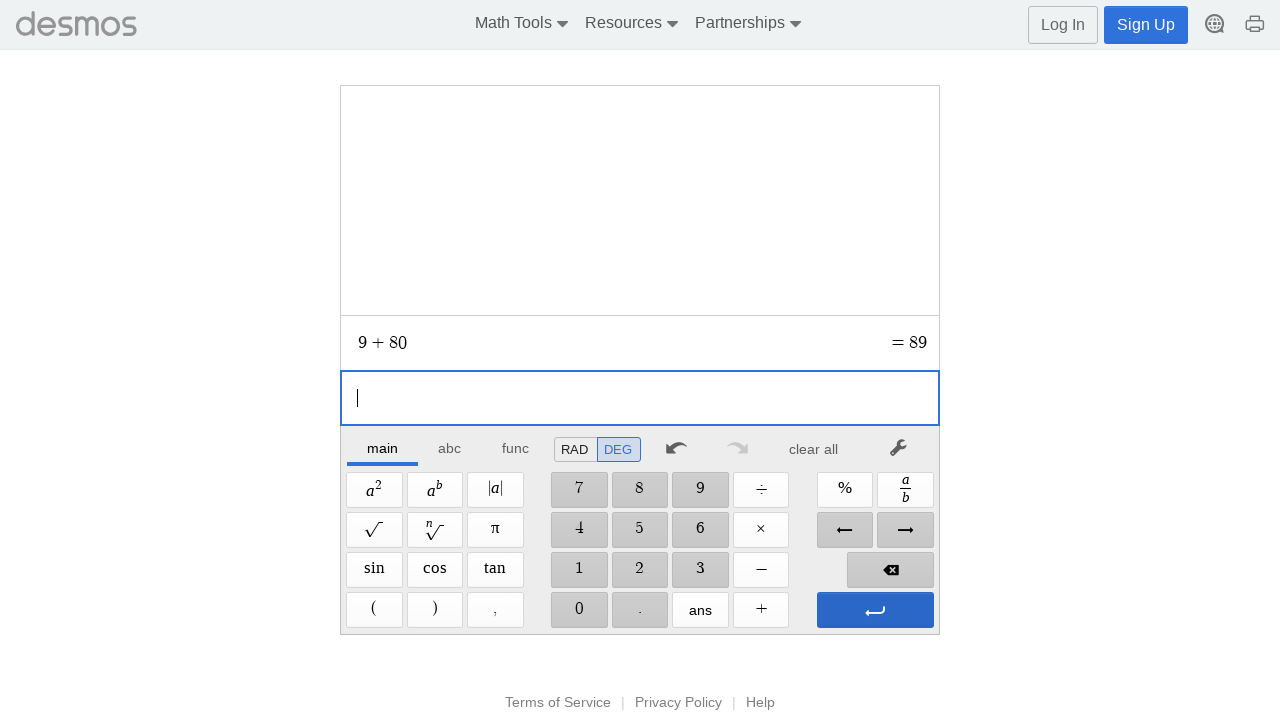

Clicked clear button to reset calculator at (814, 449) on xpath=//*[@id="main"]/div/div/div/div[2]/div[1]/div/div[7]
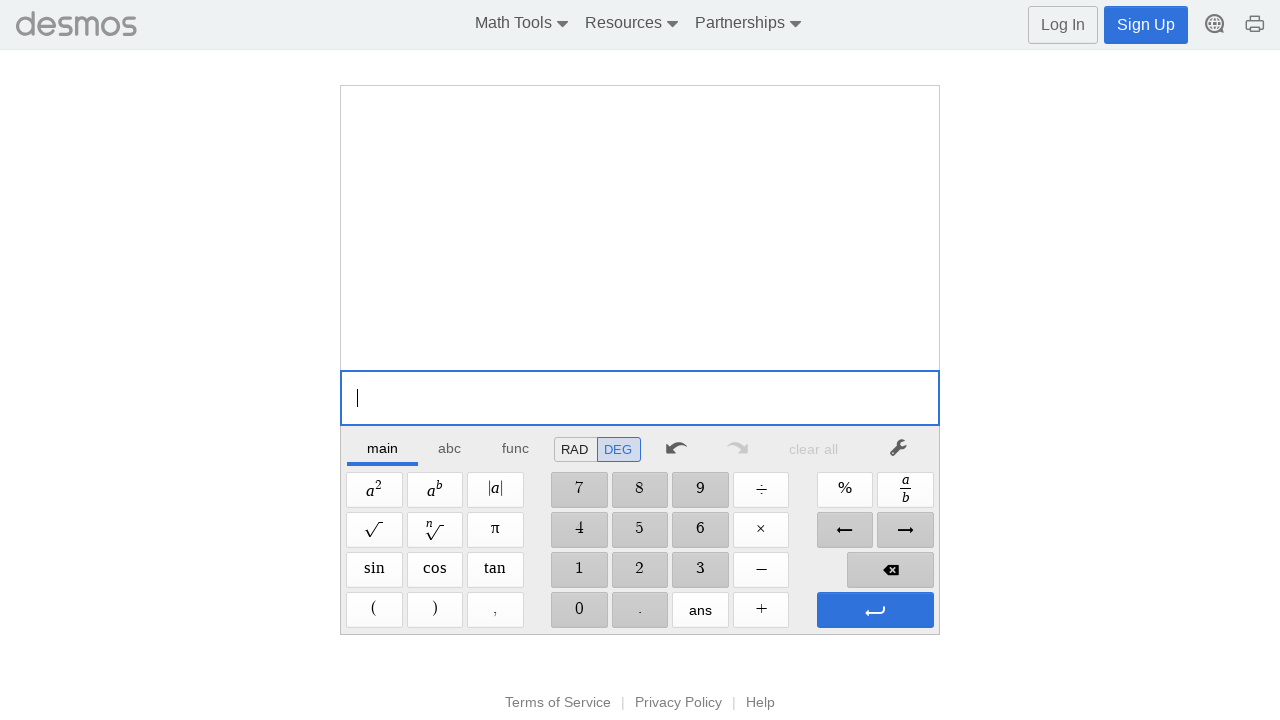

Clicked digit '1' at (579, 570) on //span[@aria-label='1']
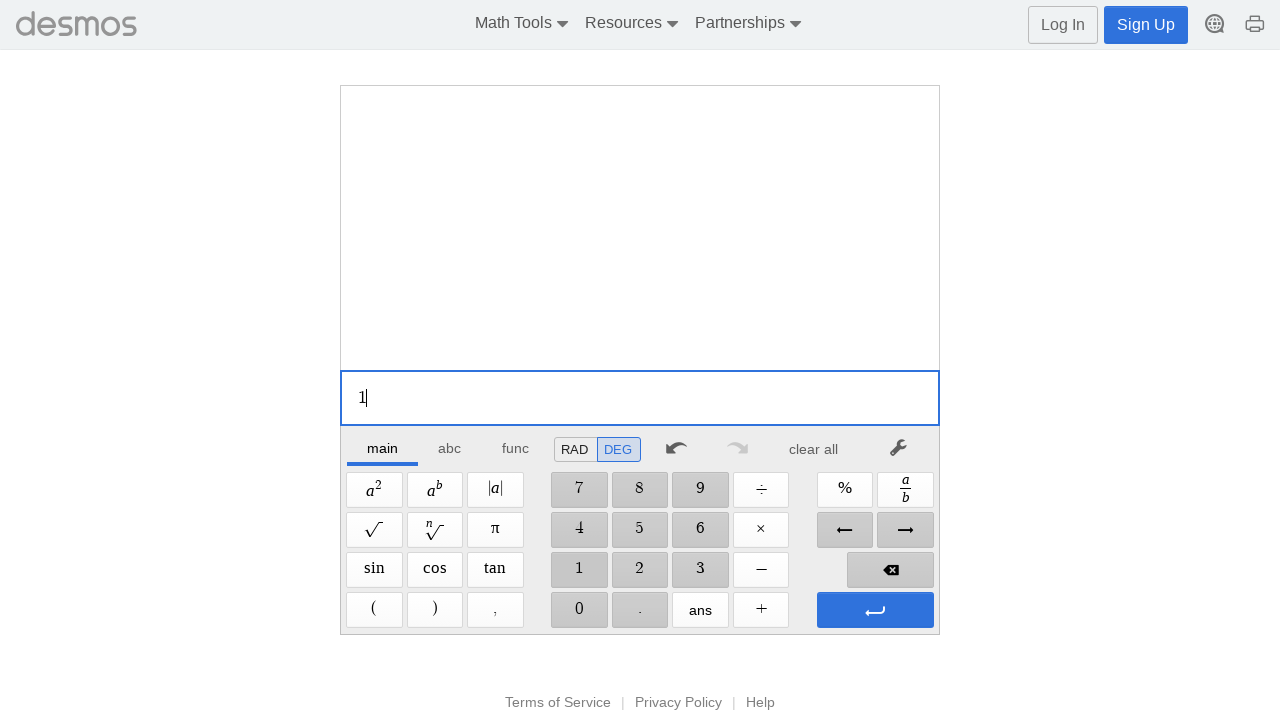

Clicked Minus operator at (761, 570) on xpath=//span[@aria-label='Minus']
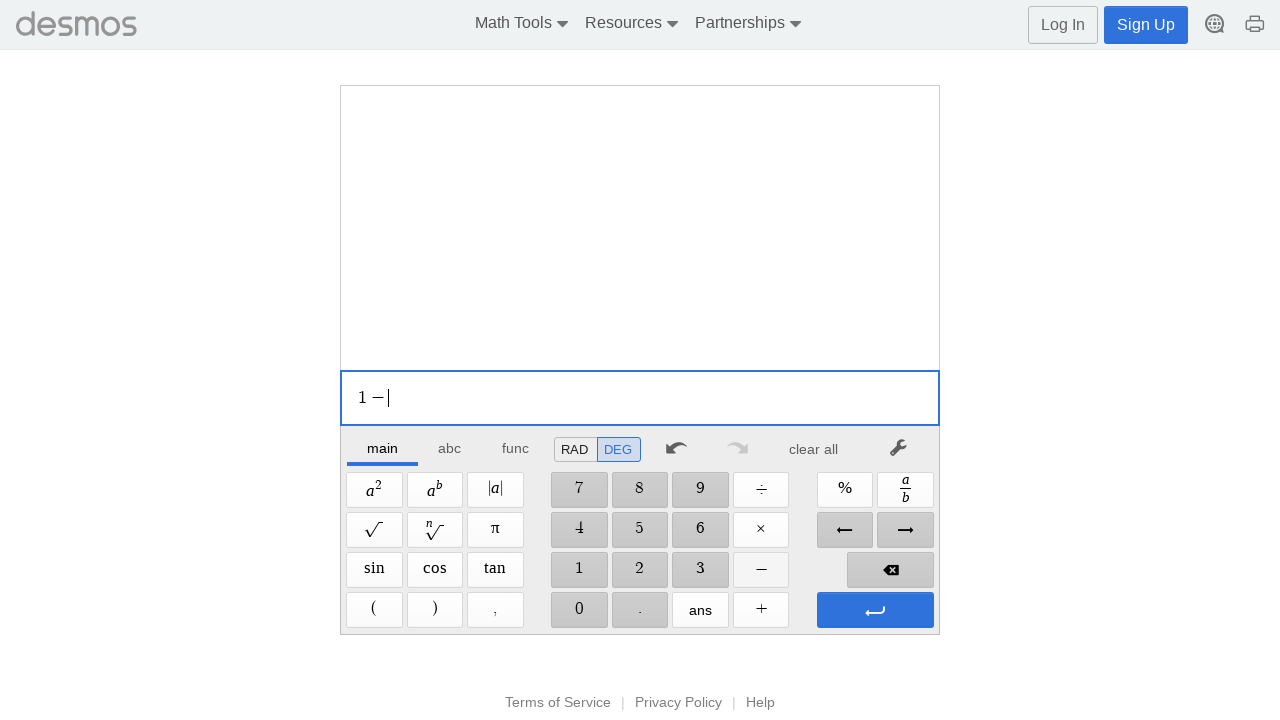

Clicked digit '9' at (700, 490) on //span[@aria-label='9']
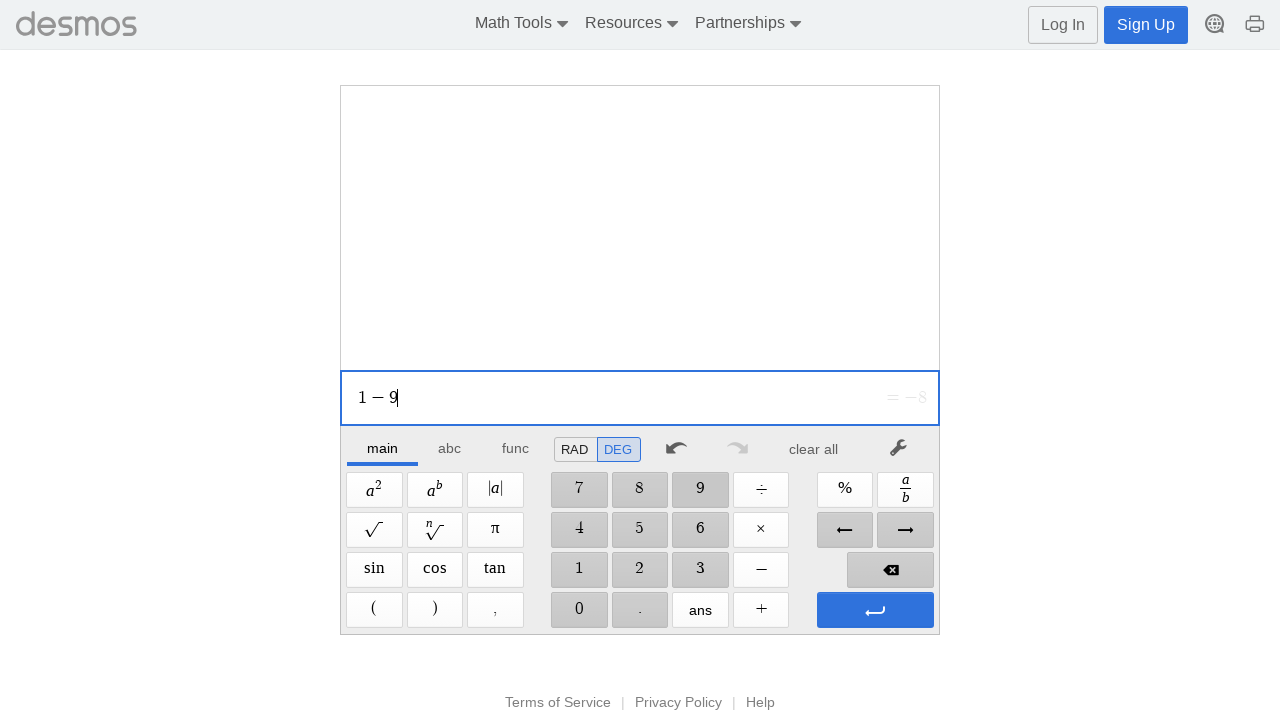

Clicked digit '9' at (700, 490) on //span[@aria-label='9']
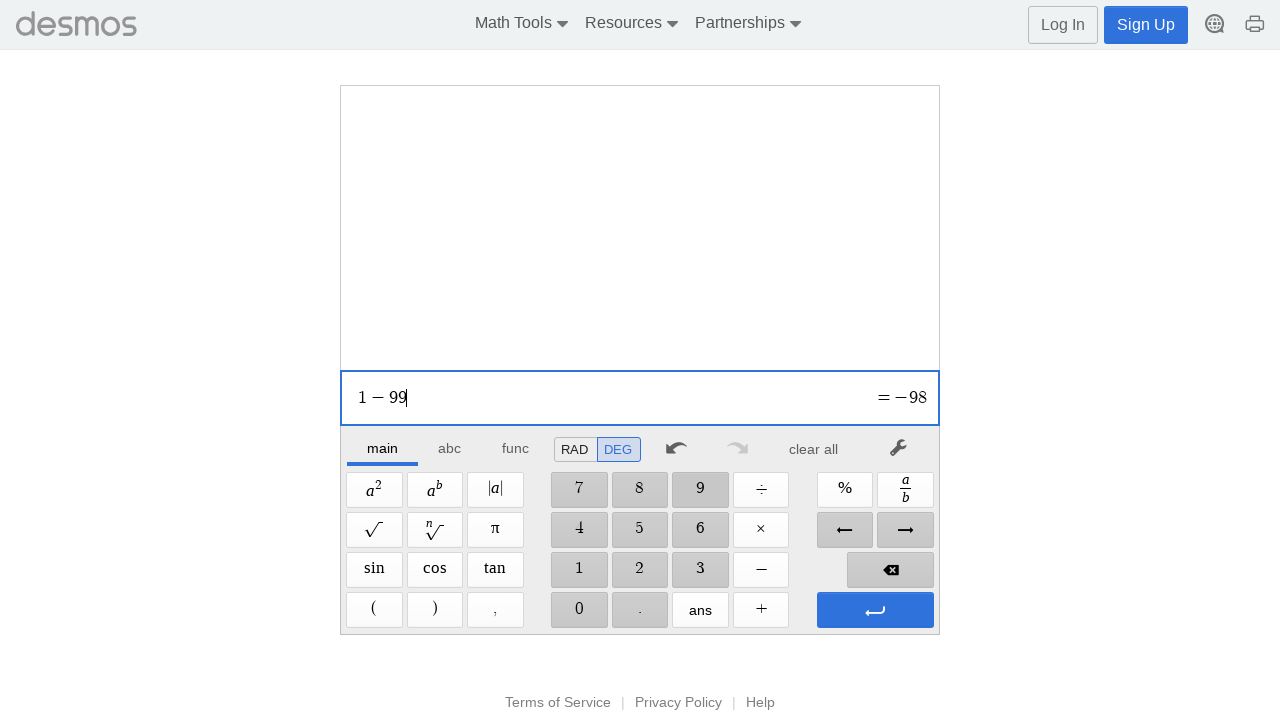

Pressed Enter to evaluate expression at (875, 610) on xpath=//span[@aria-label='Enter']
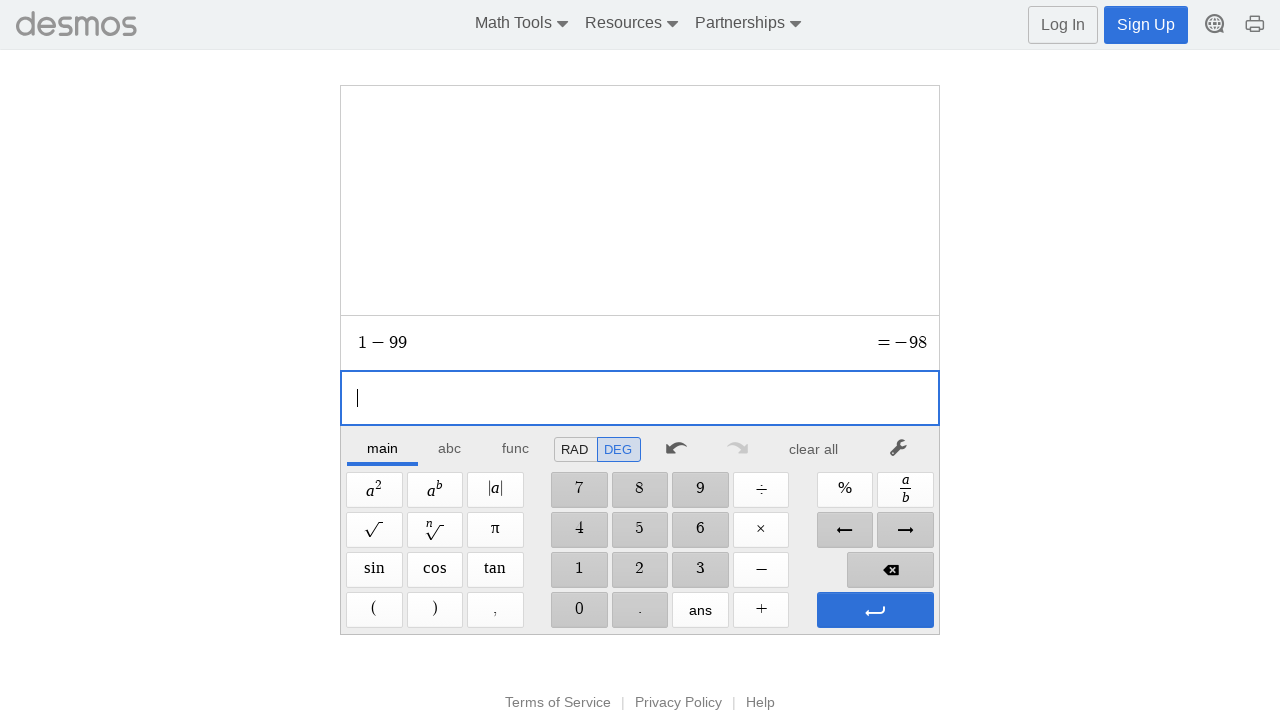

Pressed Enter to confirm result at (875, 610) on xpath=//span[@aria-label='Enter']
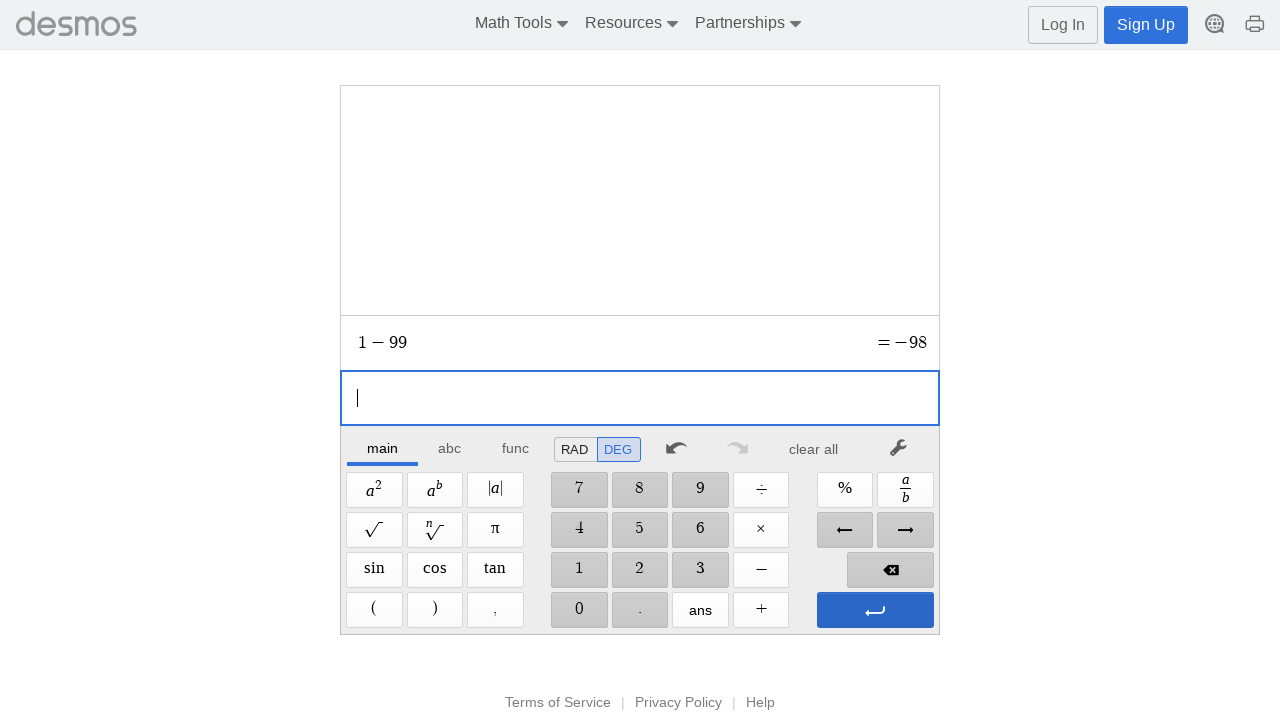

Clicked clear button to reset calculator at (814, 449) on xpath=//*[@id="main"]/div/div/div/div[2]/div[1]/div/div[7]
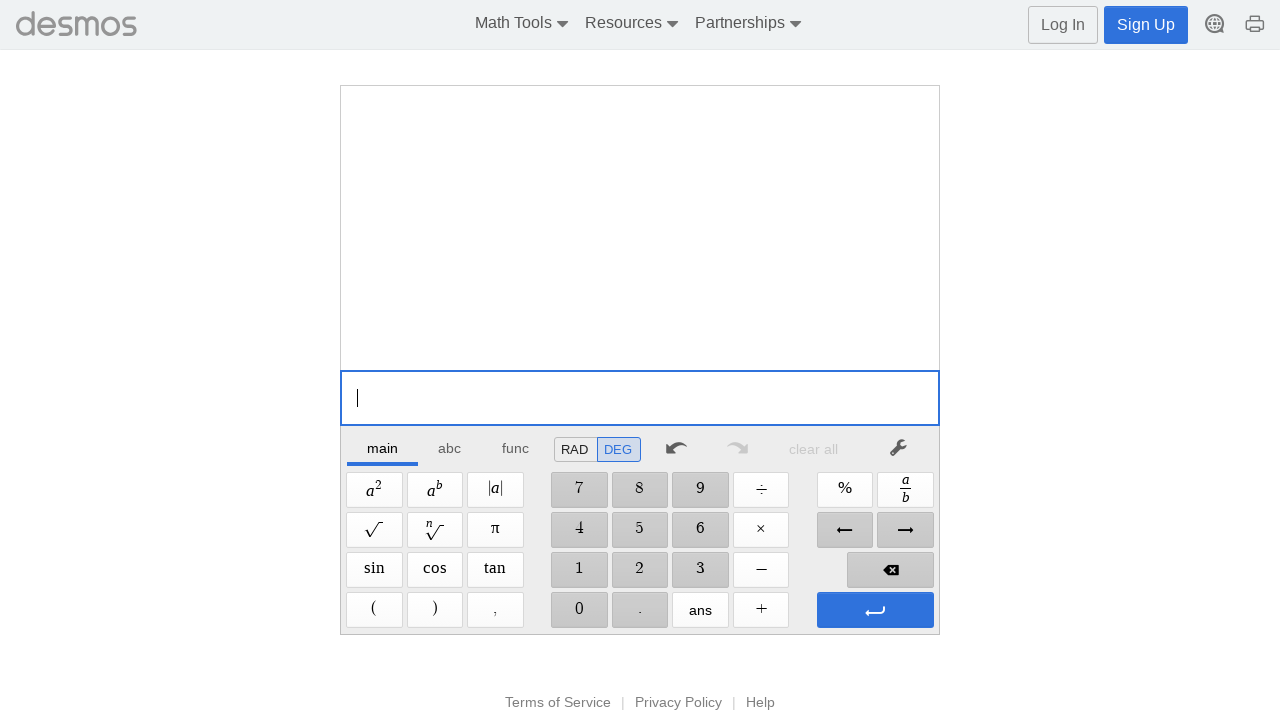

Clicked digit '2' at (640, 570) on //span[@aria-label='2']
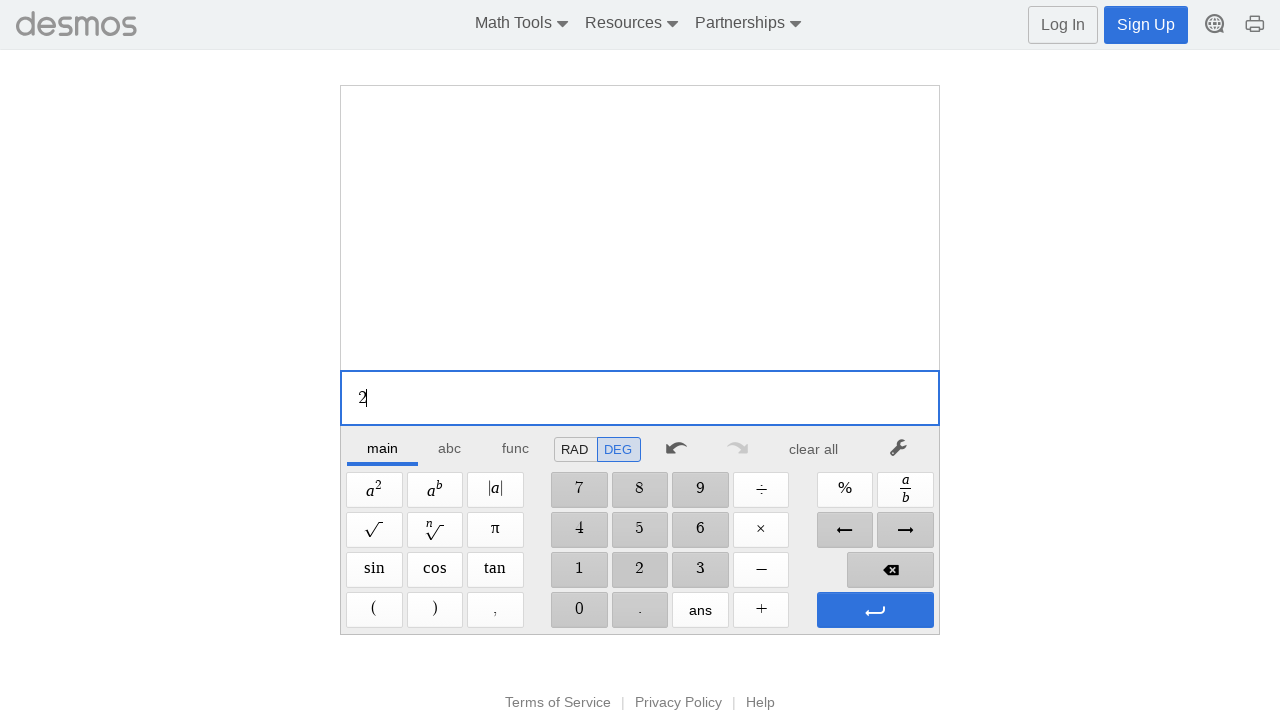

Clicked Times operator at (761, 530) on xpath=//span[@aria-label='Times']
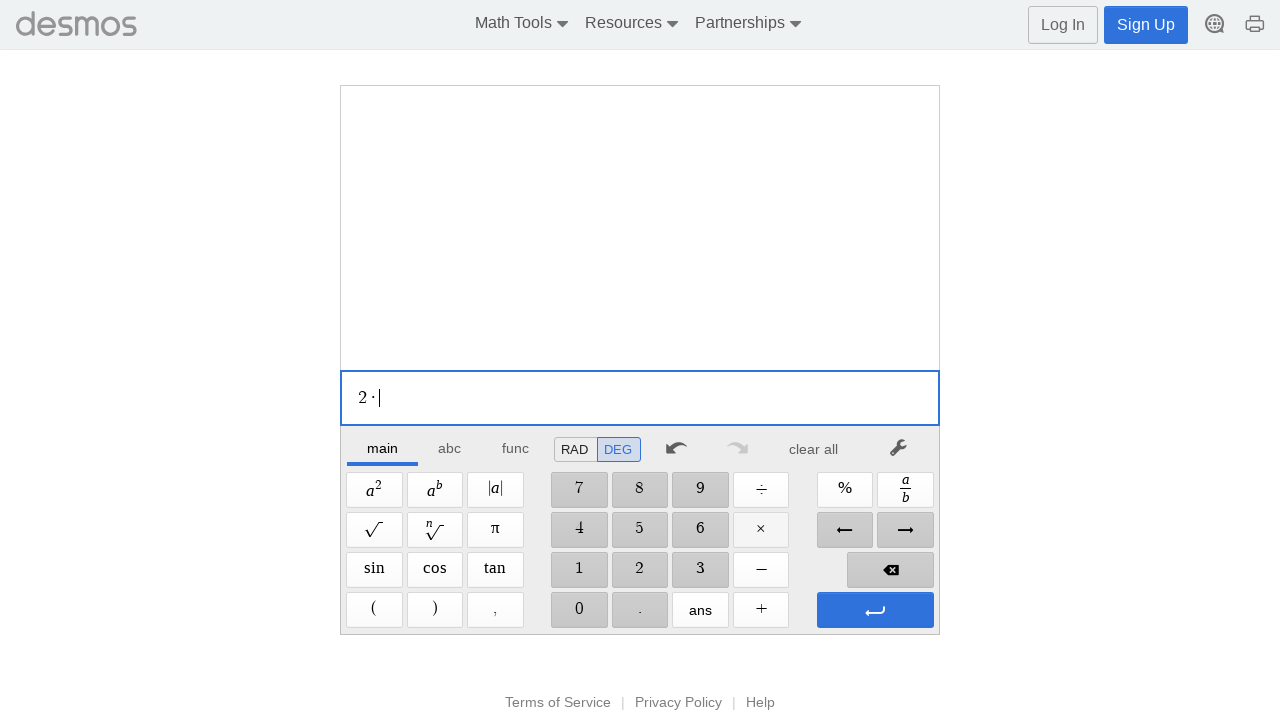

Clicked digit '2' at (640, 570) on //span[@aria-label='2']
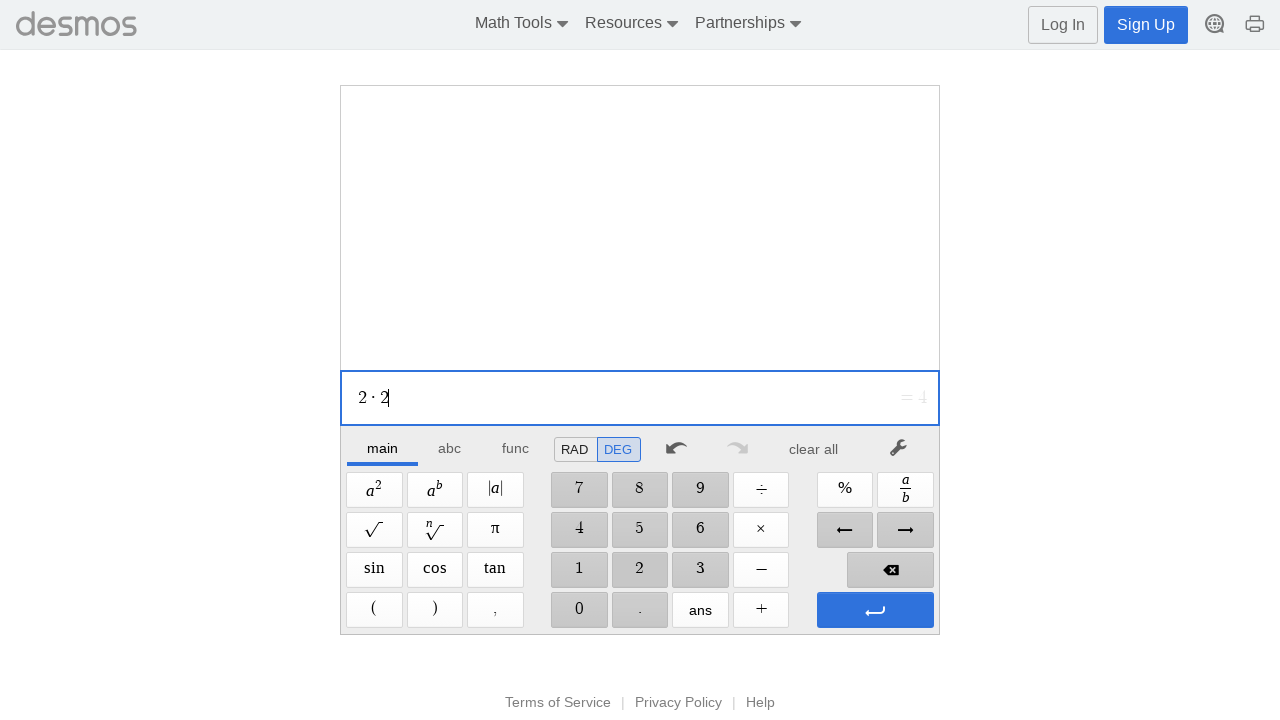

Clicked digit '5' at (640, 530) on //span[@aria-label='5']
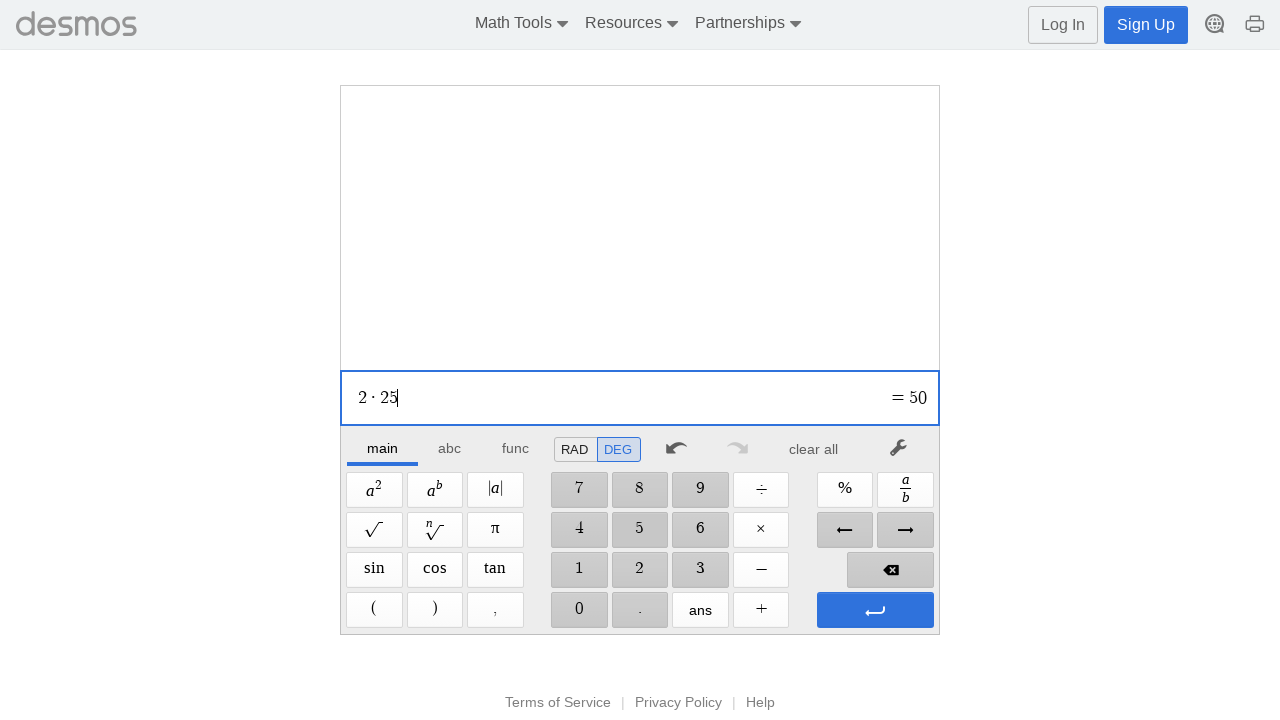

Pressed Enter to evaluate expression at (875, 610) on xpath=//span[@aria-label='Enter']
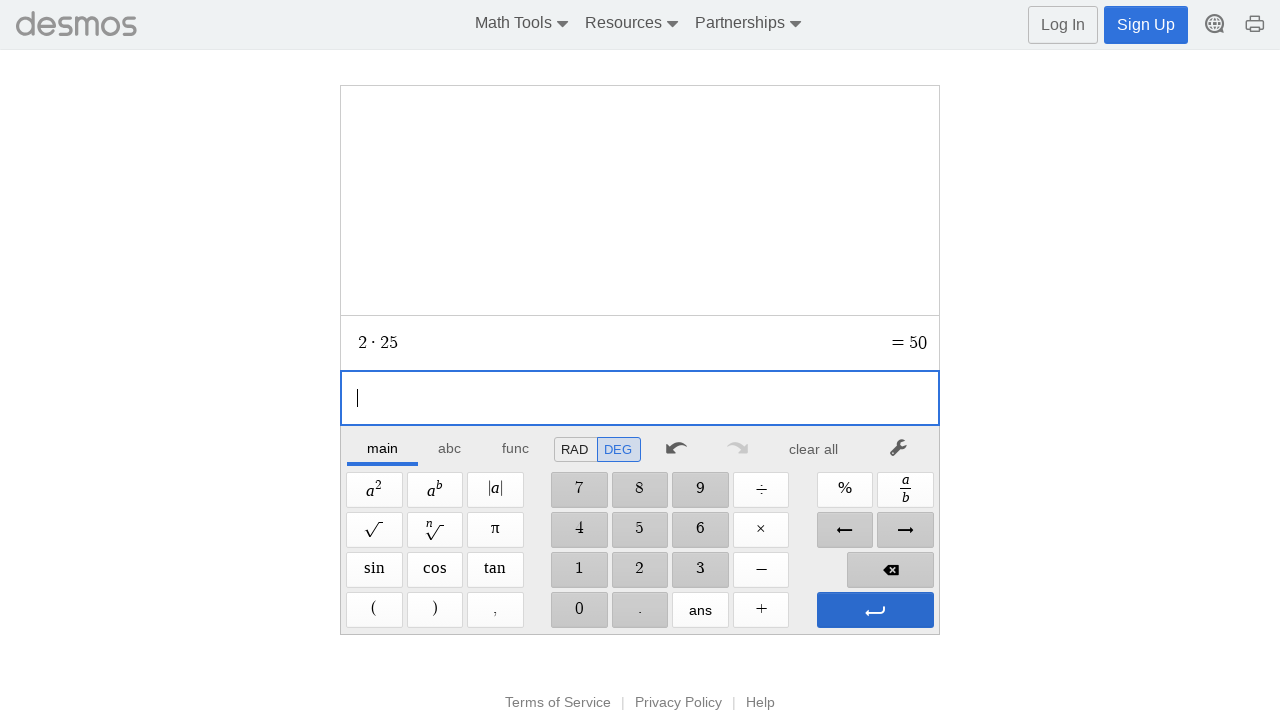

Pressed Enter to confirm result at (875, 610) on xpath=//span[@aria-label='Enter']
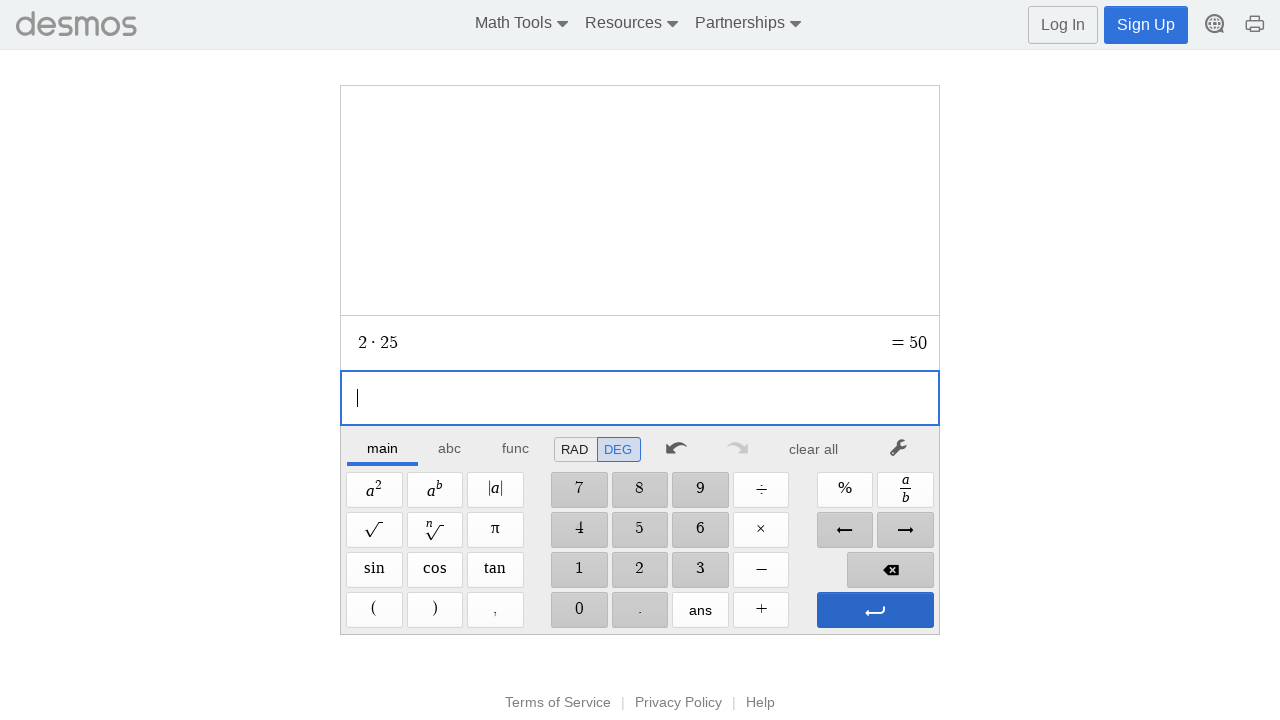

Clicked clear button to reset calculator at (814, 449) on xpath=//*[@id="main"]/div/div/div/div[2]/div[1]/div/div[7]
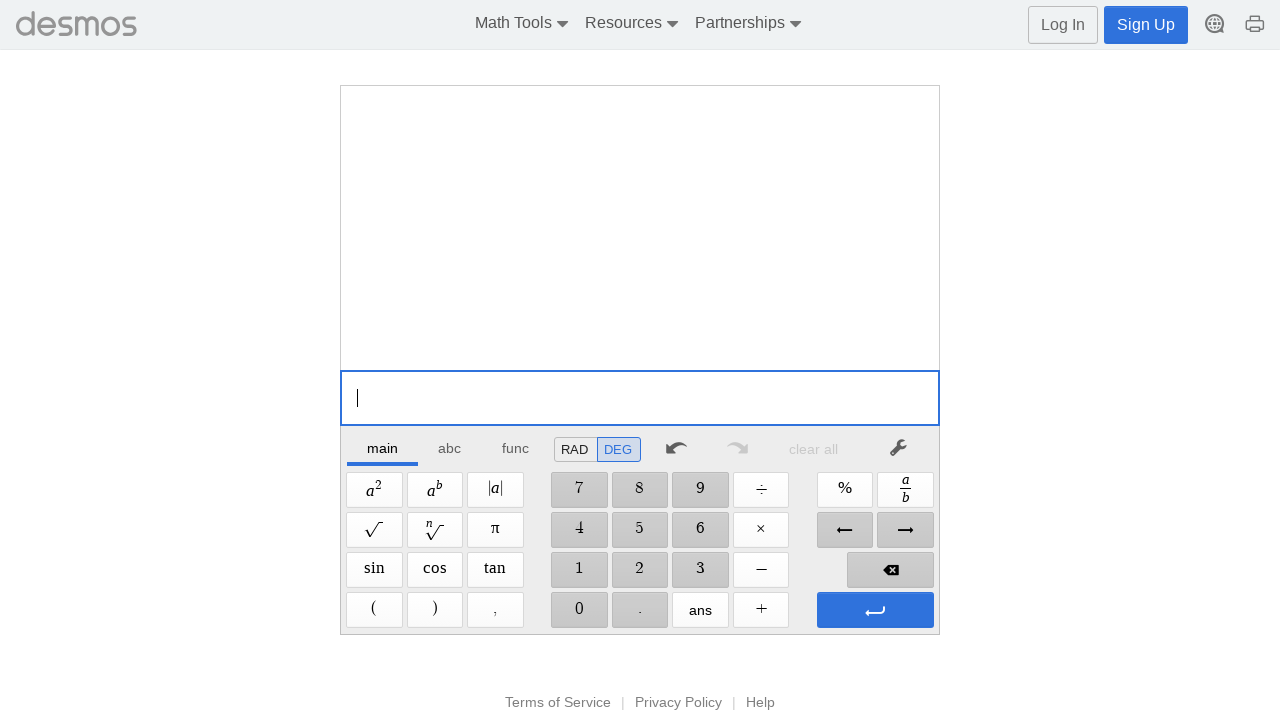

Clicked digit '3' at (700, 570) on //span[@aria-label='3']
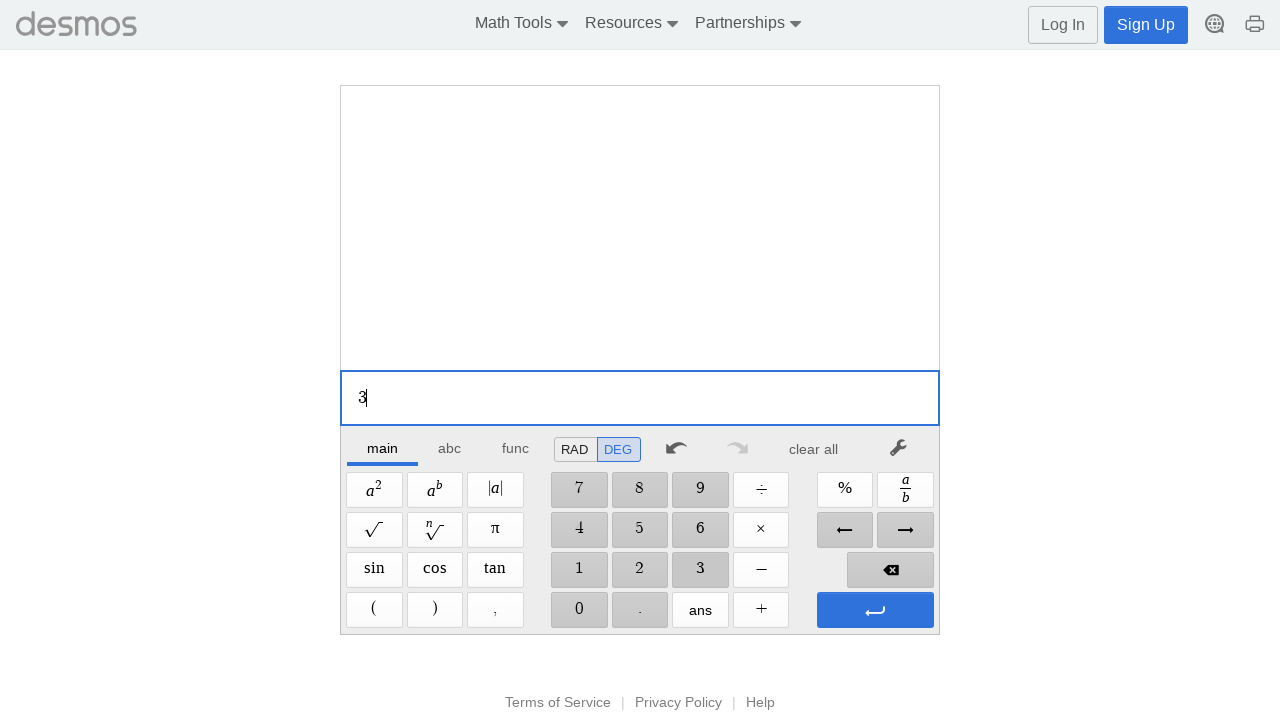

Clicked Divide operator at (761, 490) on xpath=//span[@aria-label='Divide']
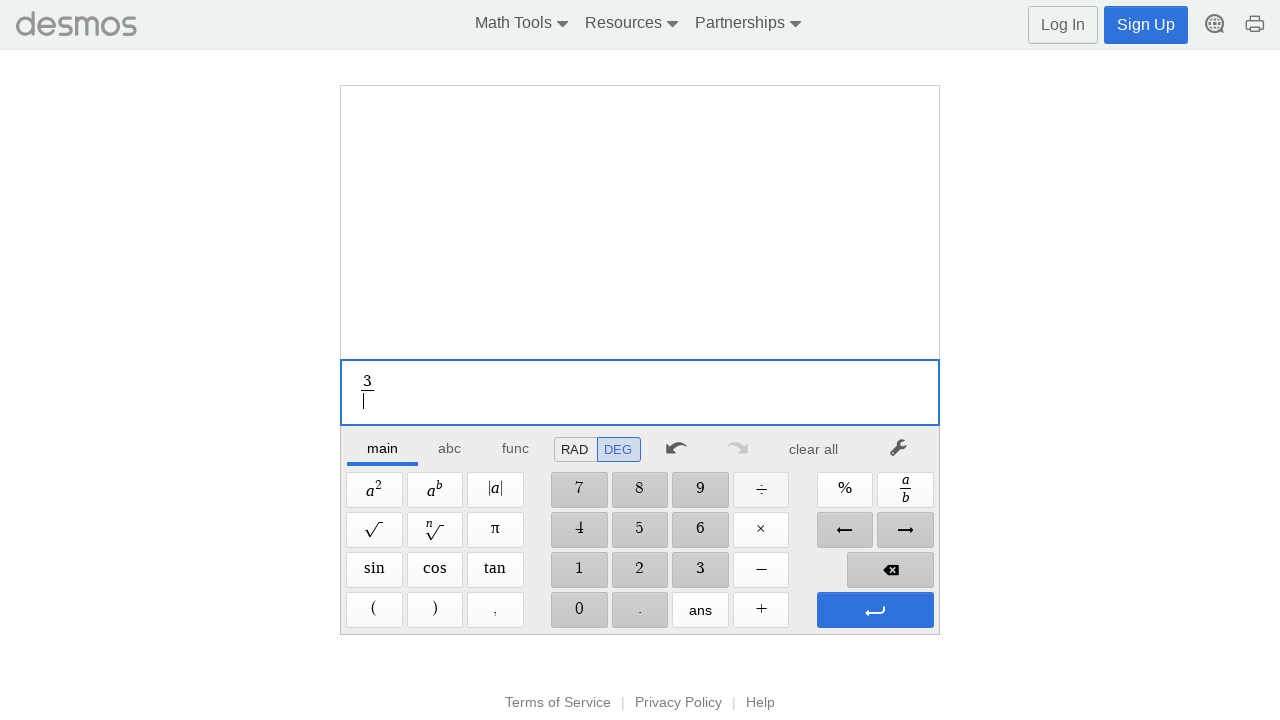

Clicked digit '3' at (700, 570) on //span[@aria-label='3']
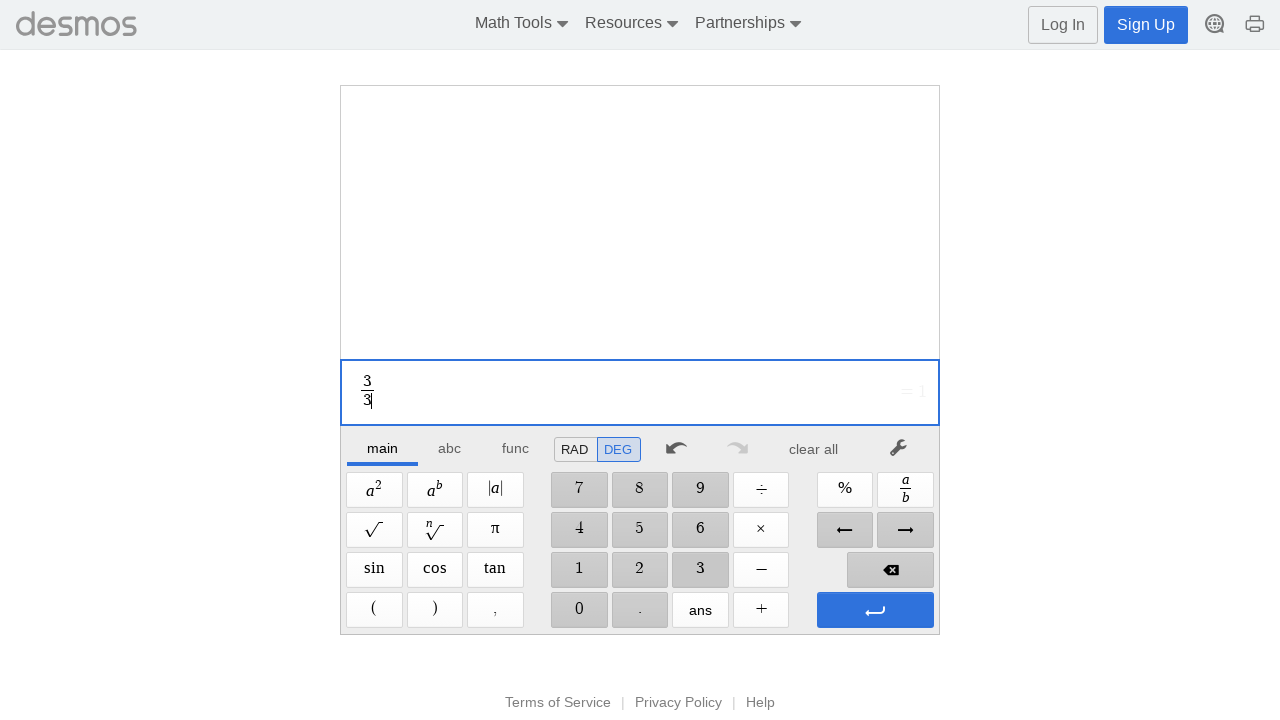

Clicked digit '5' at (640, 530) on //span[@aria-label='5']
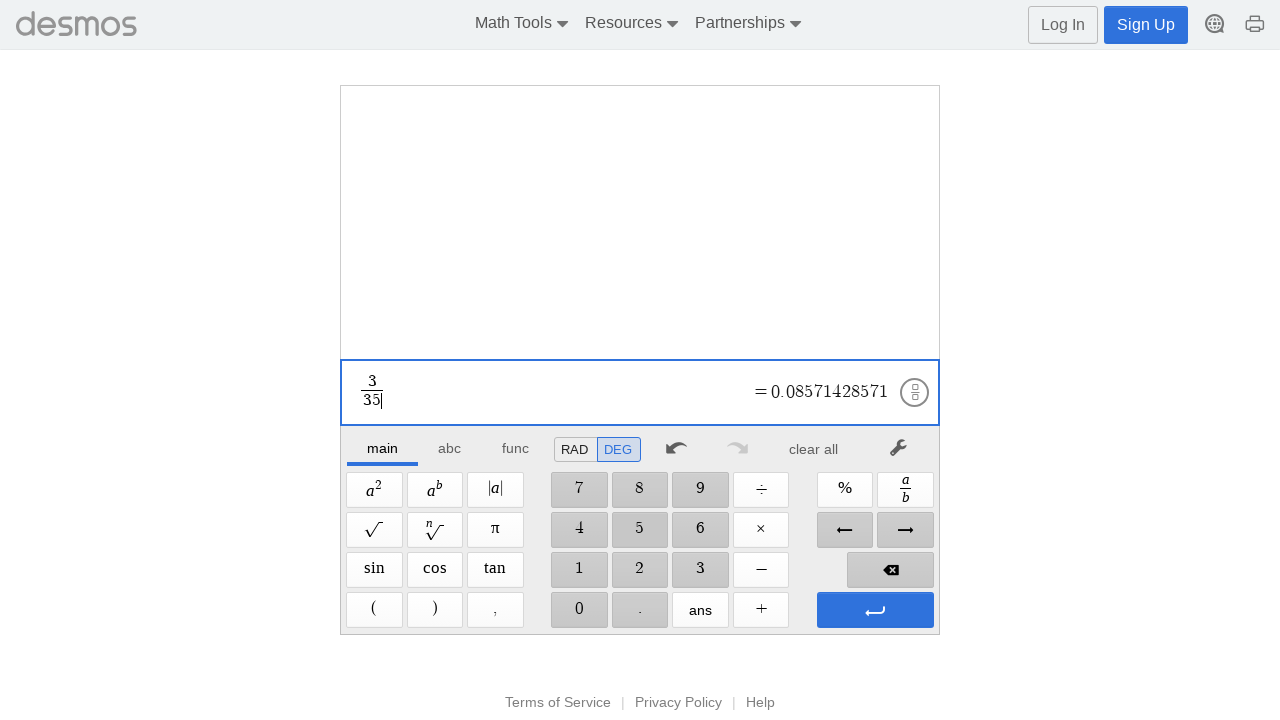

Pressed Enter to evaluate expression at (875, 610) on xpath=//span[@aria-label='Enter']
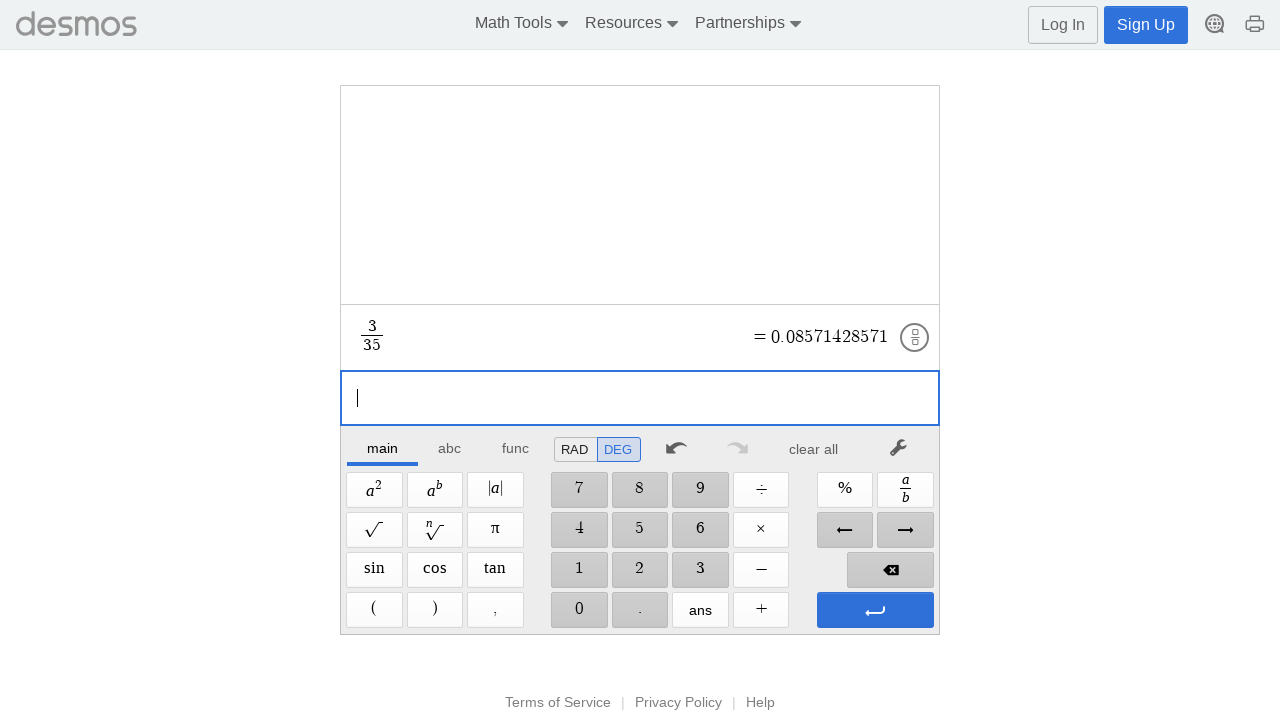

Pressed Enter to confirm result at (875, 610) on xpath=//span[@aria-label='Enter']
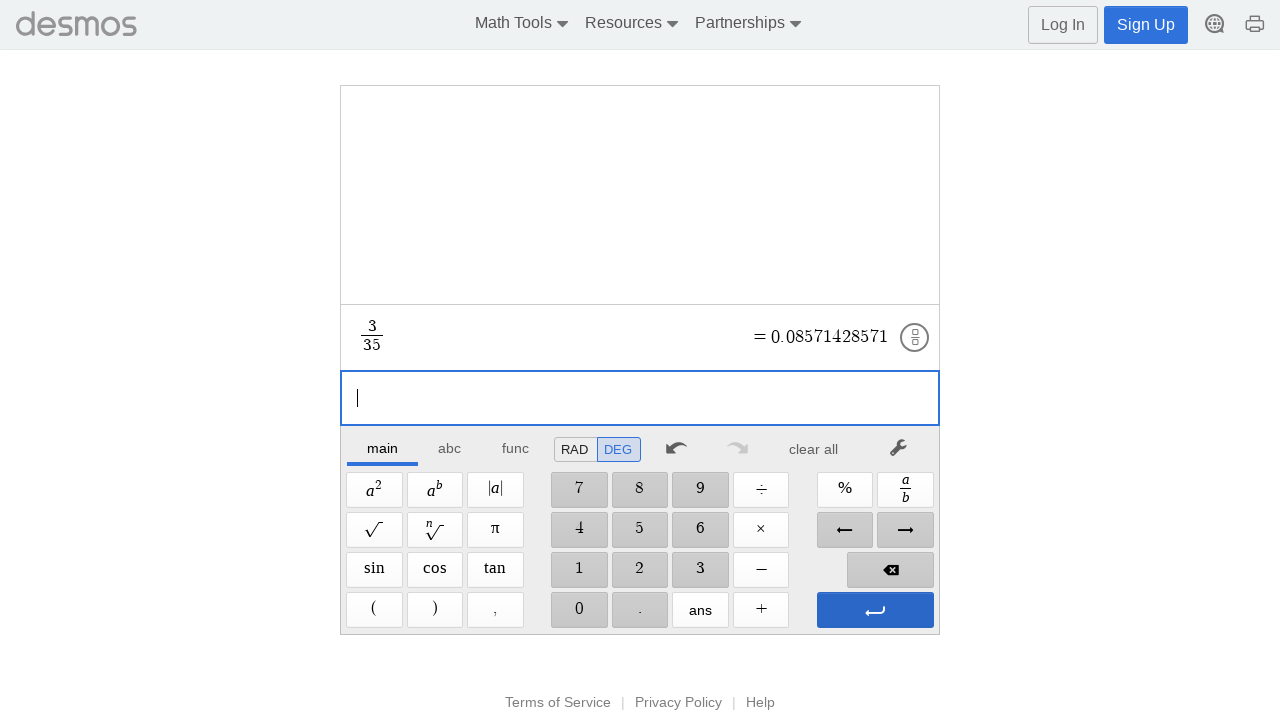

Clicked clear button to reset calculator at (814, 449) on xpath=//*[@id="main"]/div/div/div/div[2]/div[1]/div/div[7]
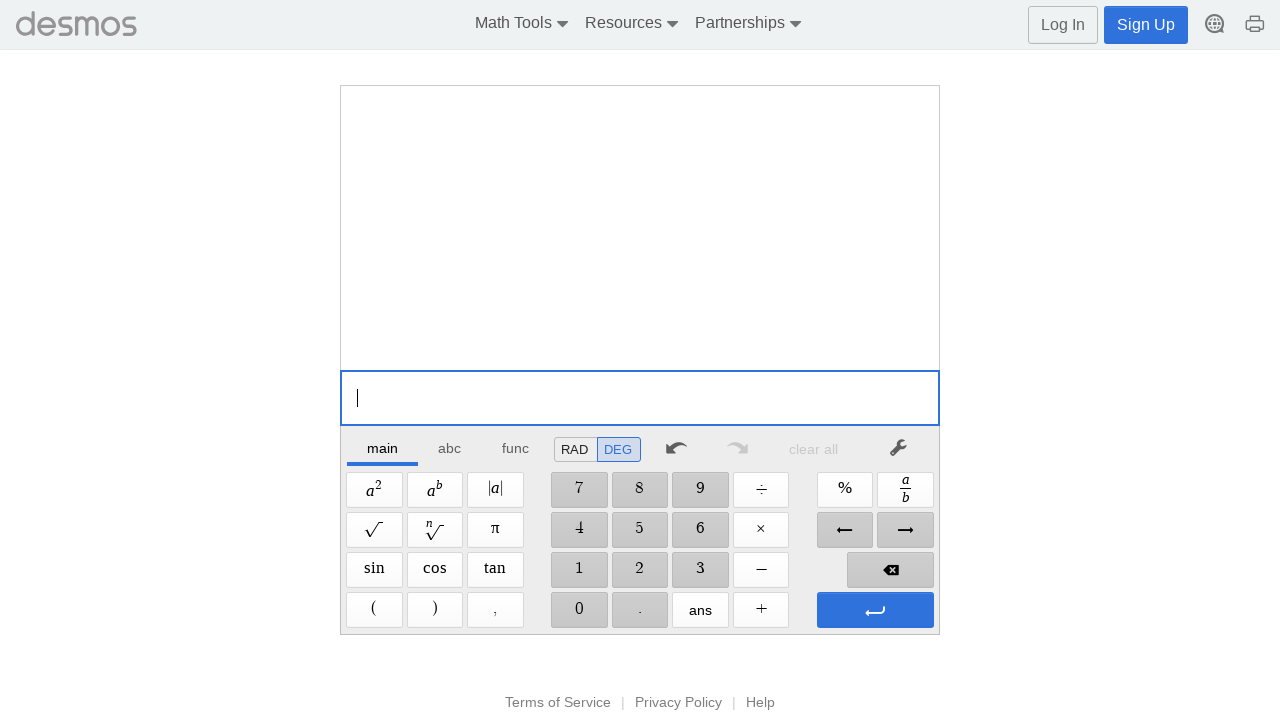

Clicked digit '4' at (579, 530) on //span[@aria-label='4']
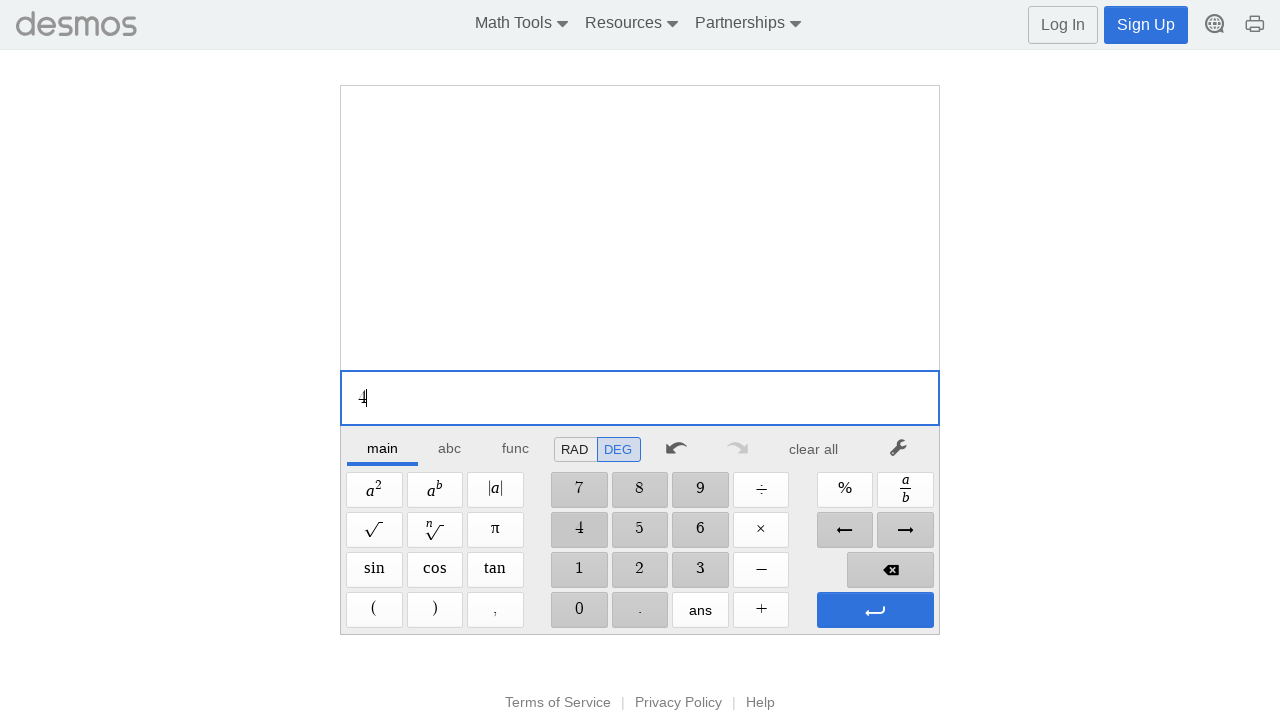

Clicked Plus operator at (761, 610) on xpath=//span[@aria-label='Plus']
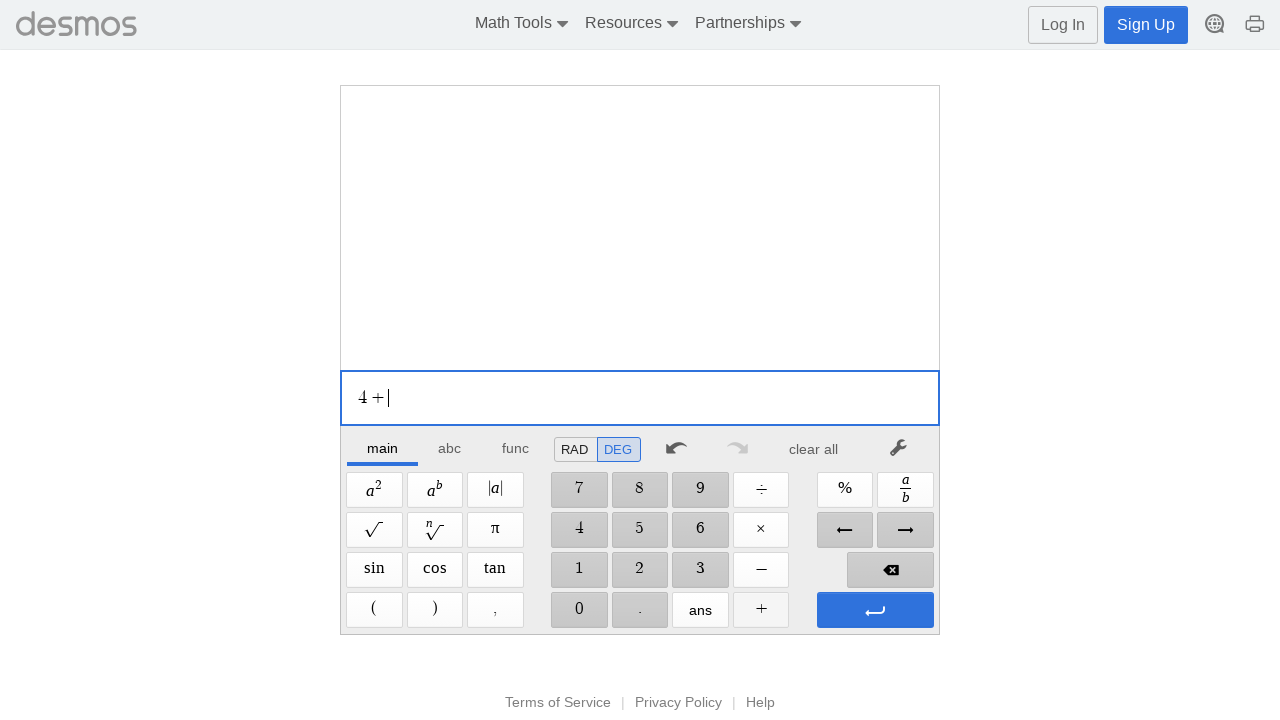

Clicked digit '4' at (579, 530) on //span[@aria-label='4']
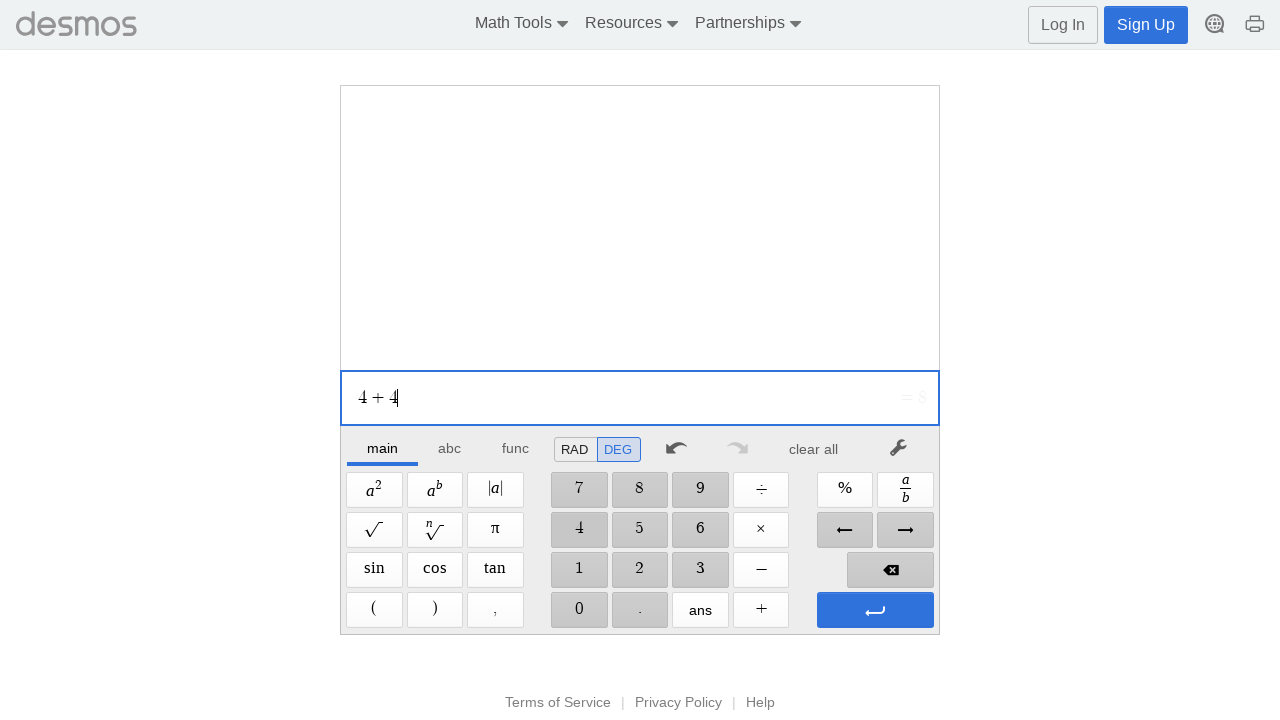

Clicked digit '5' at (640, 530) on //span[@aria-label='5']
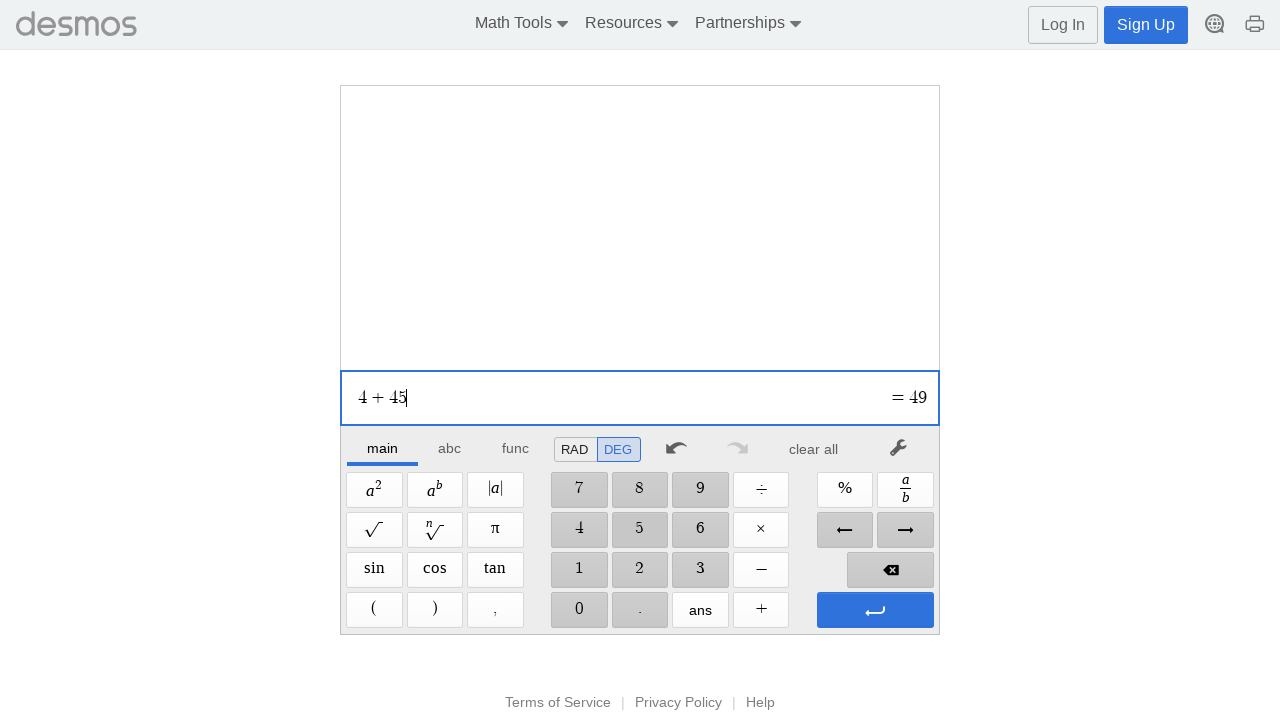

Pressed Enter to evaluate expression at (875, 610) on xpath=//span[@aria-label='Enter']
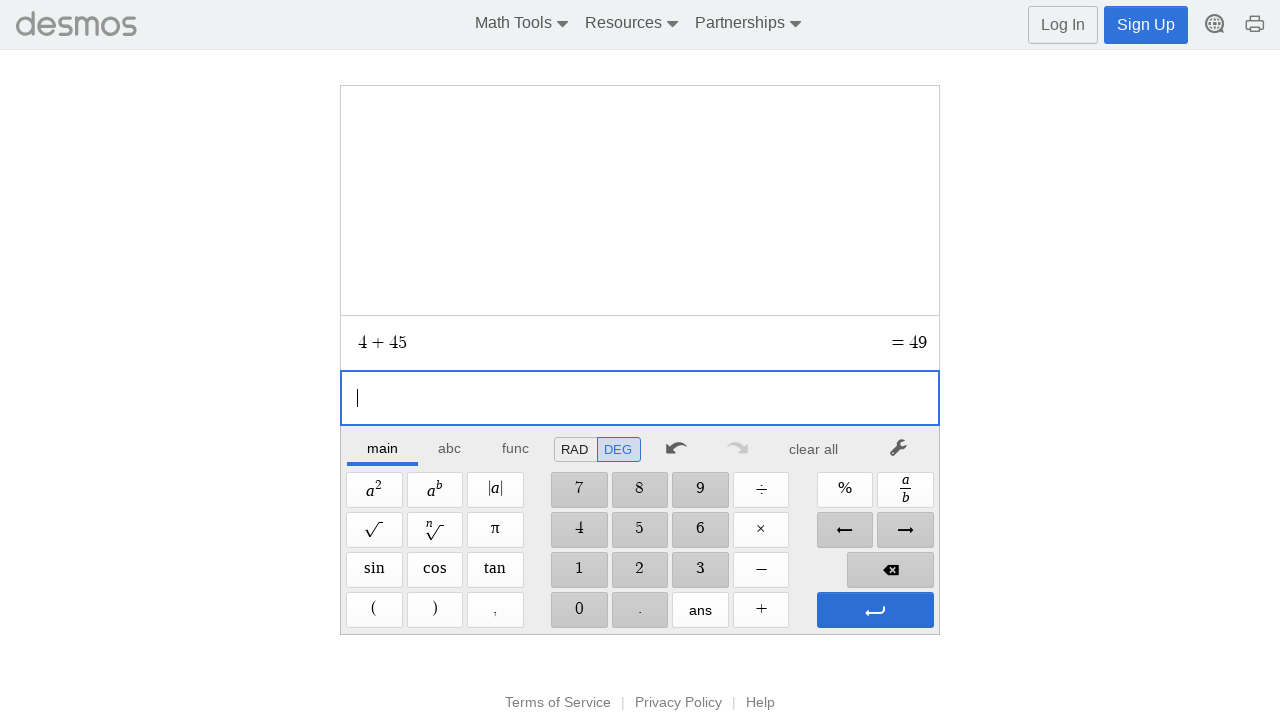

Pressed Enter to confirm result at (875, 610) on xpath=//span[@aria-label='Enter']
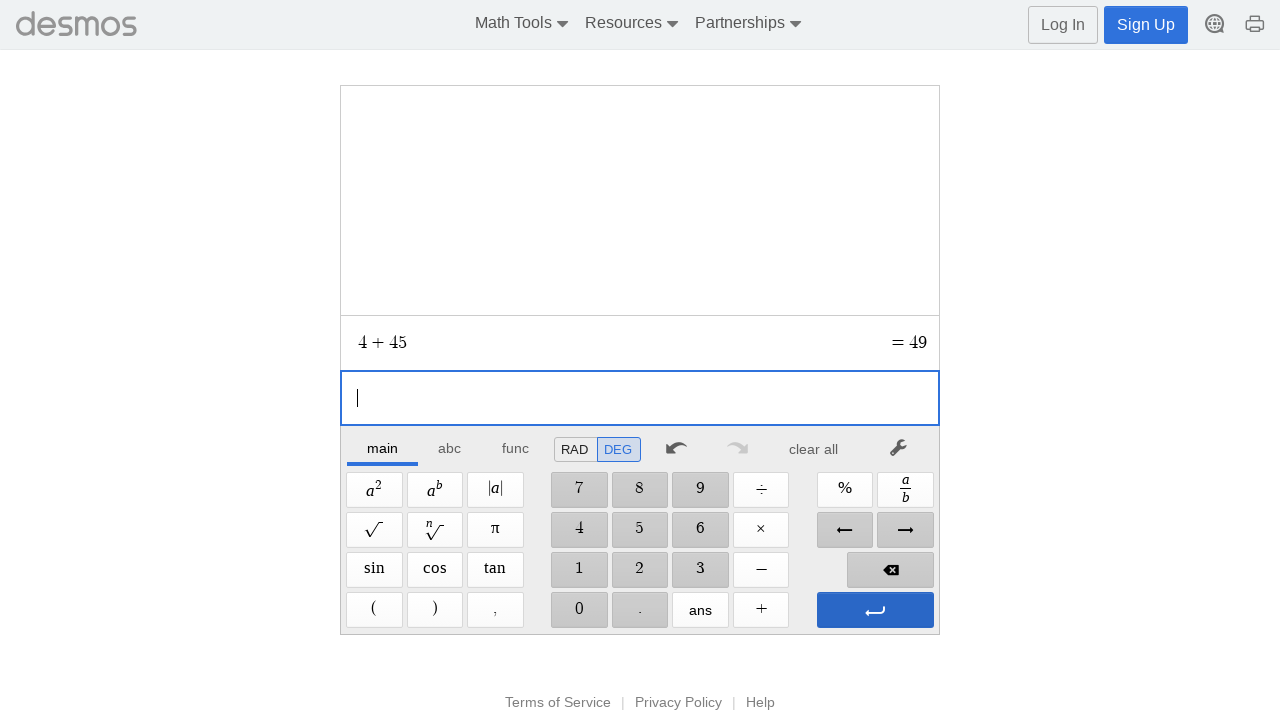

Clicked clear button to reset calculator at (814, 449) on xpath=//*[@id="main"]/div/div/div/div[2]/div[1]/div/div[7]
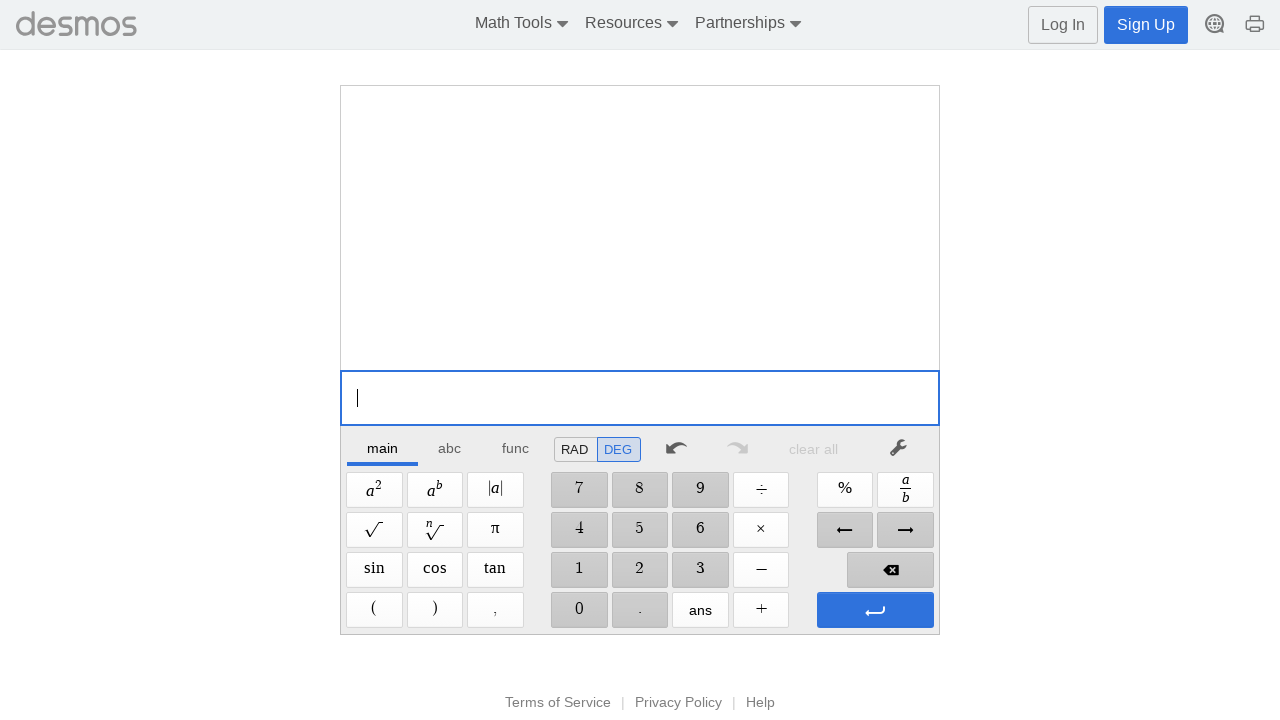

Clicked digit '5' at (640, 530) on //span[@aria-label='5']
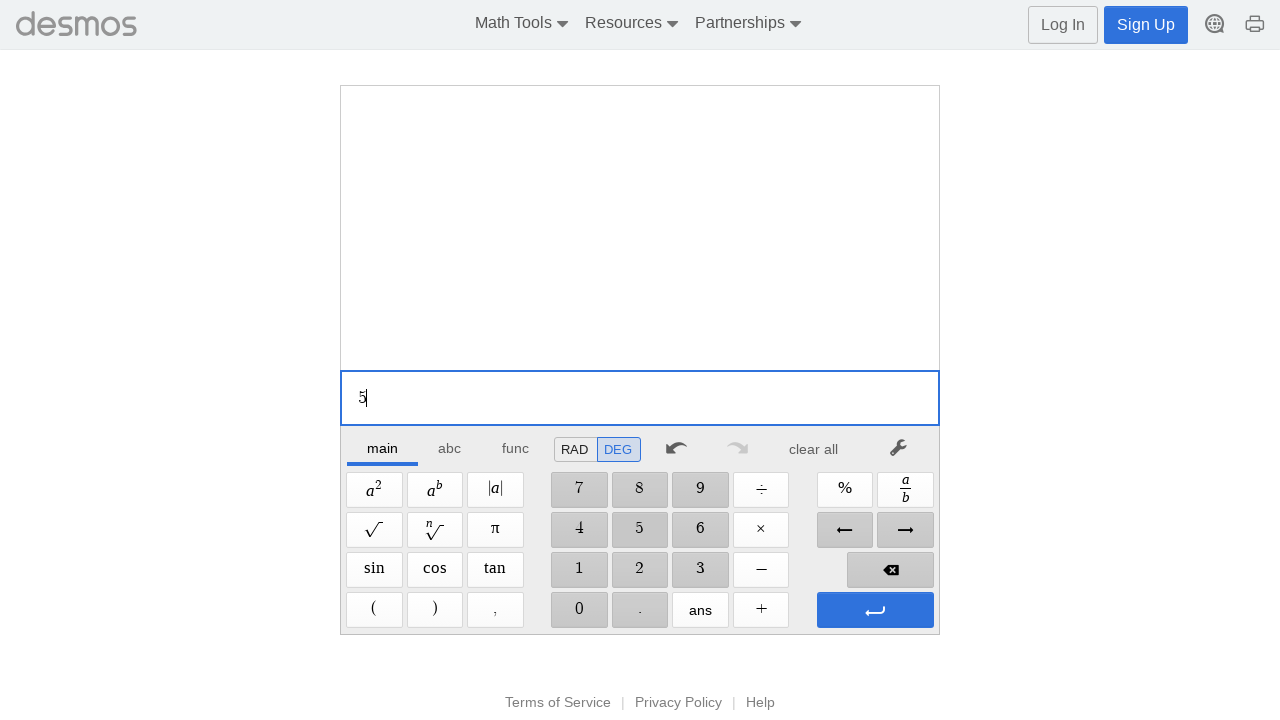

Clicked Minus operator at (761, 570) on xpath=//span[@aria-label='Minus']
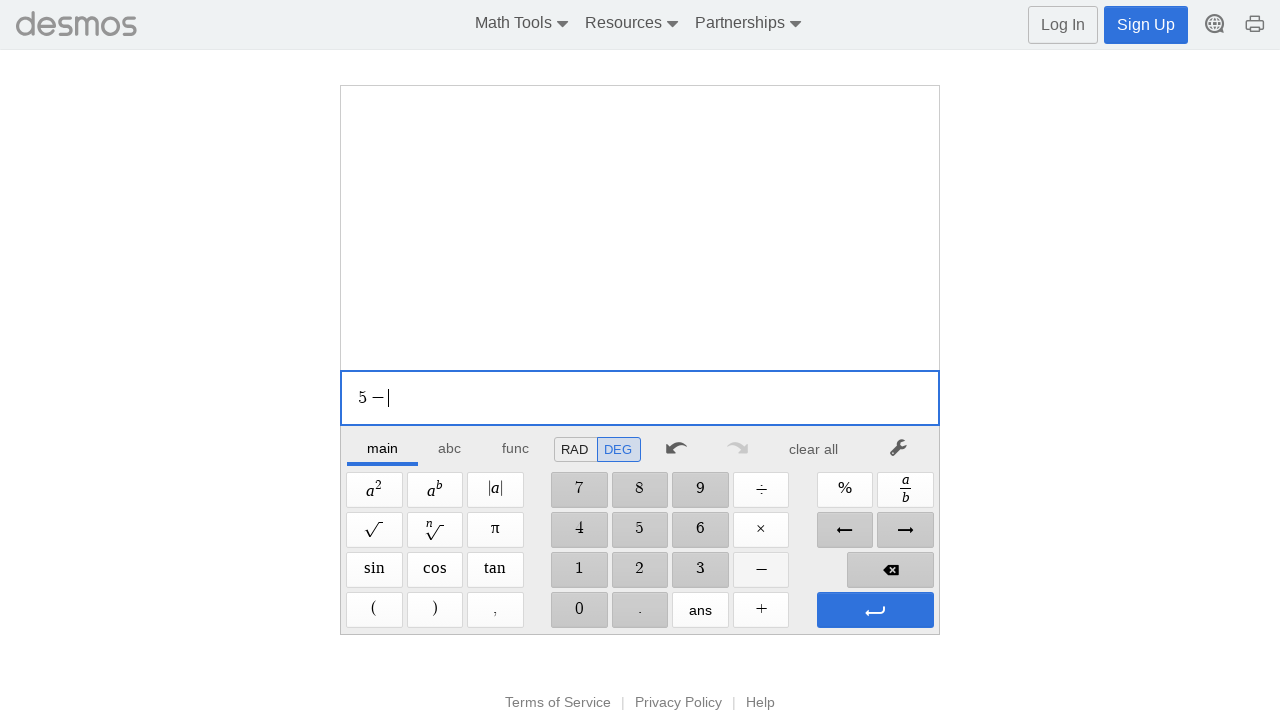

Clicked digit '5' at (640, 530) on //span[@aria-label='5']
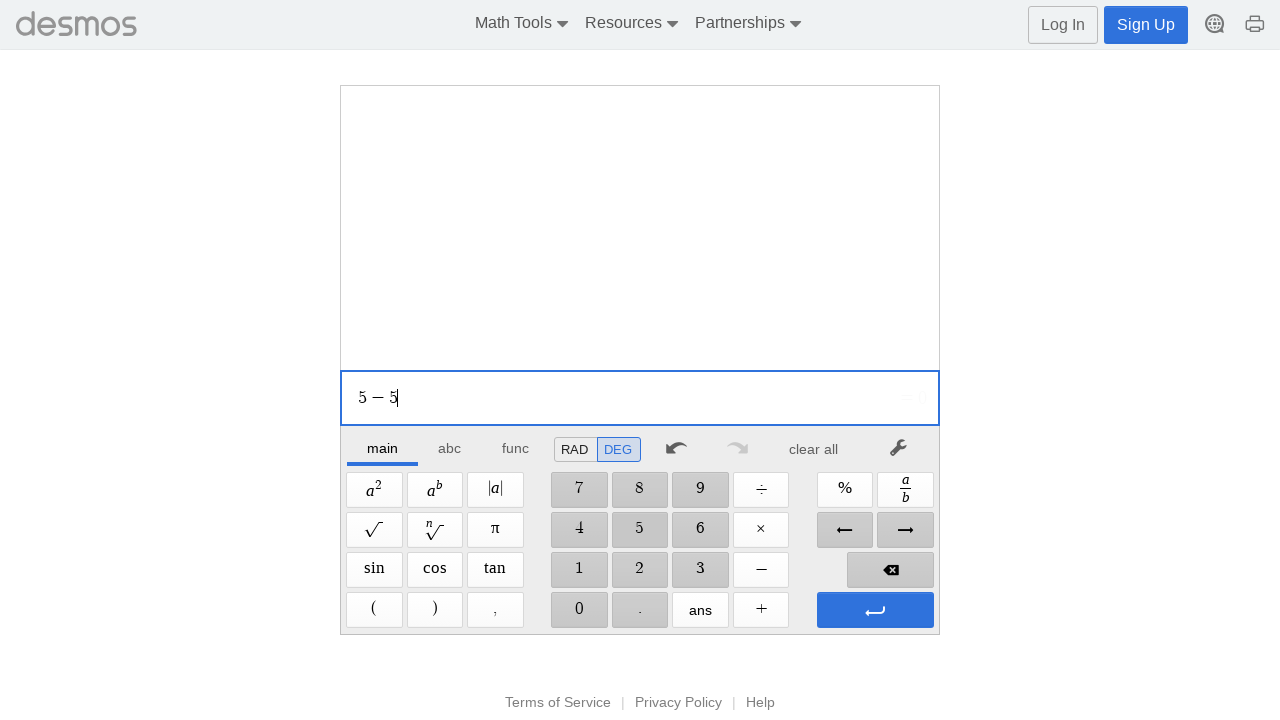

Clicked digit '5' at (640, 530) on //span[@aria-label='5']
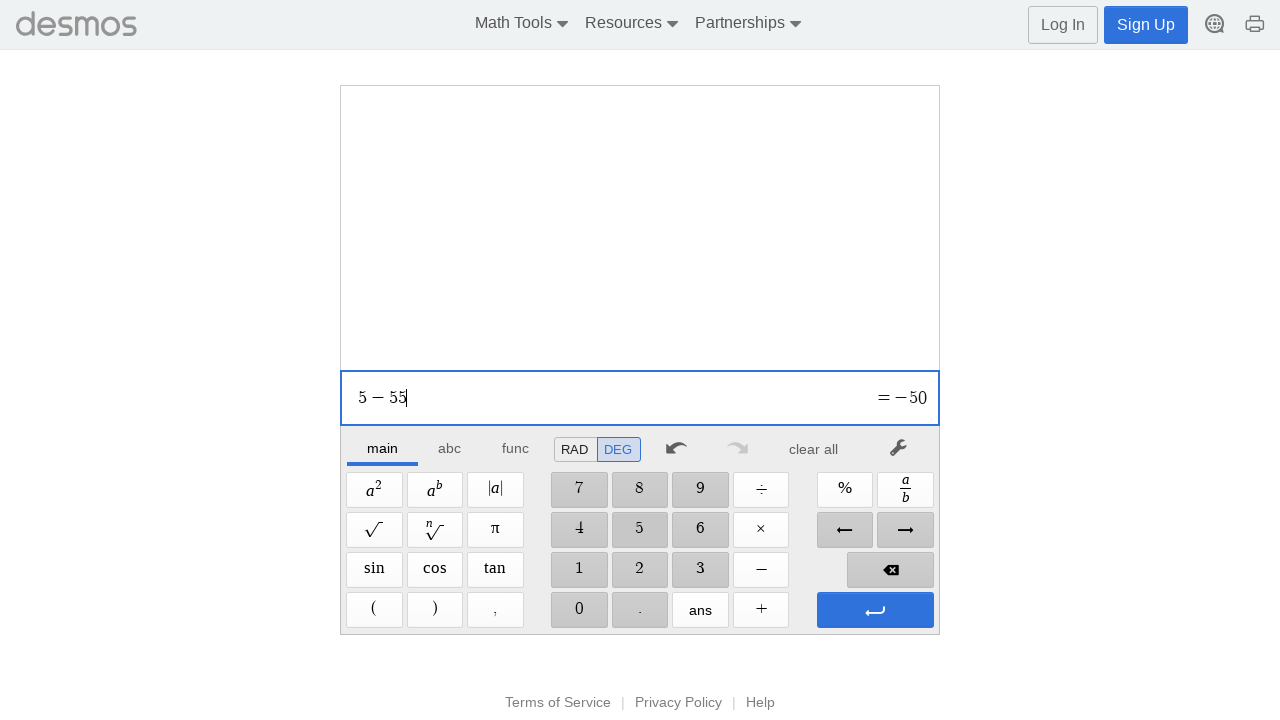

Pressed Enter to evaluate expression at (875, 610) on xpath=//span[@aria-label='Enter']
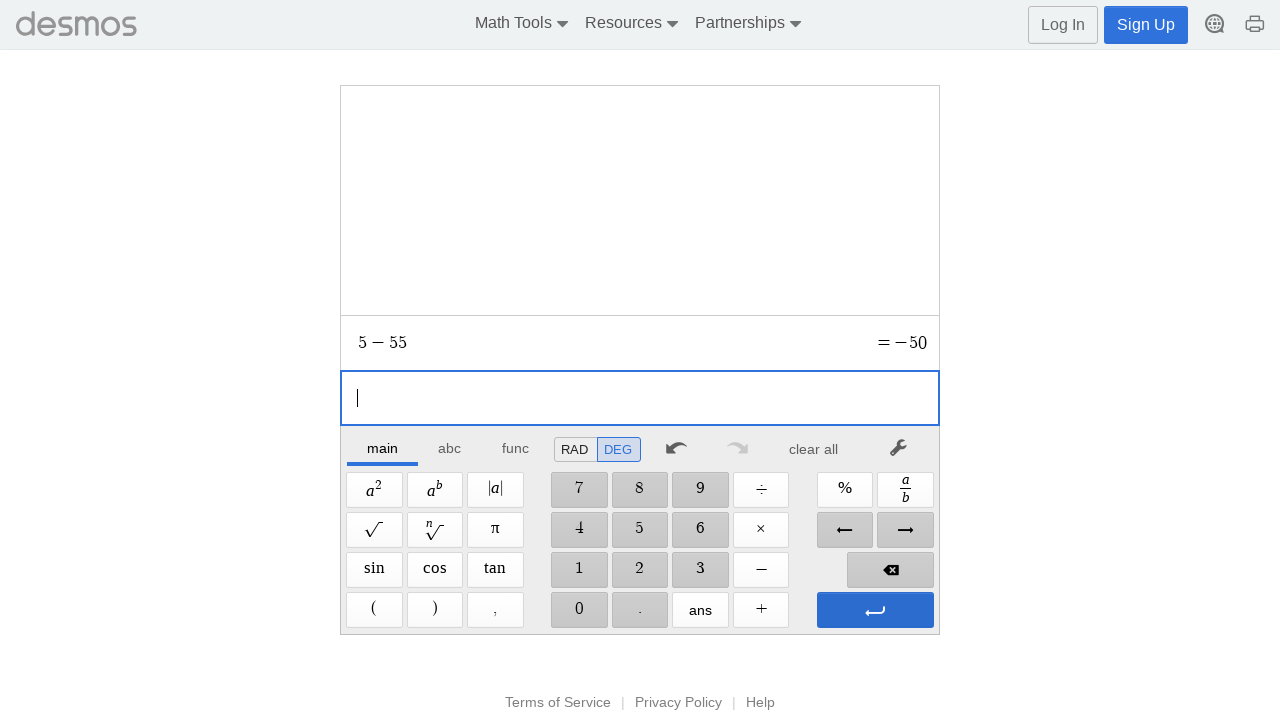

Pressed Enter to confirm result at (875, 610) on xpath=//span[@aria-label='Enter']
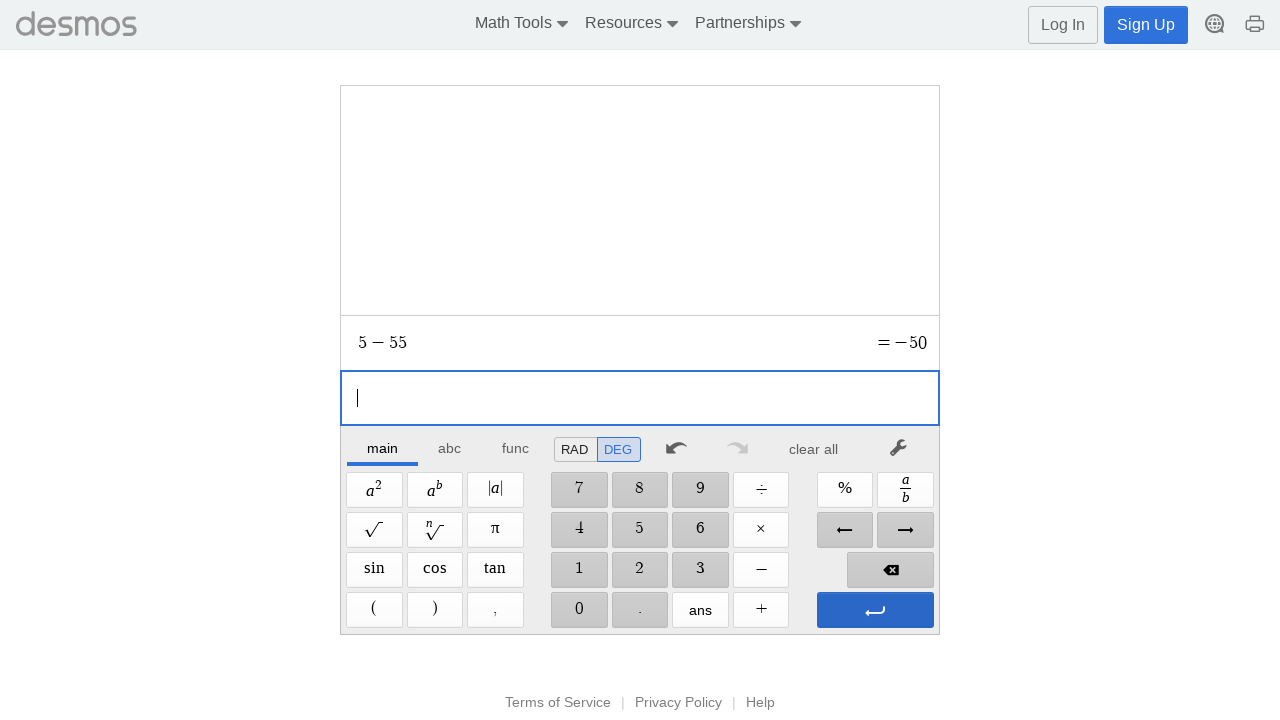

Clicked clear button to reset calculator at (814, 449) on xpath=//*[@id="main"]/div/div/div/div[2]/div[1]/div/div[7]
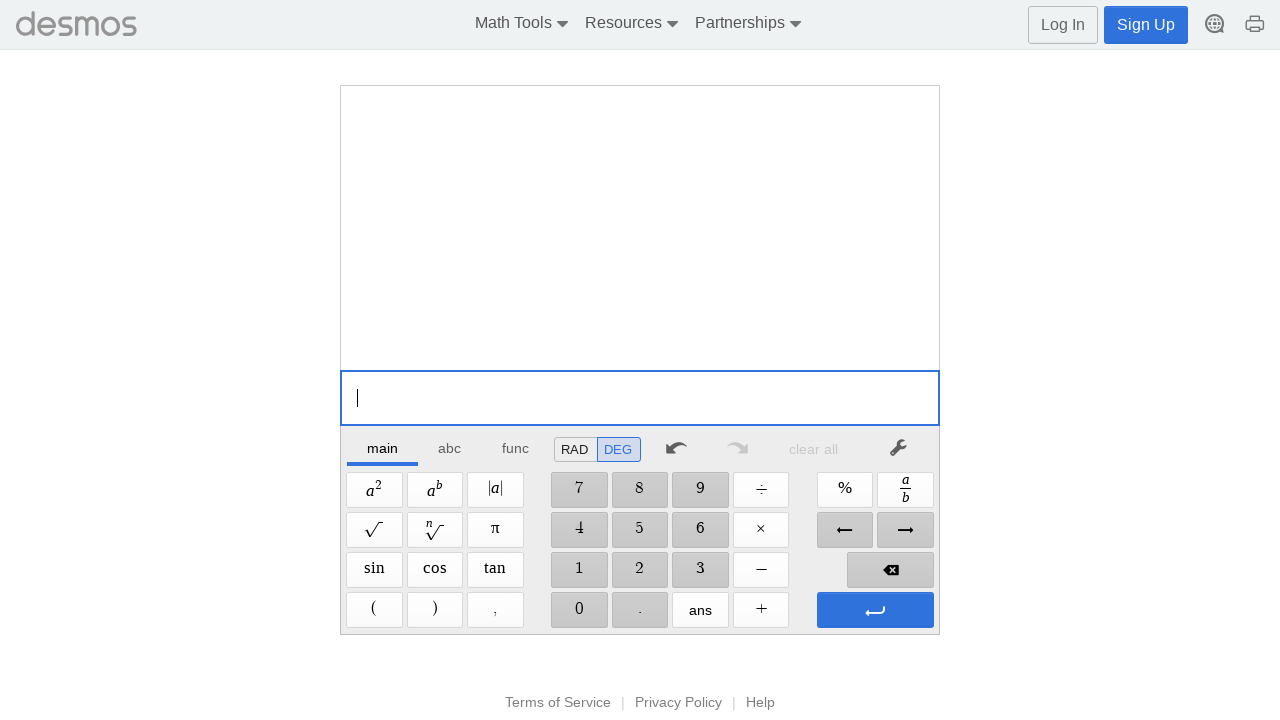

Clicked digit '6' at (700, 530) on //span[@aria-label='6']
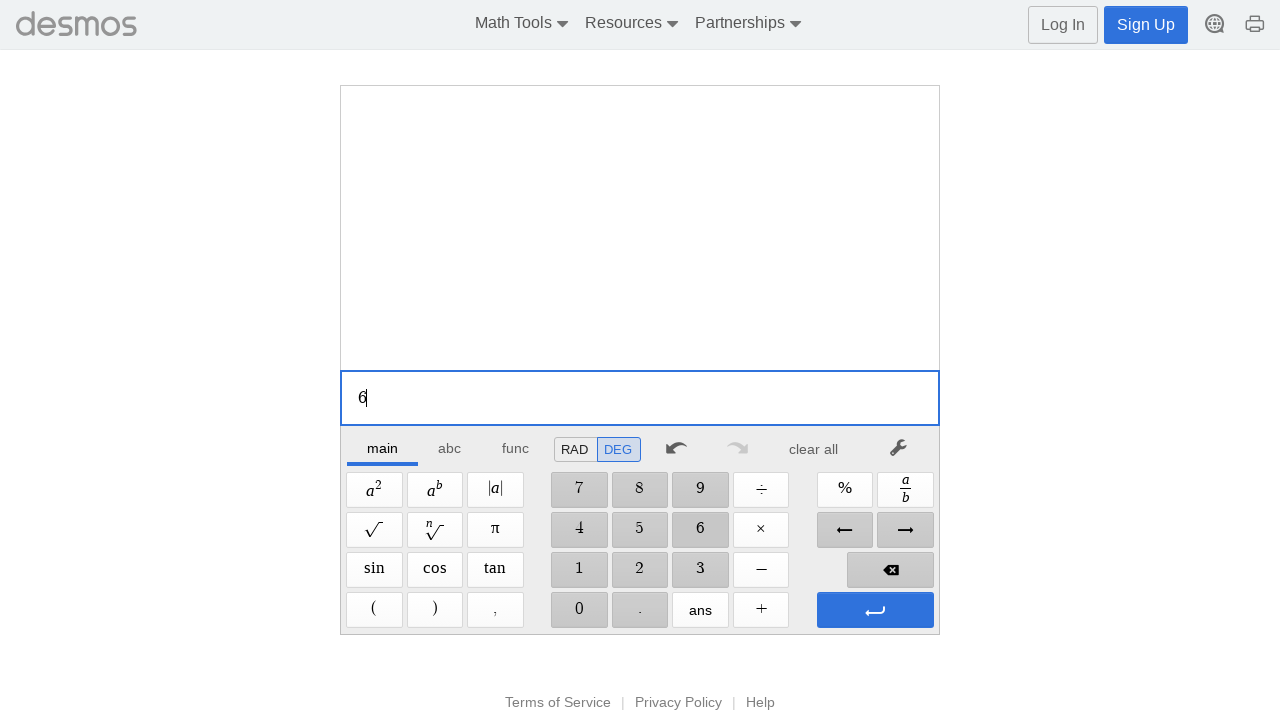

Clicked Times operator at (761, 530) on xpath=//span[@aria-label='Times']
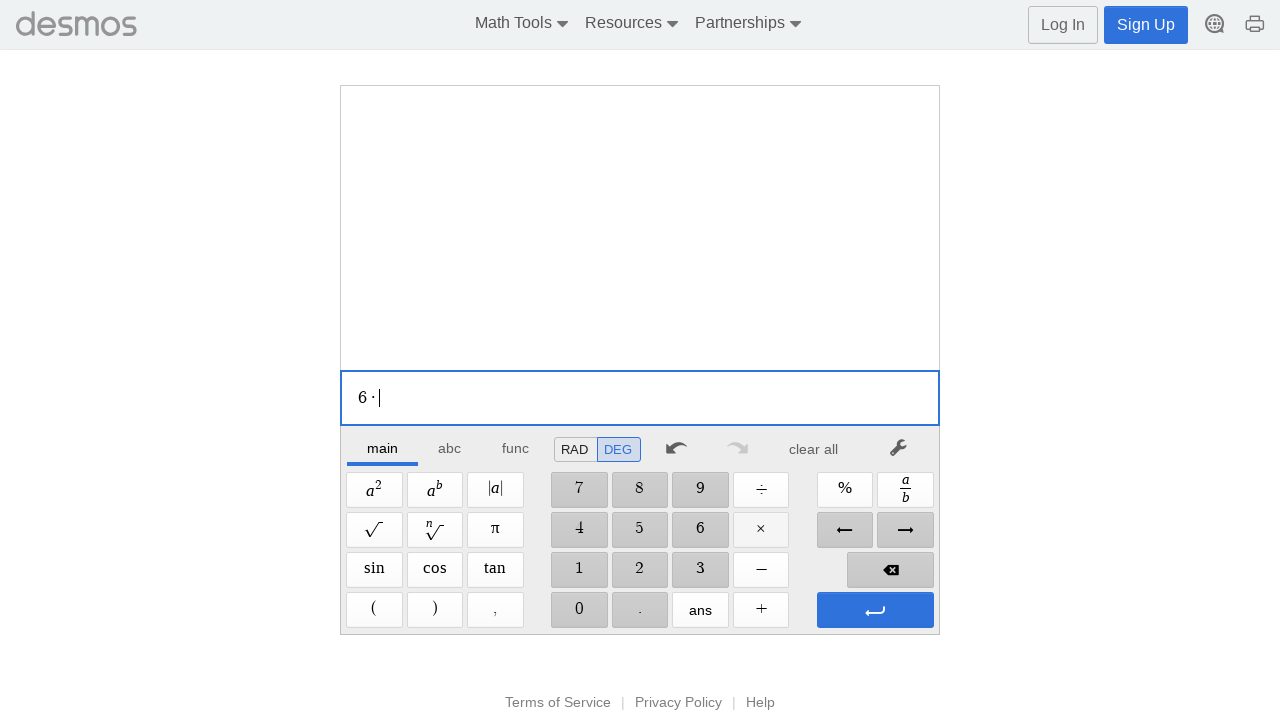

Clicked digit '6' at (700, 530) on //span[@aria-label='6']
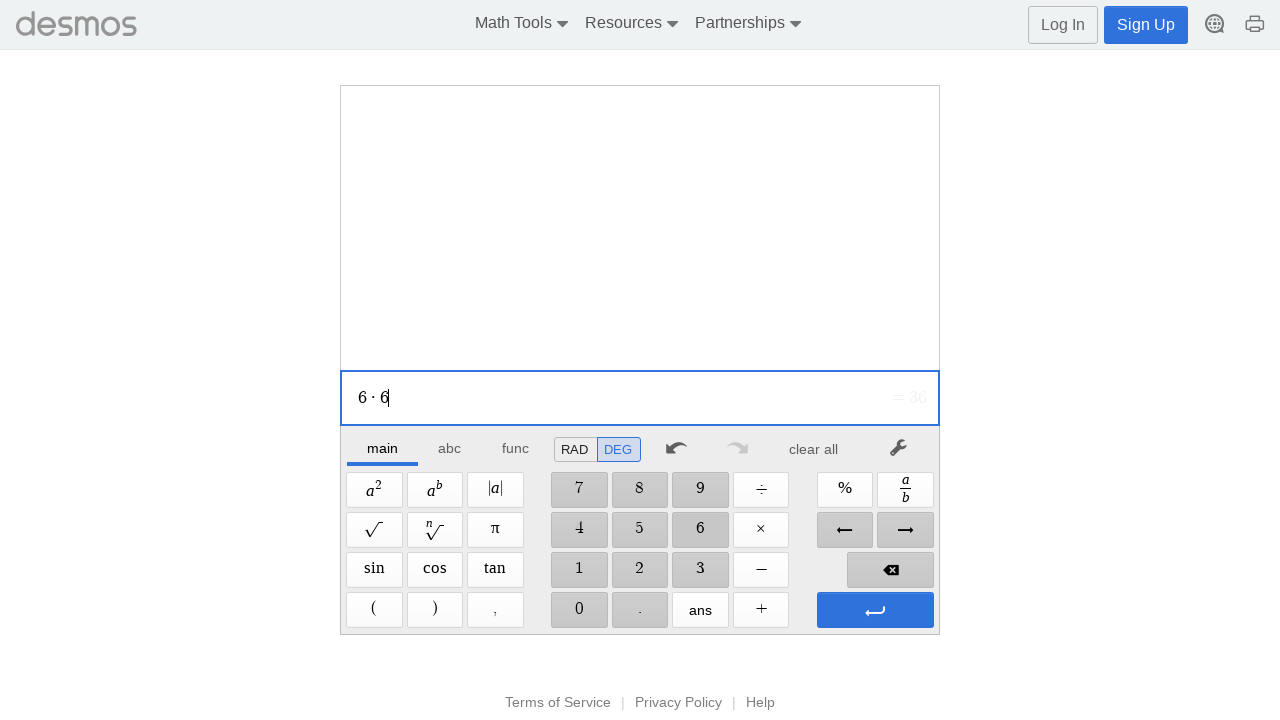

Clicked digit '5' at (640, 530) on //span[@aria-label='5']
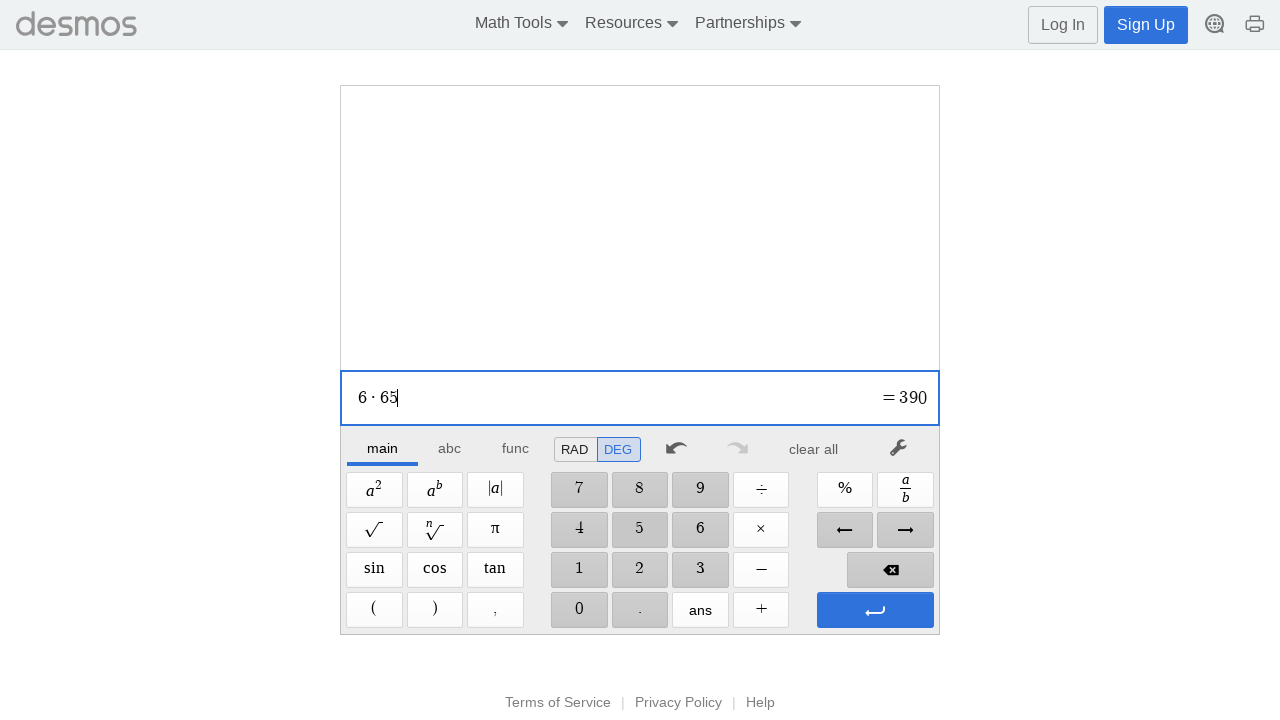

Pressed Enter to evaluate expression at (875, 610) on xpath=//span[@aria-label='Enter']
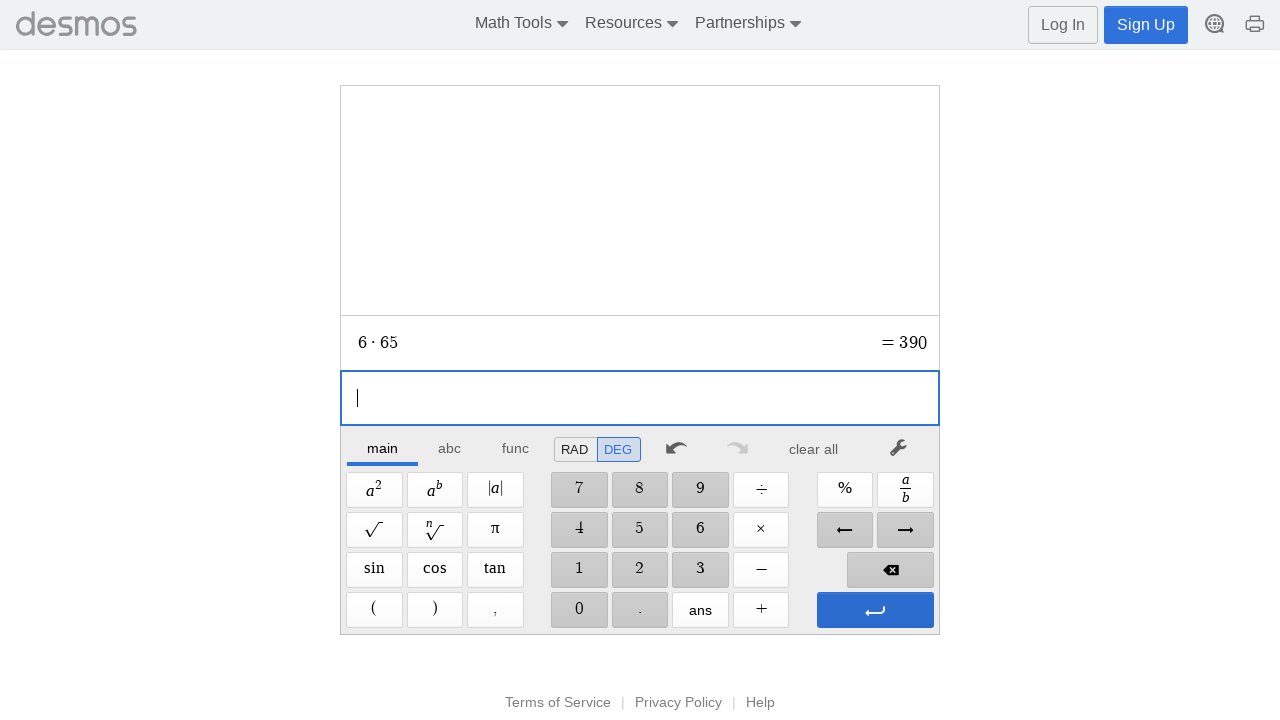

Pressed Enter to confirm result at (875, 610) on xpath=//span[@aria-label='Enter']
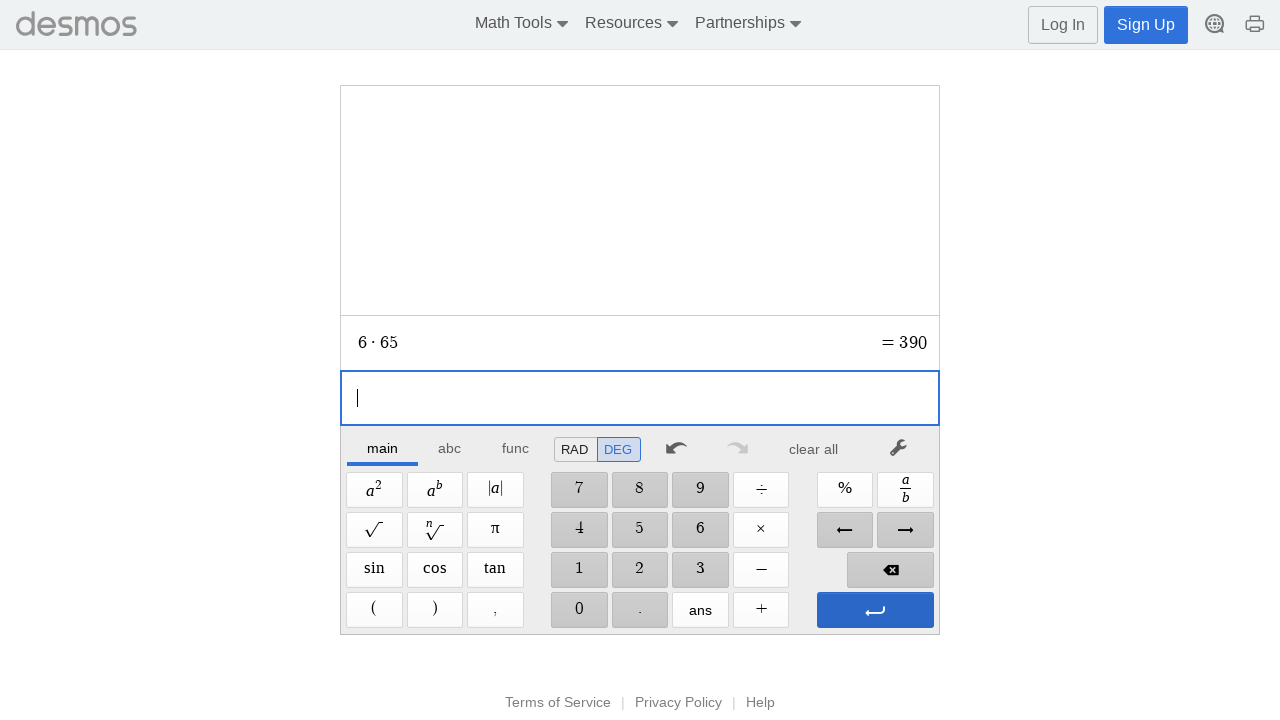

Clicked clear button to reset calculator at (814, 449) on xpath=//*[@id="main"]/div/div/div/div[2]/div[1]/div/div[7]
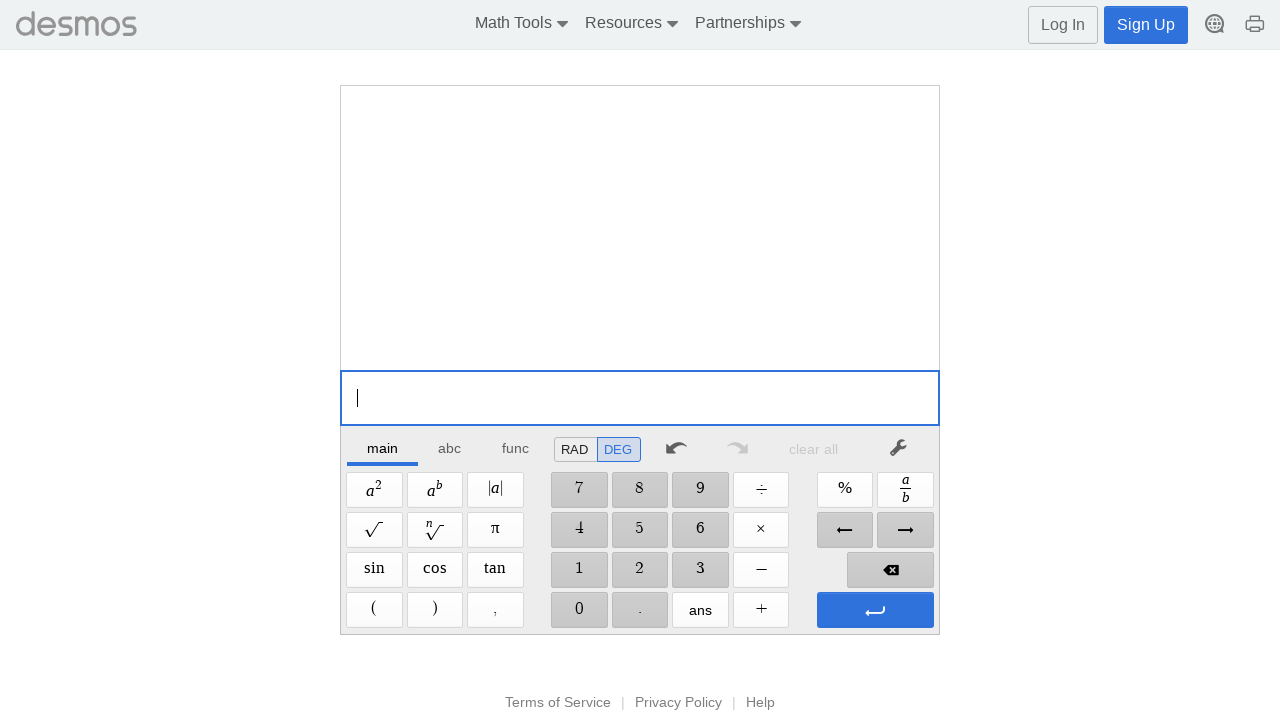

Clicked digit '7' at (579, 490) on //span[@aria-label='7']
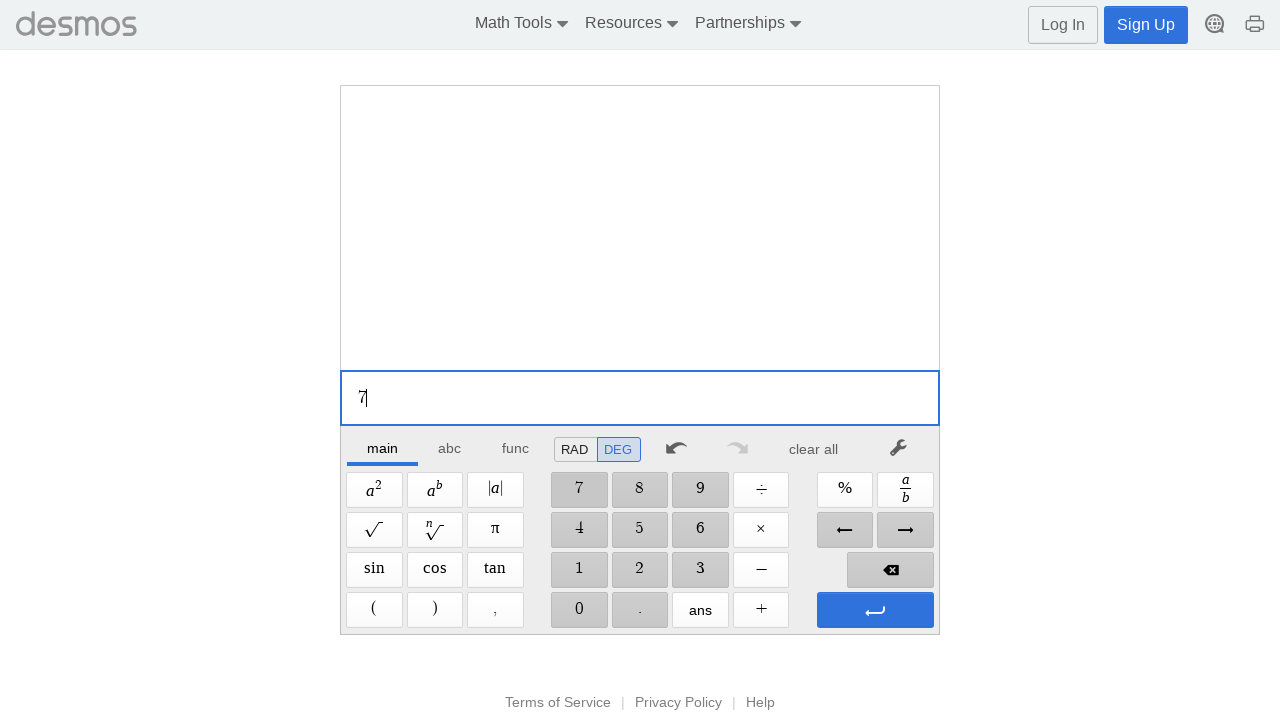

Clicked Divide operator at (761, 490) on xpath=//span[@aria-label='Divide']
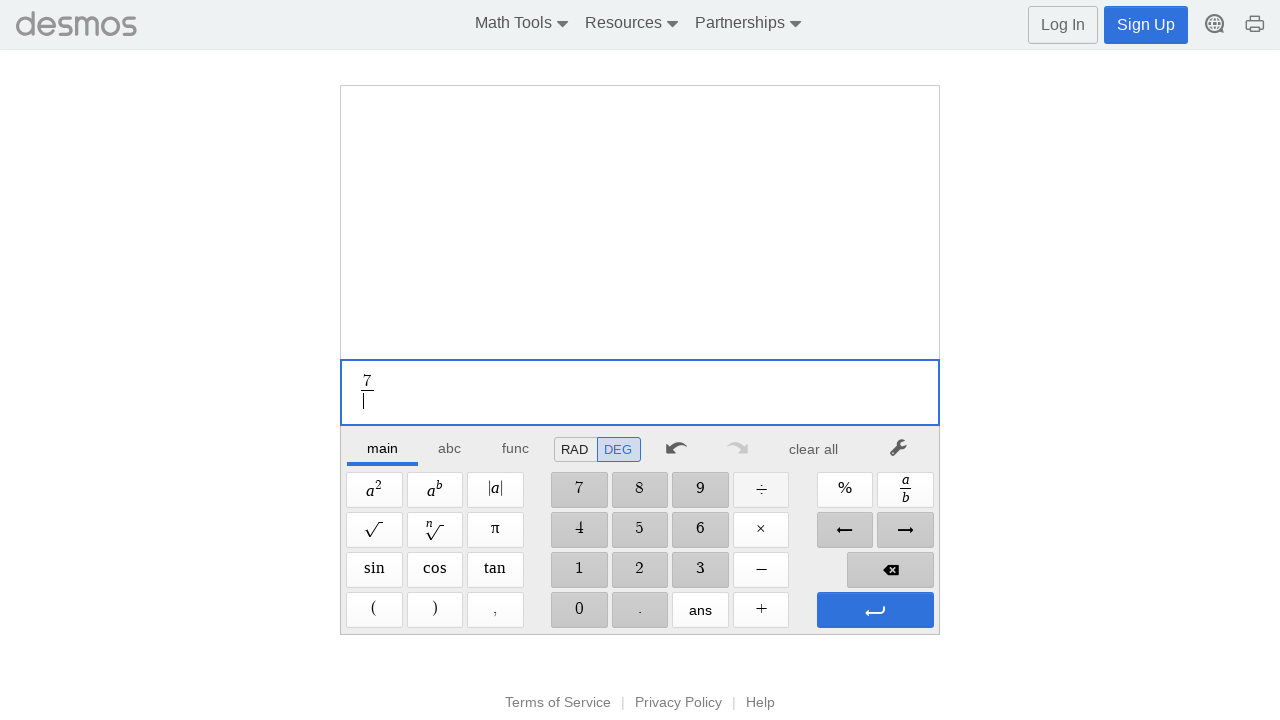

Clicked digit '7' at (579, 490) on //span[@aria-label='7']
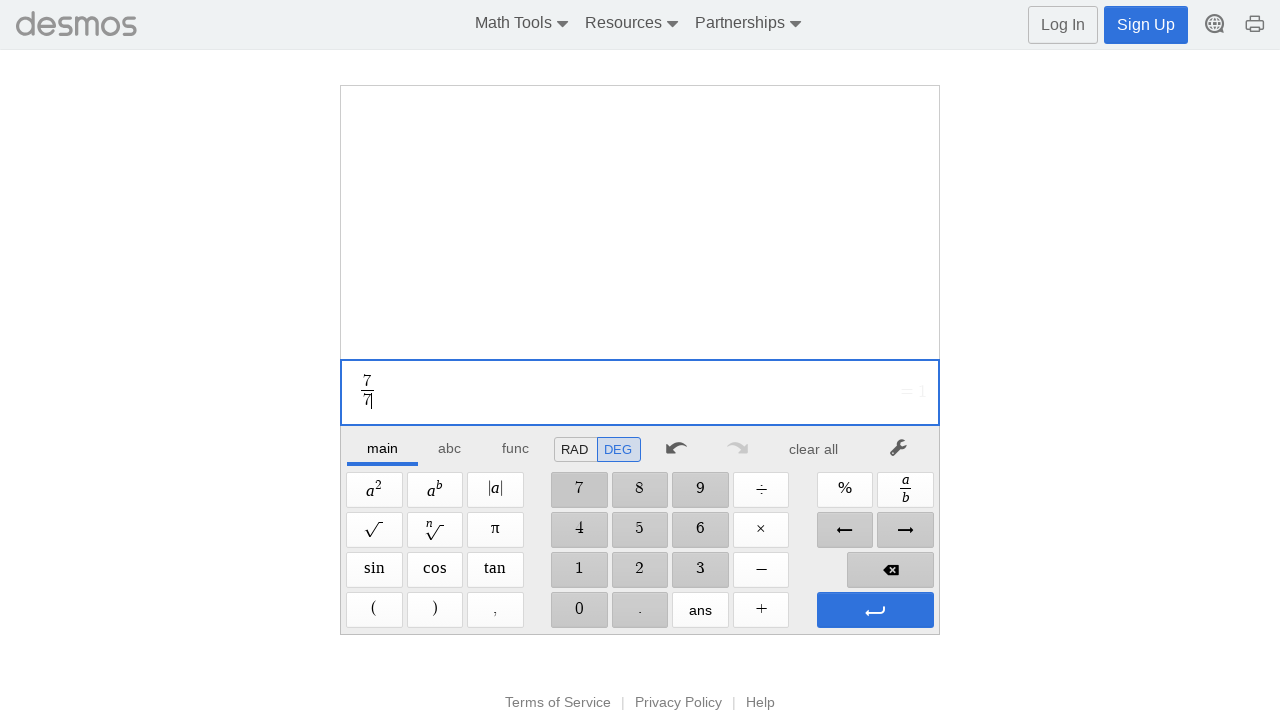

Clicked digit '5' at (640, 530) on //span[@aria-label='5']
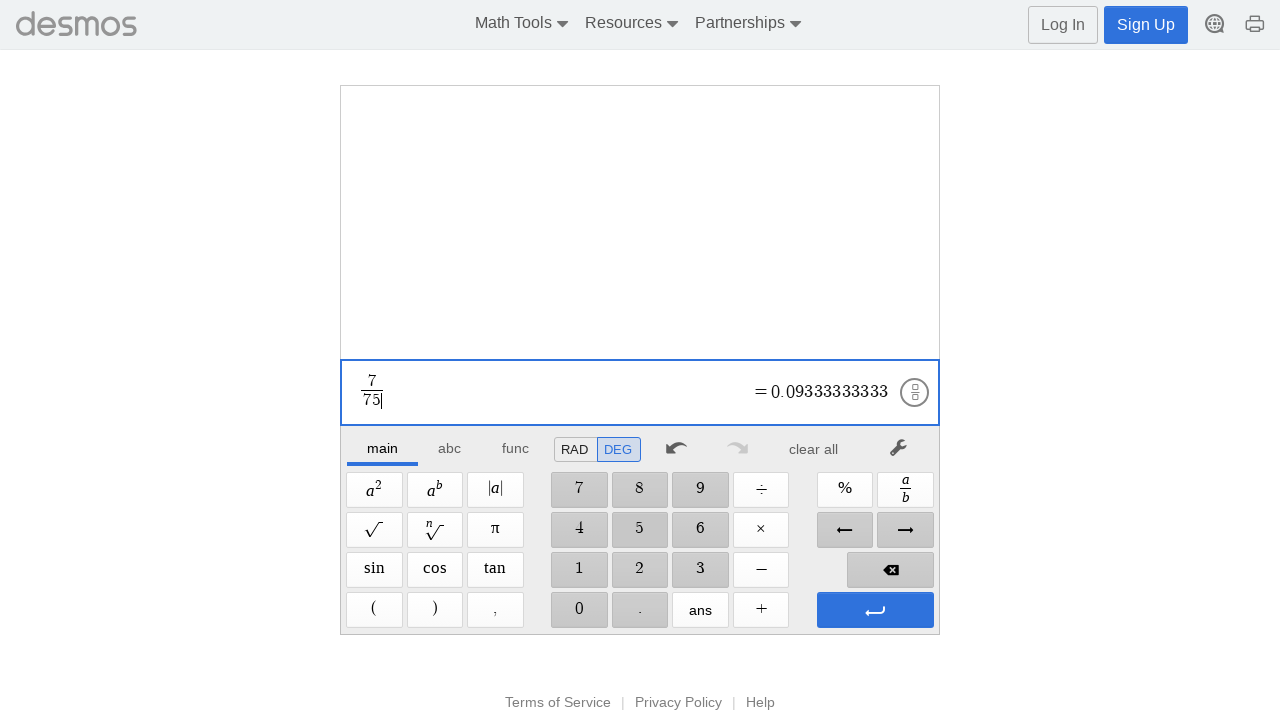

Pressed Enter to evaluate expression at (875, 610) on xpath=//span[@aria-label='Enter']
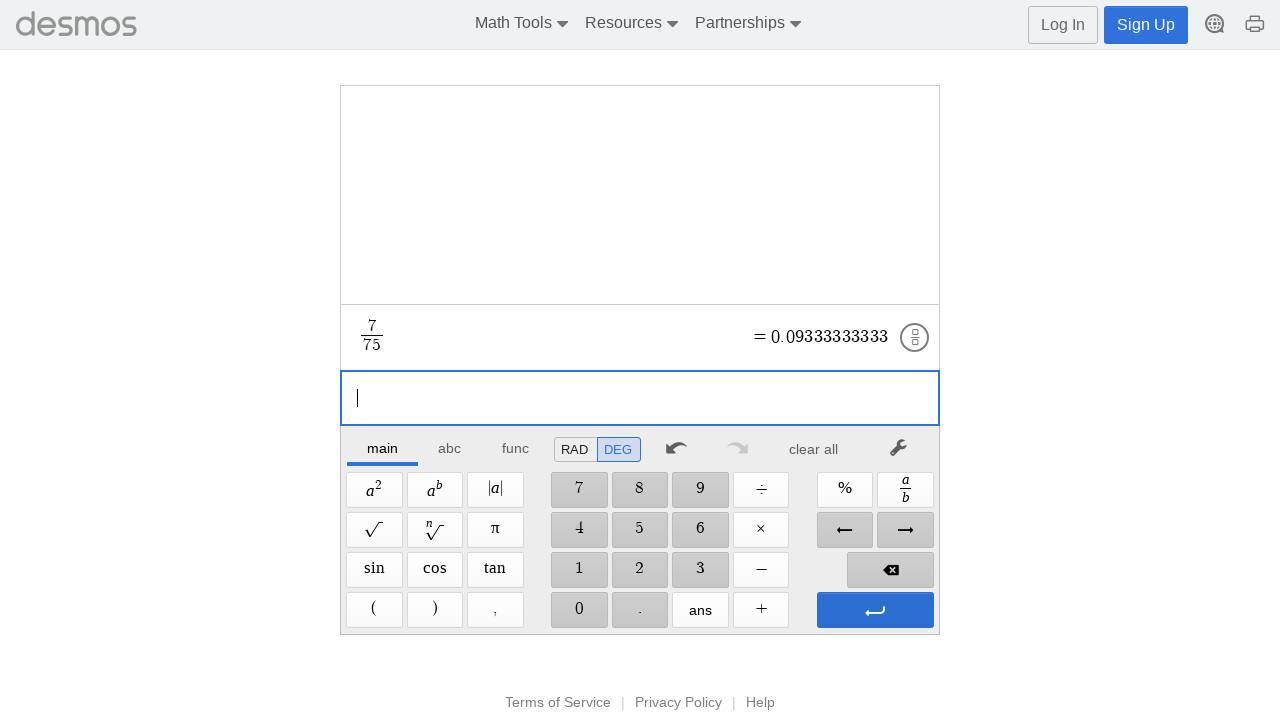

Pressed Enter to confirm result at (875, 610) on xpath=//span[@aria-label='Enter']
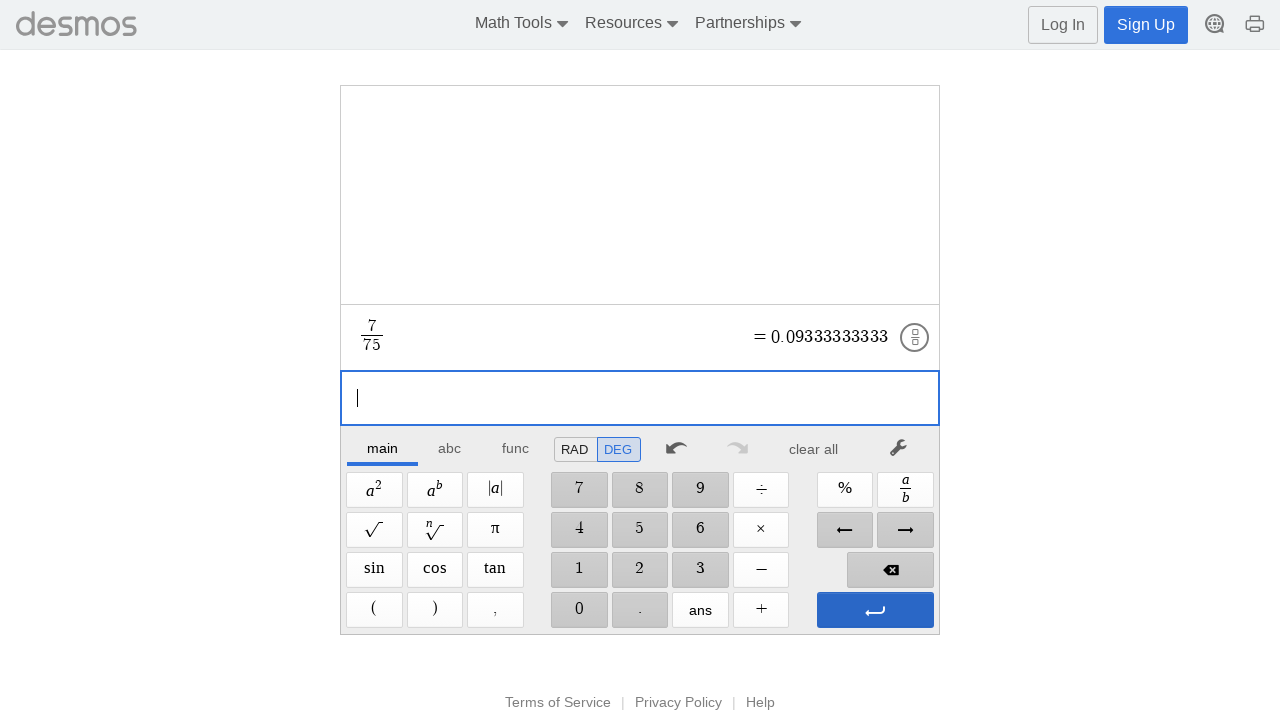

Clicked clear button to reset calculator at (814, 449) on xpath=//*[@id="main"]/div/div/div/div[2]/div[1]/div/div[7]
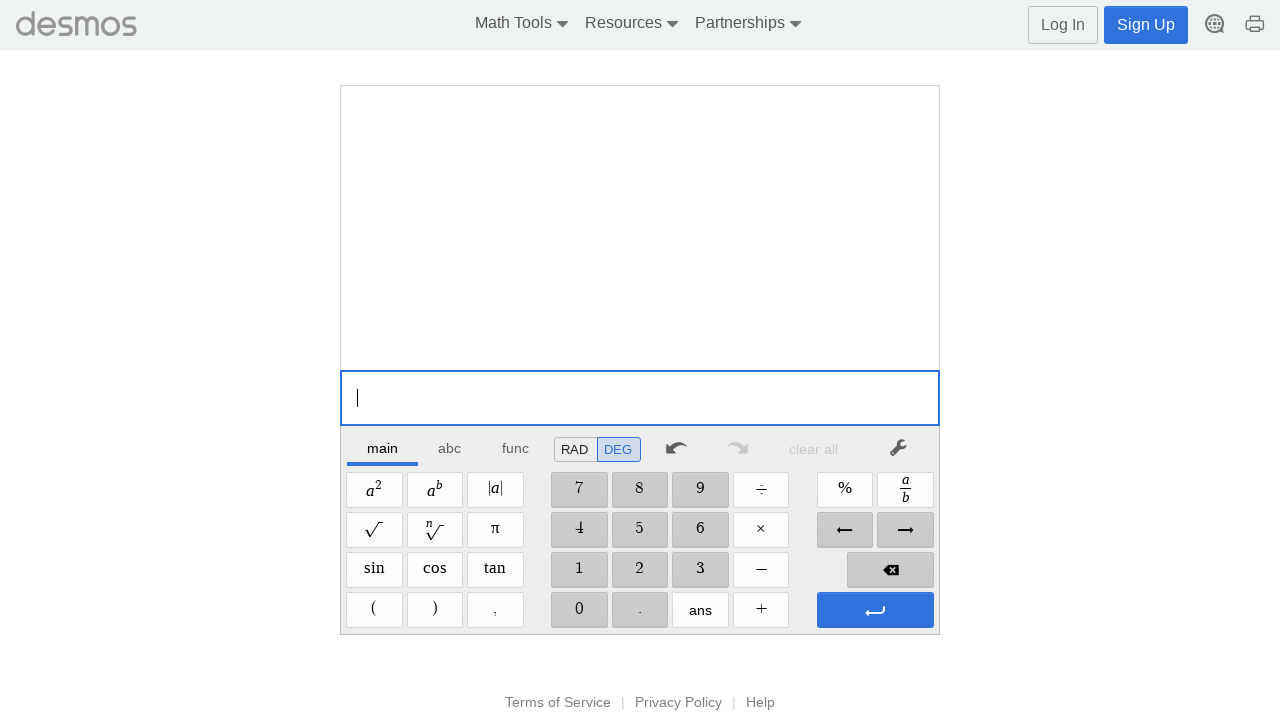

Clicked digit '8' at (640, 490) on //span[@aria-label='8']
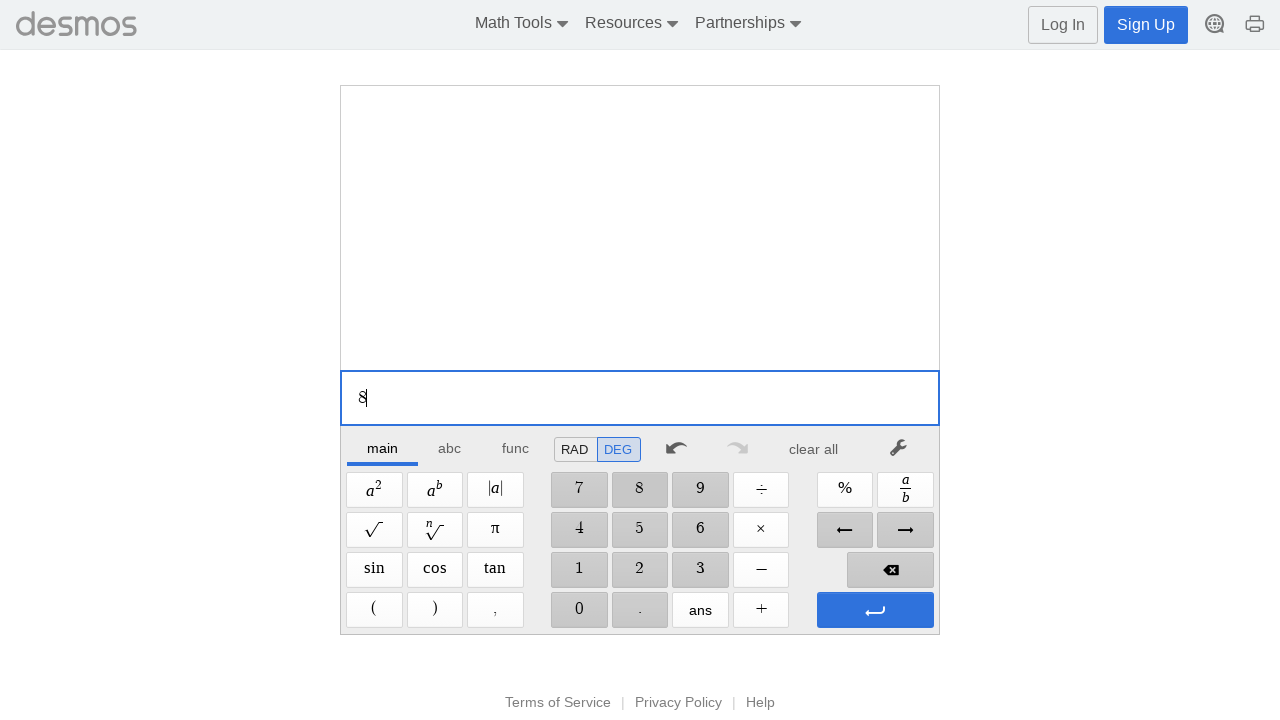

Clicked Plus operator at (761, 610) on xpath=//span[@aria-label='Plus']
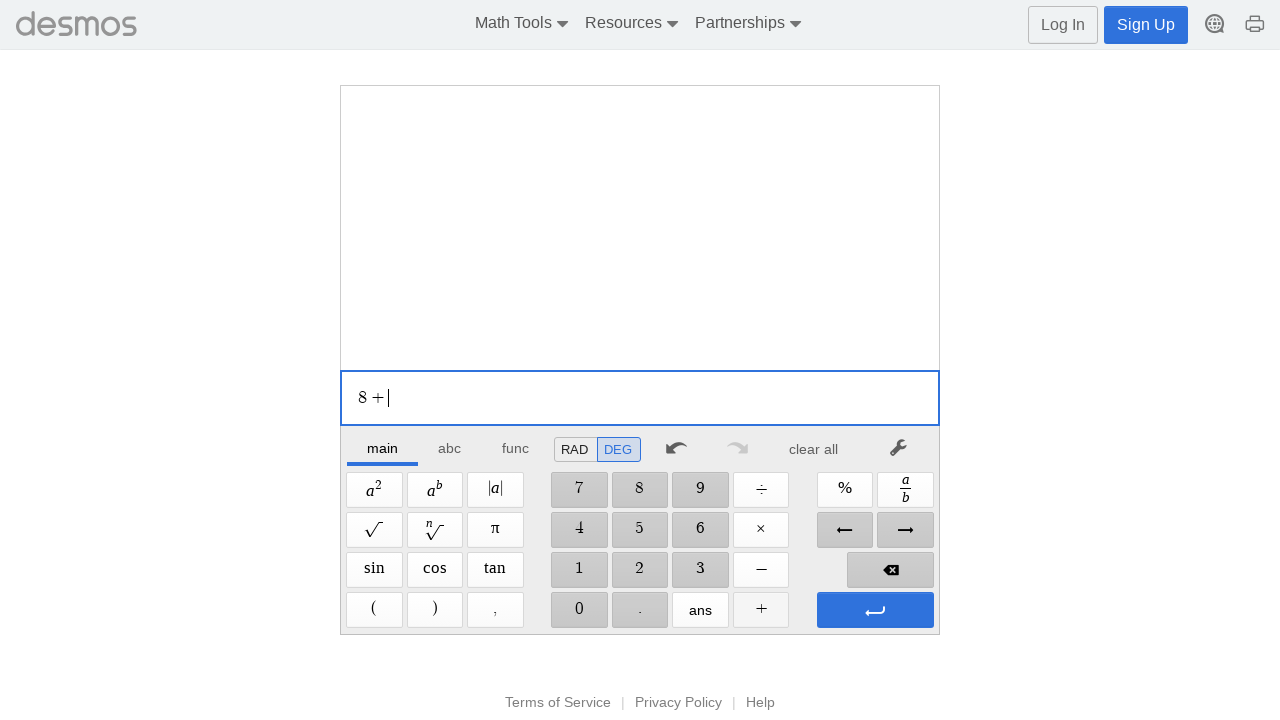

Clicked digit '8' at (640, 490) on //span[@aria-label='8']
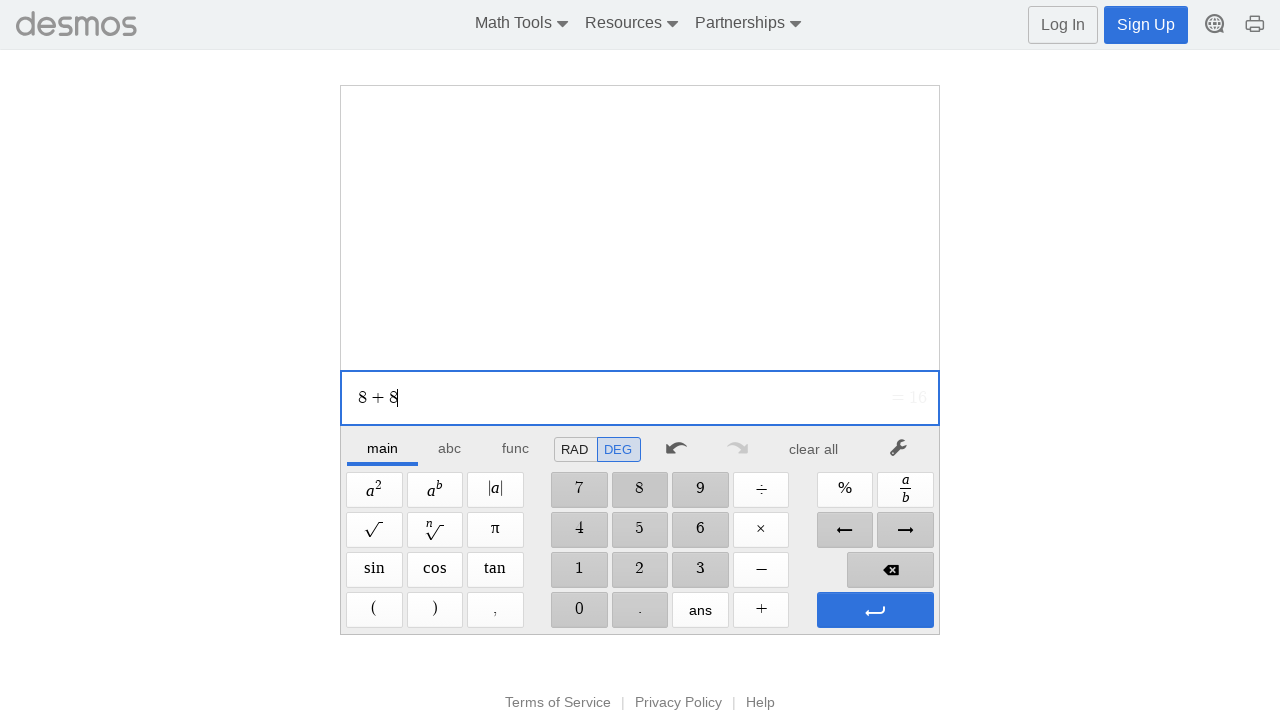

Clicked digit '5' at (640, 530) on //span[@aria-label='5']
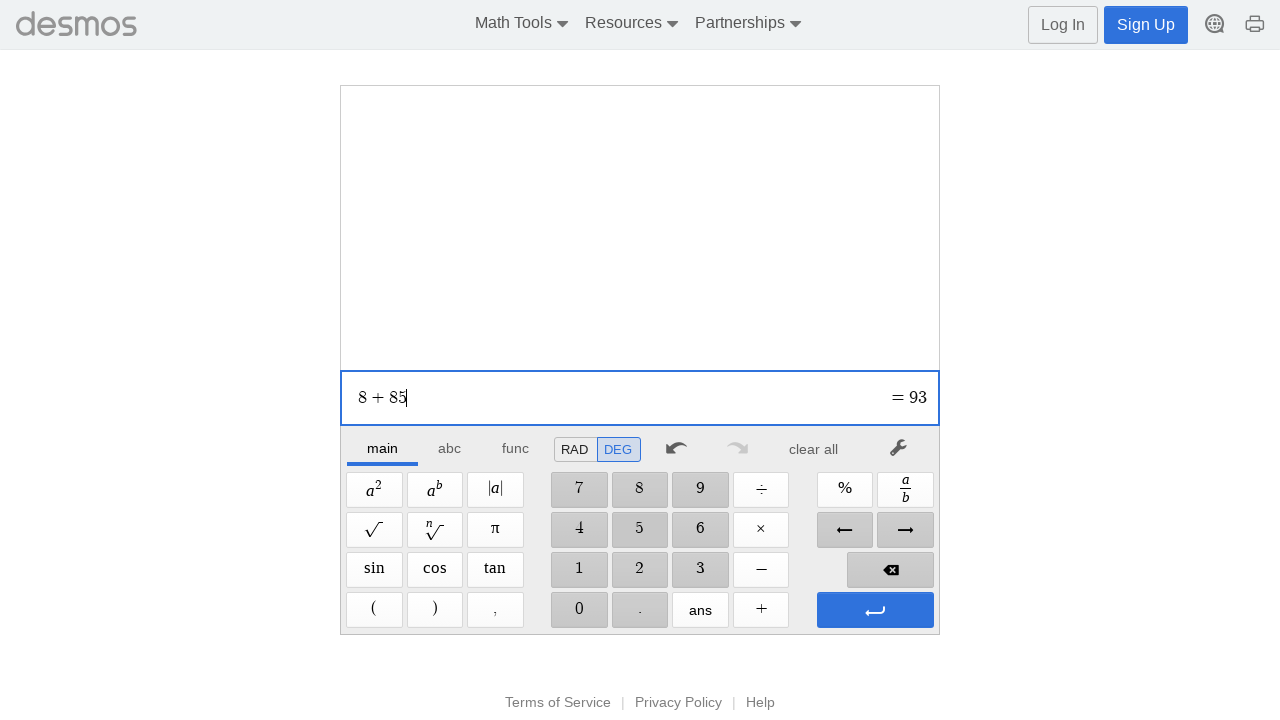

Pressed Enter to evaluate expression at (875, 610) on xpath=//span[@aria-label='Enter']
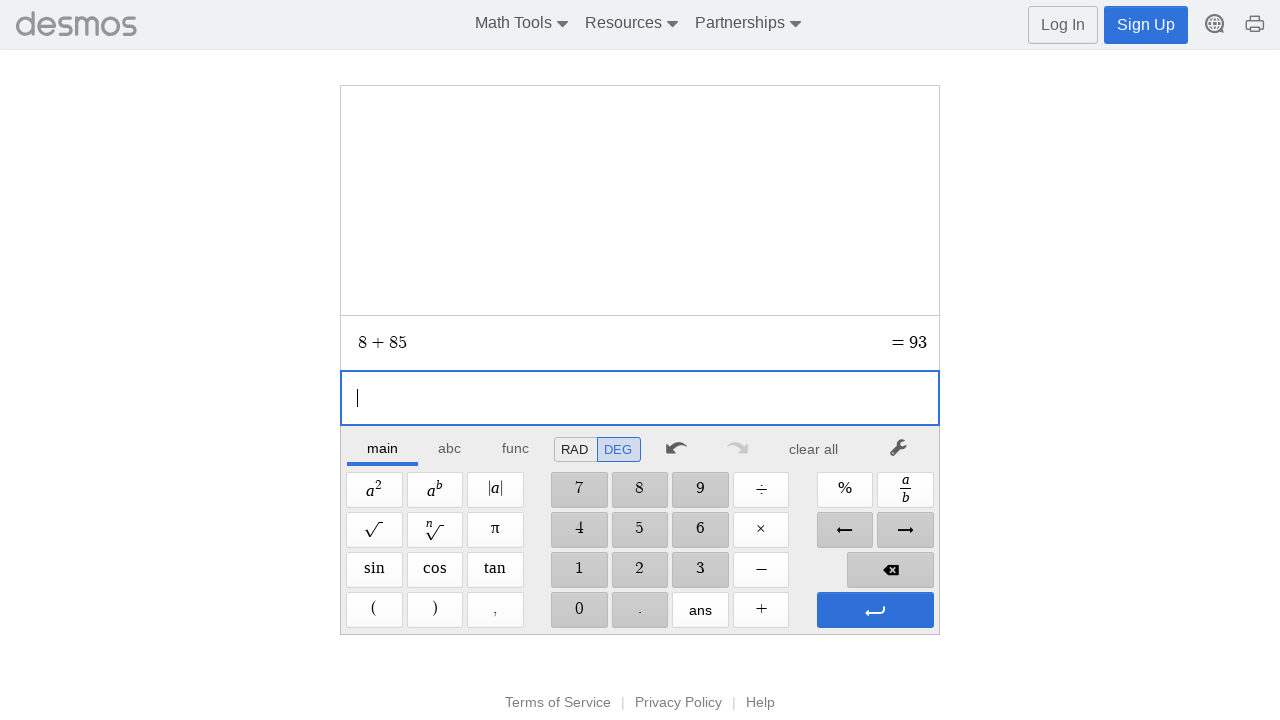

Pressed Enter to confirm result at (875, 610) on xpath=//span[@aria-label='Enter']
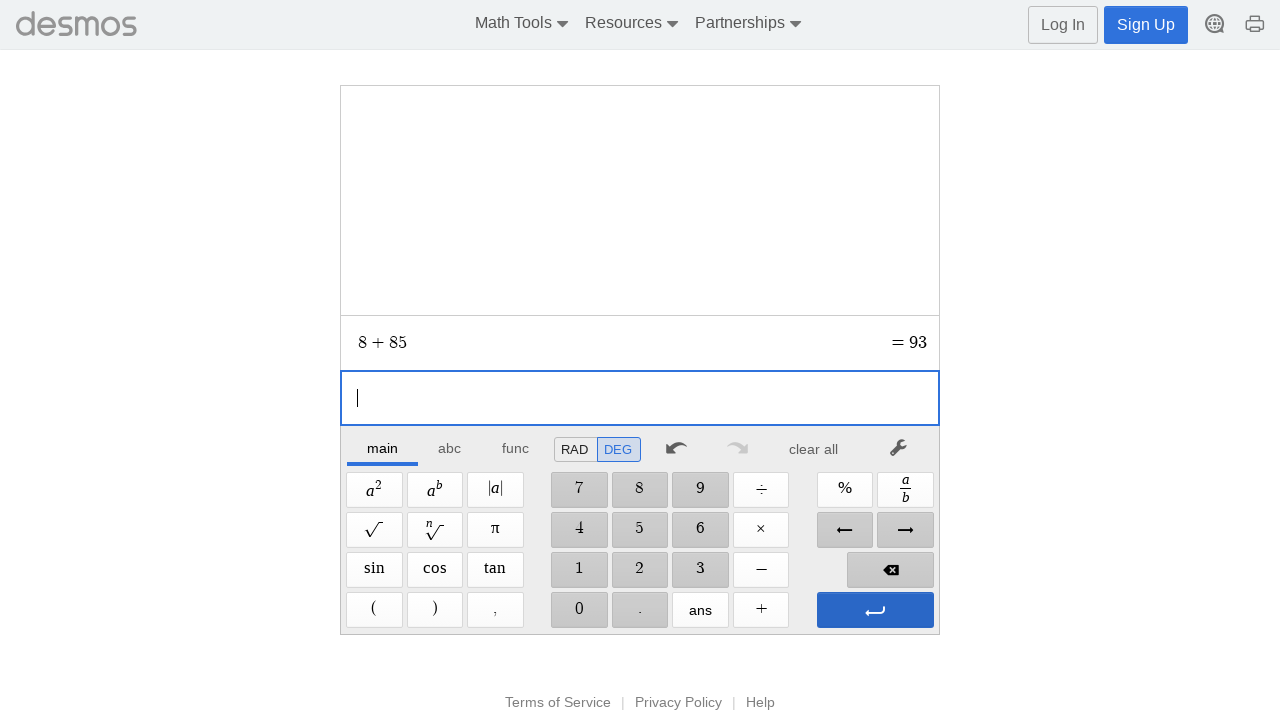

Clicked clear button to reset calculator at (814, 449) on xpath=//*[@id="main"]/div/div/div/div[2]/div[1]/div/div[7]
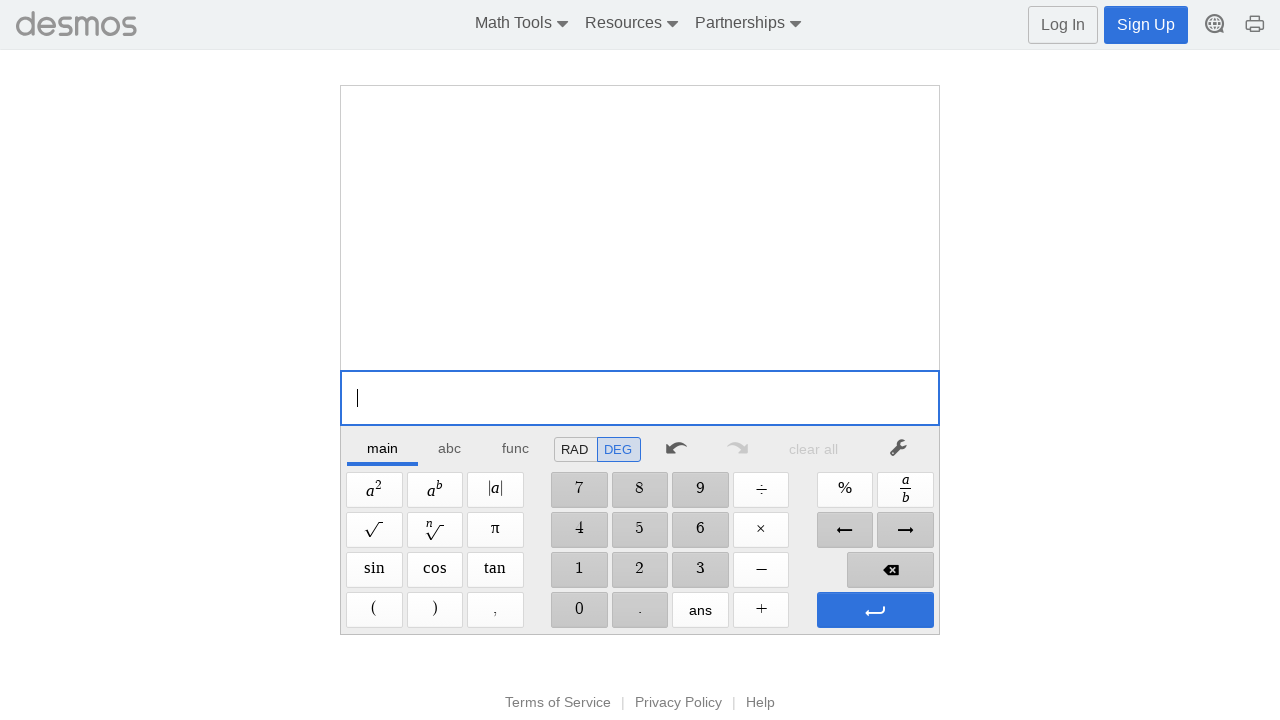

Clicked digit '9' at (700, 490) on //span[@aria-label='9']
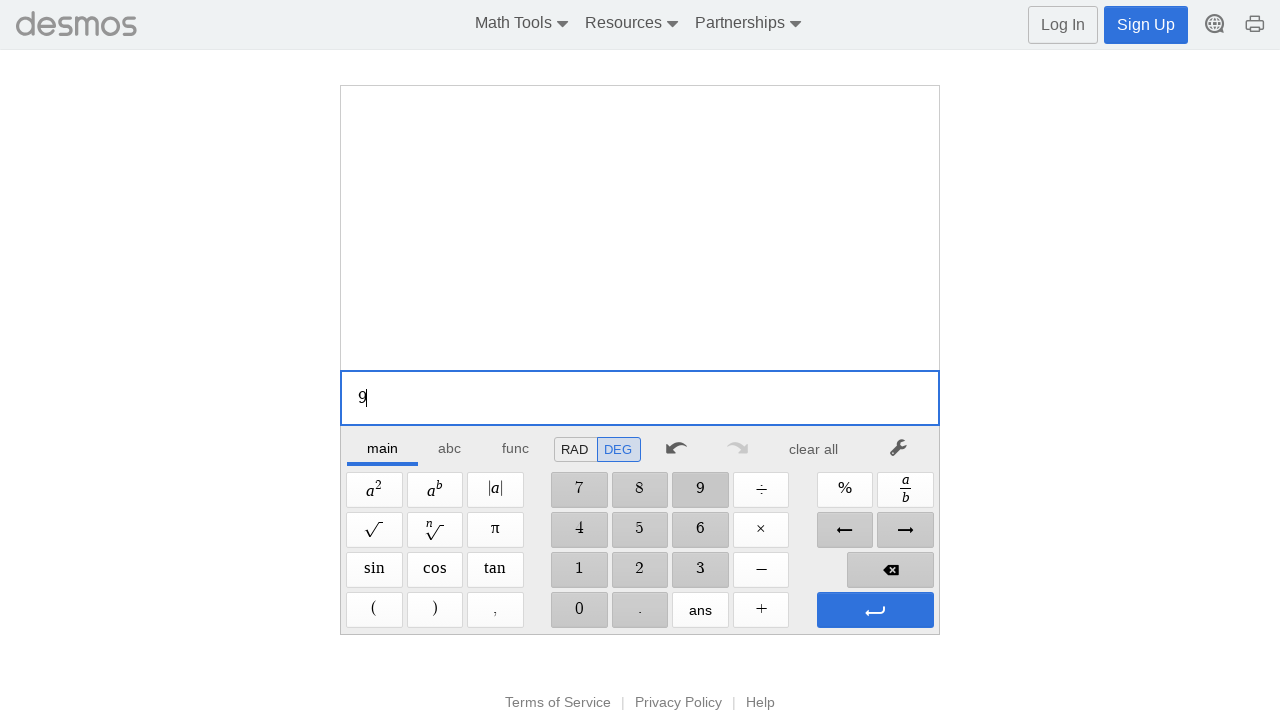

Clicked Minus operator at (761, 570) on xpath=//span[@aria-label='Minus']
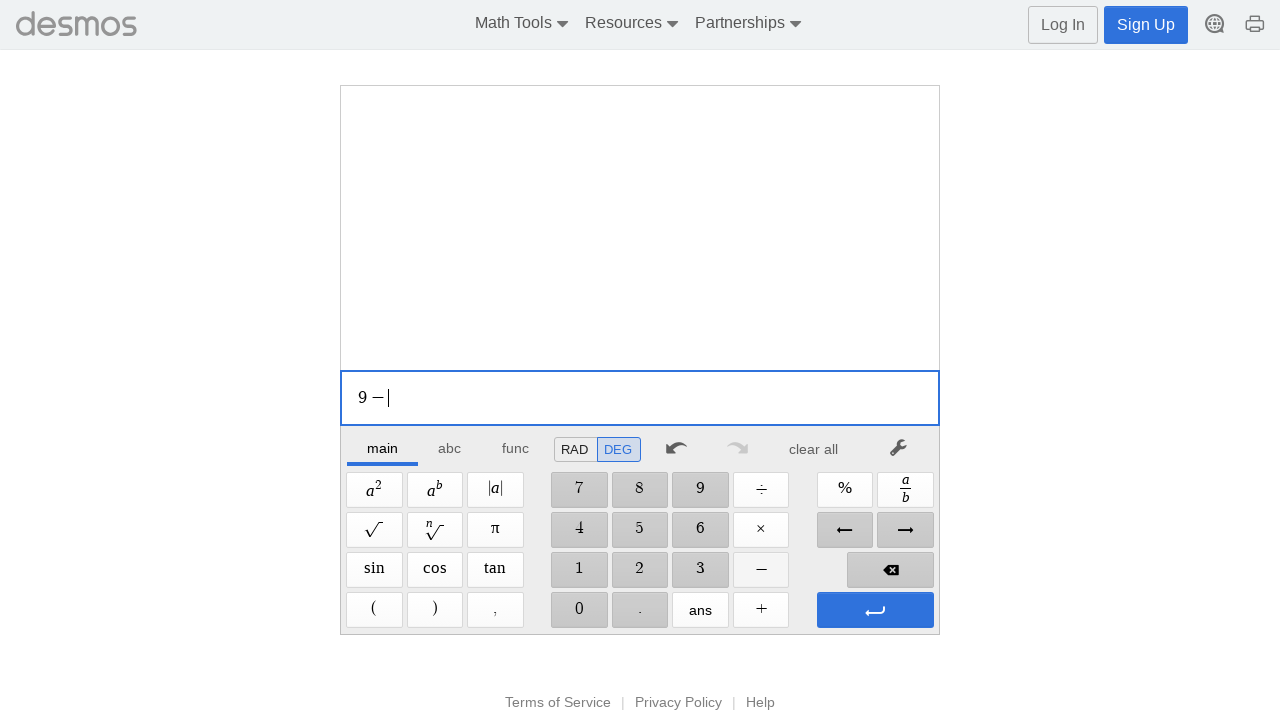

Clicked digit '9' at (700, 490) on //span[@aria-label='9']
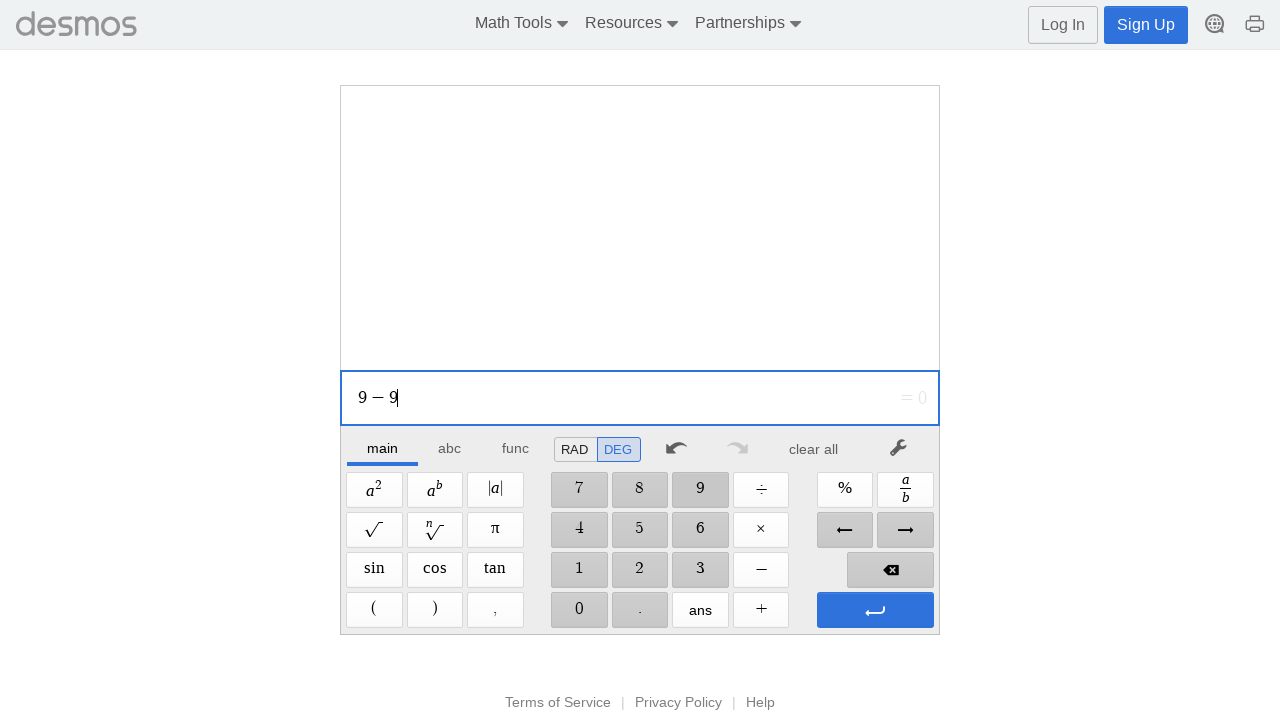

Clicked digit '5' at (640, 530) on //span[@aria-label='5']
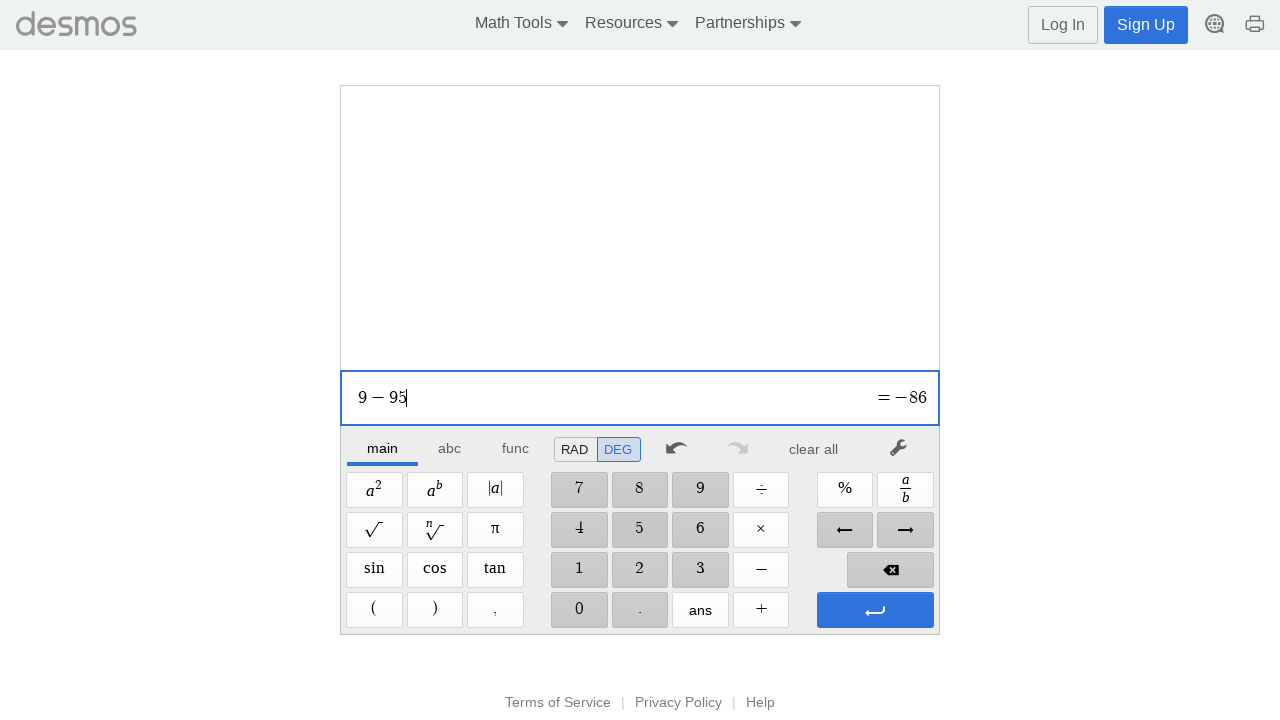

Pressed Enter to evaluate expression at (875, 610) on xpath=//span[@aria-label='Enter']
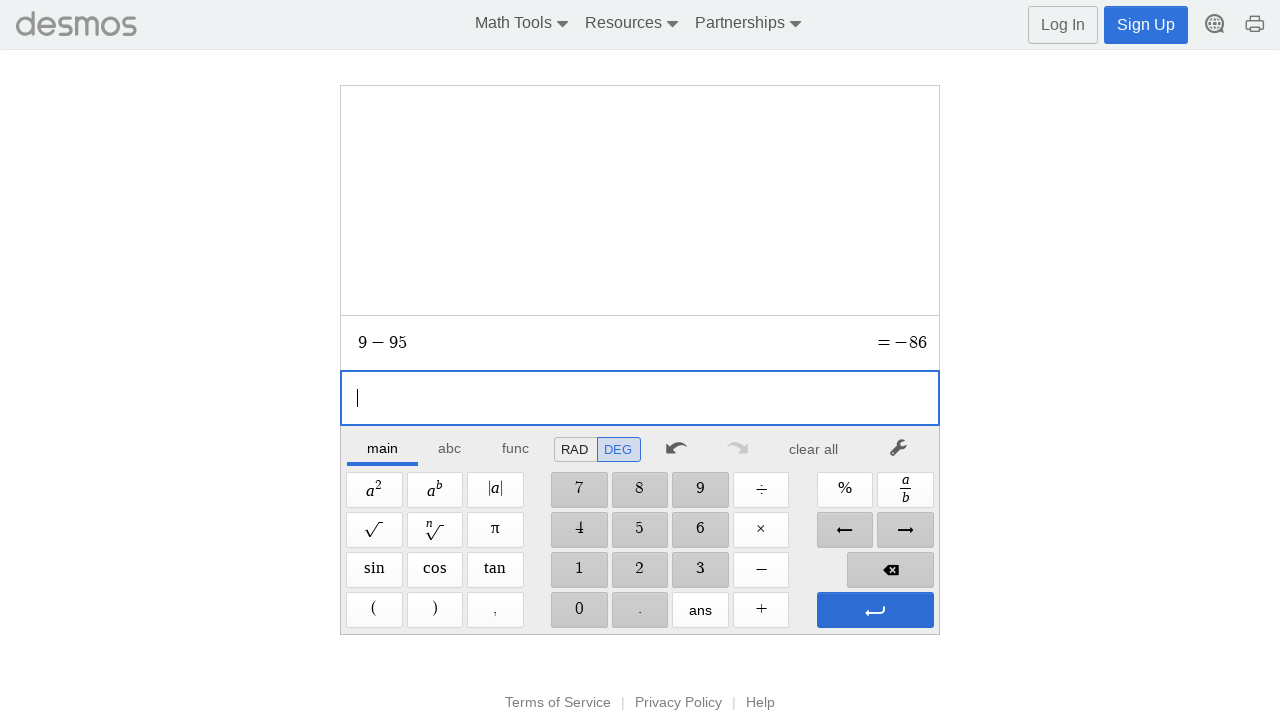

Pressed Enter to confirm result at (875, 610) on xpath=//span[@aria-label='Enter']
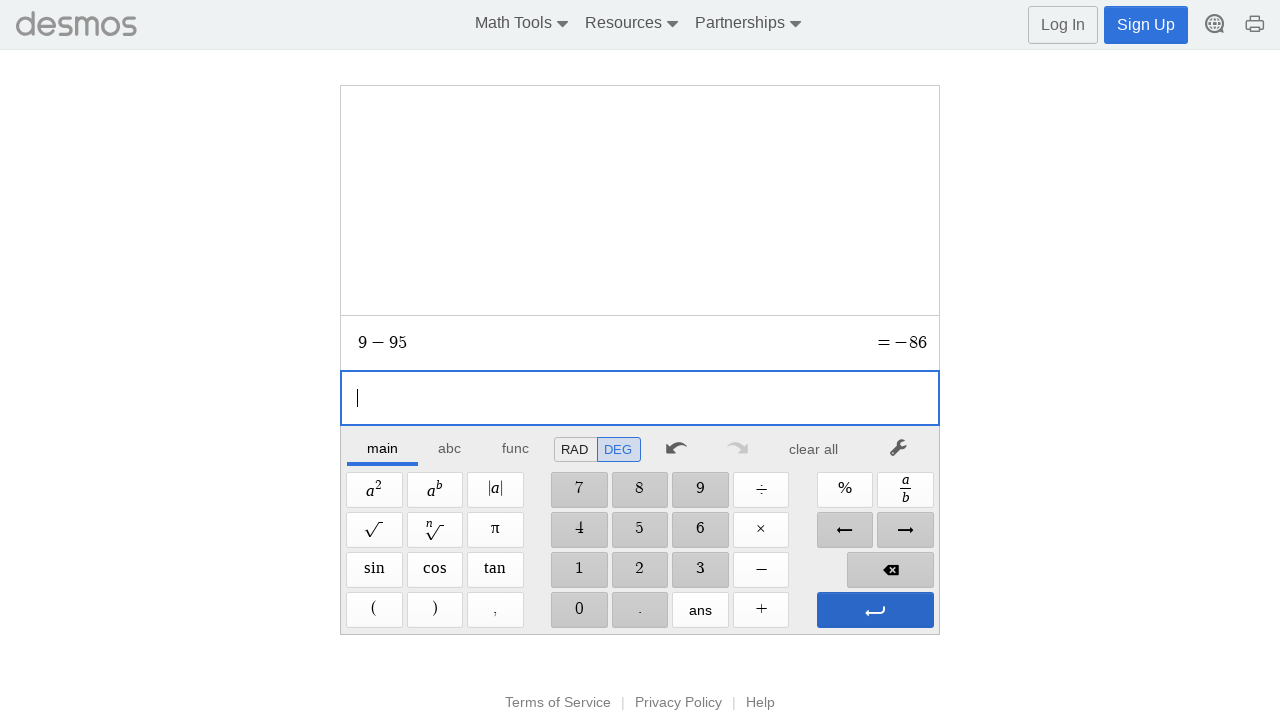

Clicked clear button to reset calculator at (814, 449) on xpath=//*[@id="main"]/div/div/div/div[2]/div[1]/div/div[7]
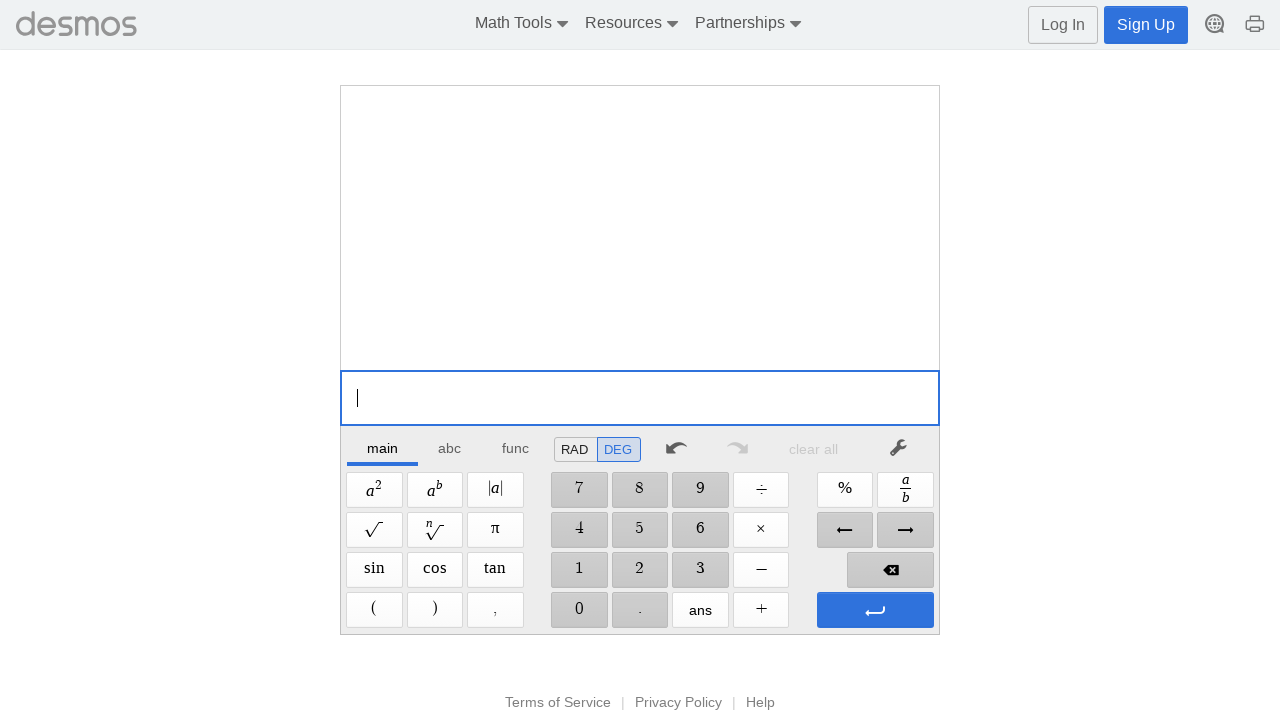

Clicked digit '1' at (579, 570) on //span[@aria-label='1']
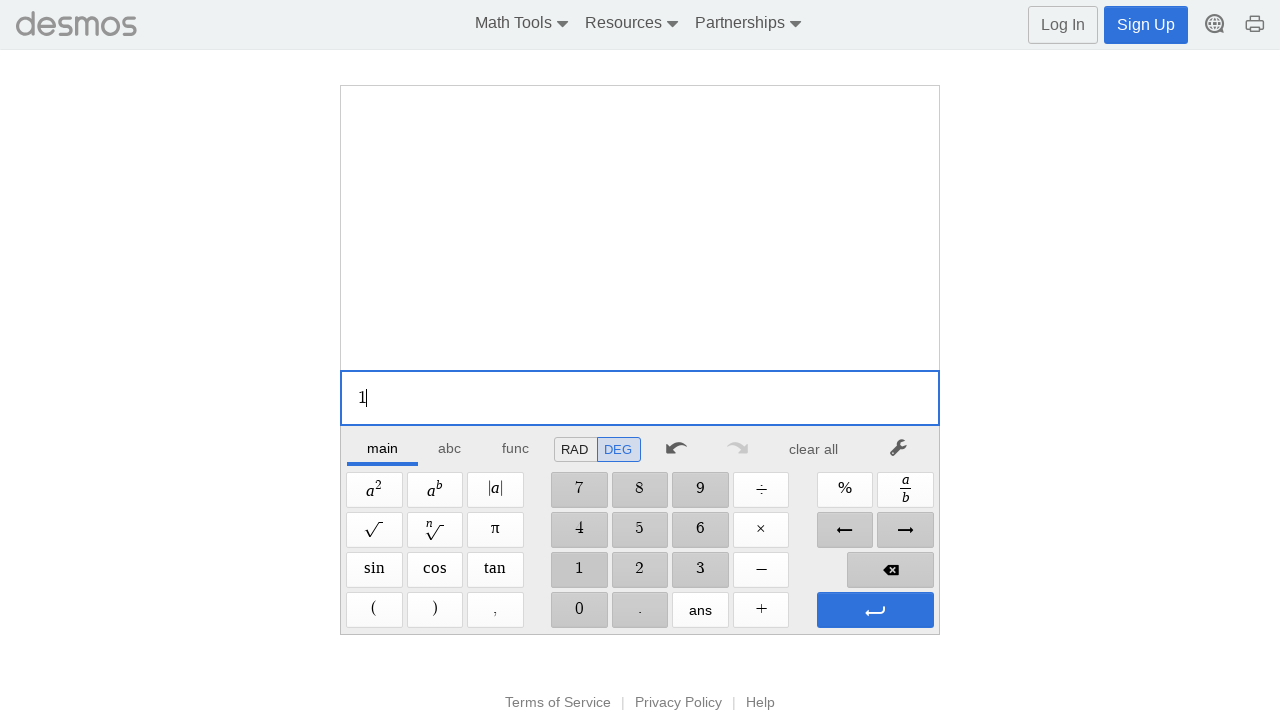

Clicked Times operator at (761, 530) on xpath=//span[@aria-label='Times']
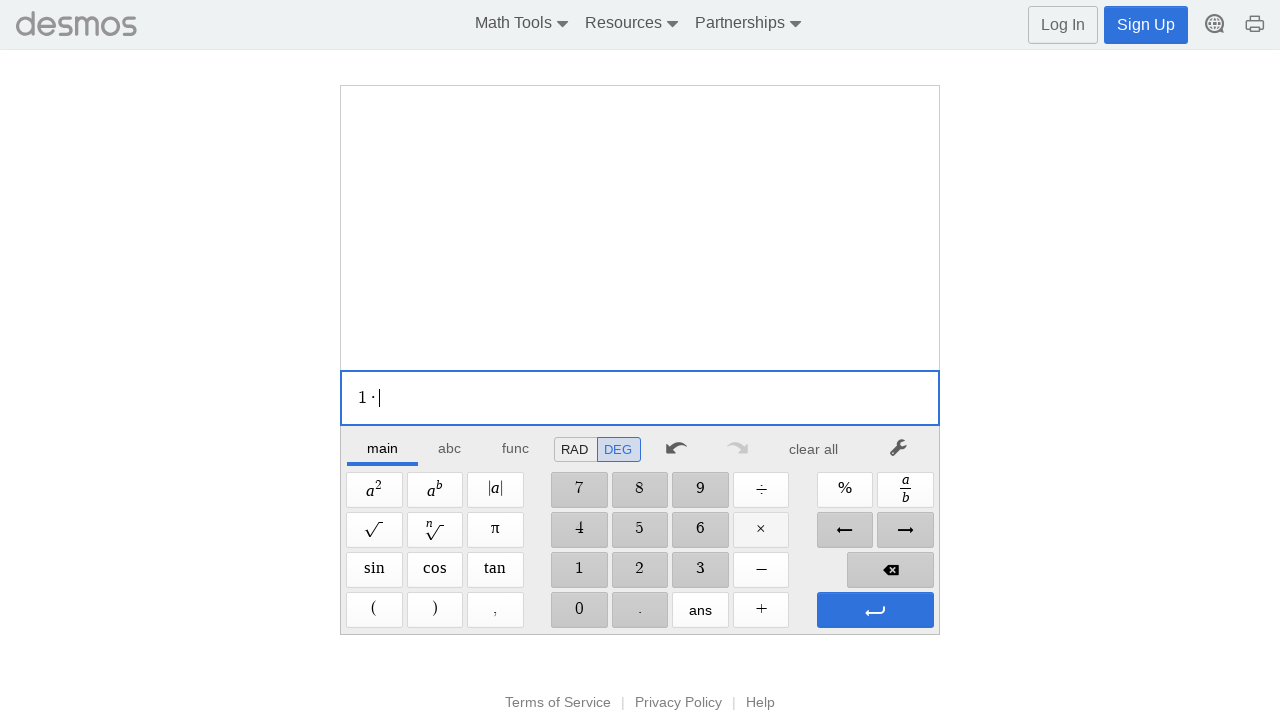

Clicked digit '1' at (579, 570) on //span[@aria-label='1']
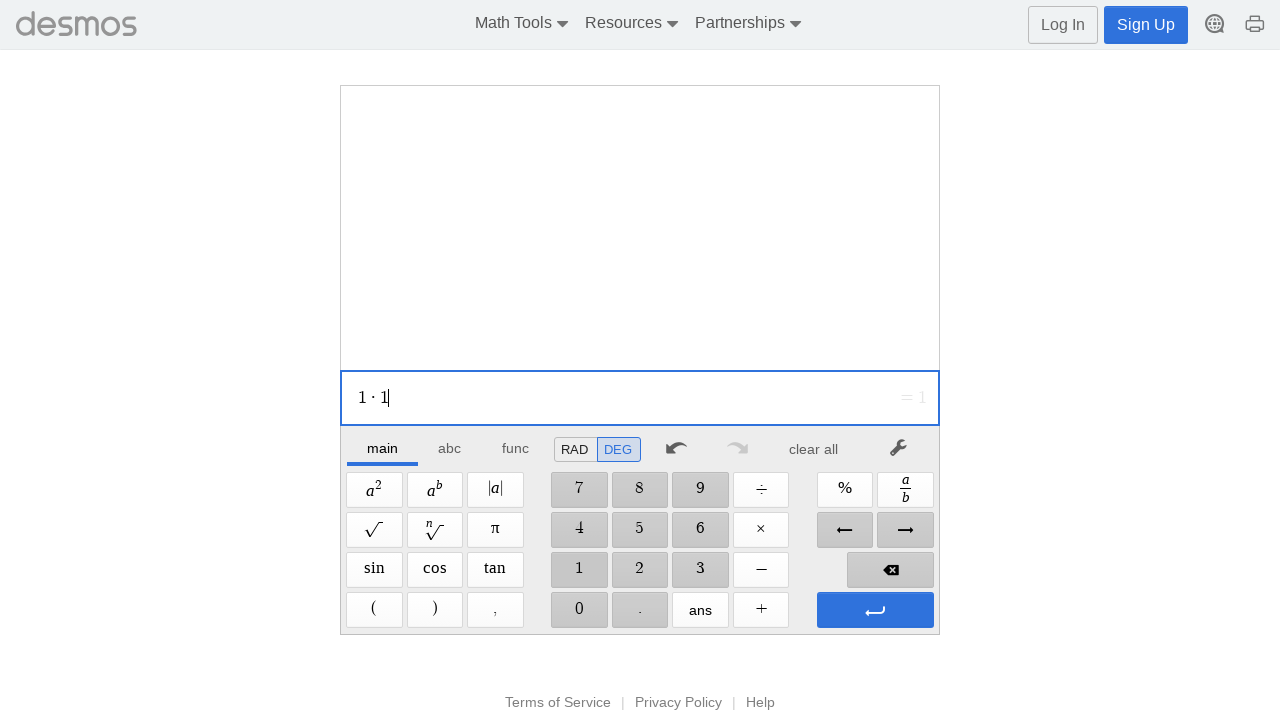

Clicked digit '2' at (640, 570) on //span[@aria-label='2']
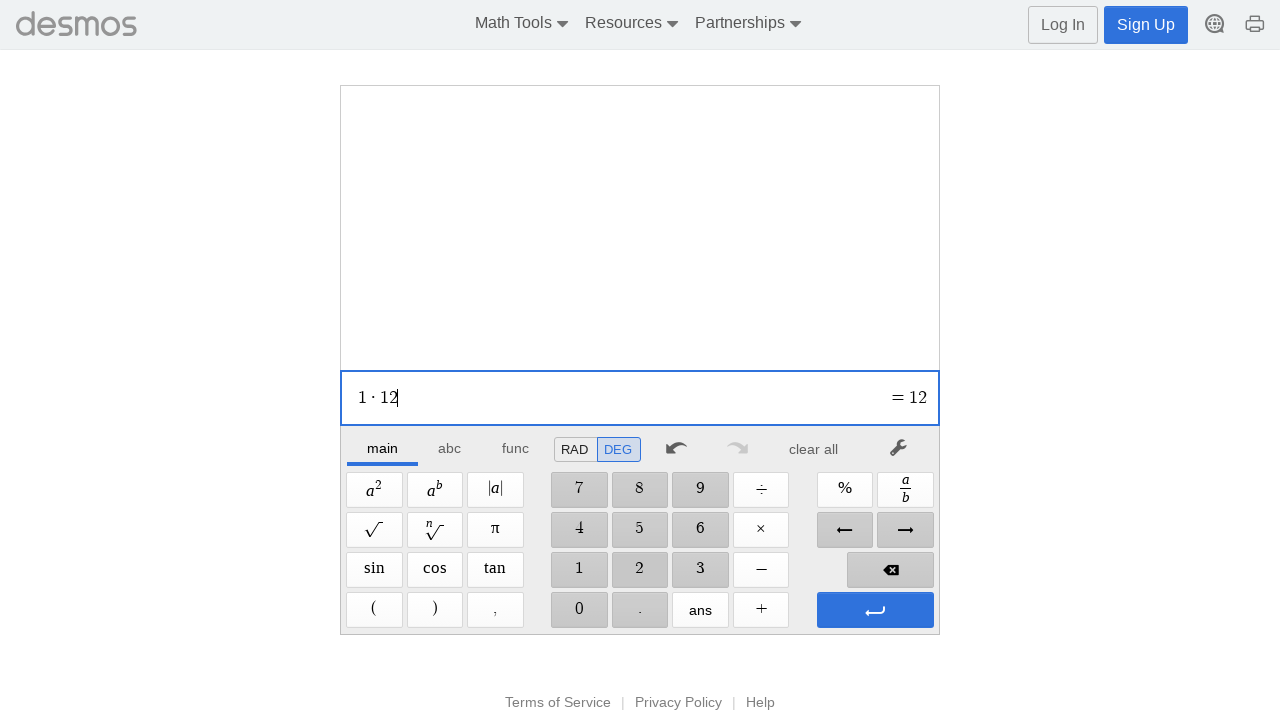

Pressed Enter to evaluate expression at (875, 610) on xpath=//span[@aria-label='Enter']
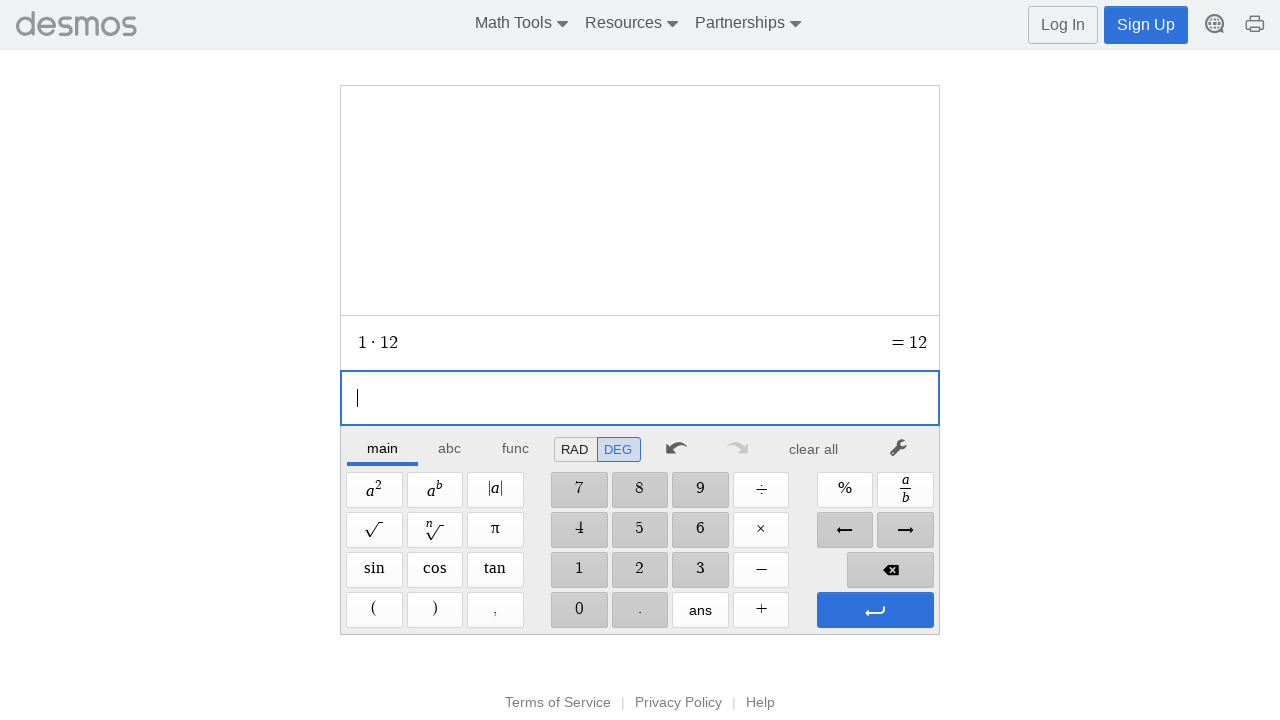

Pressed Enter to confirm result at (875, 610) on xpath=//span[@aria-label='Enter']
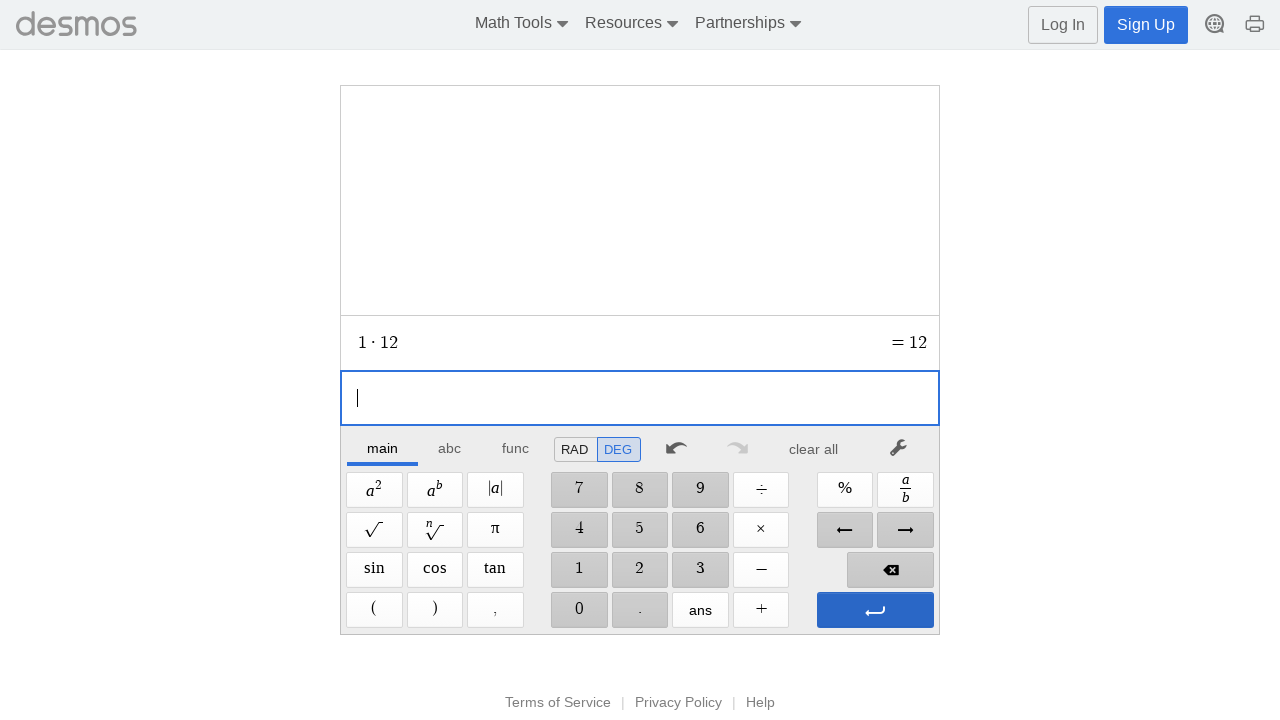

Clicked clear button to reset calculator at (814, 449) on xpath=//*[@id="main"]/div/div/div/div[2]/div[1]/div/div[7]
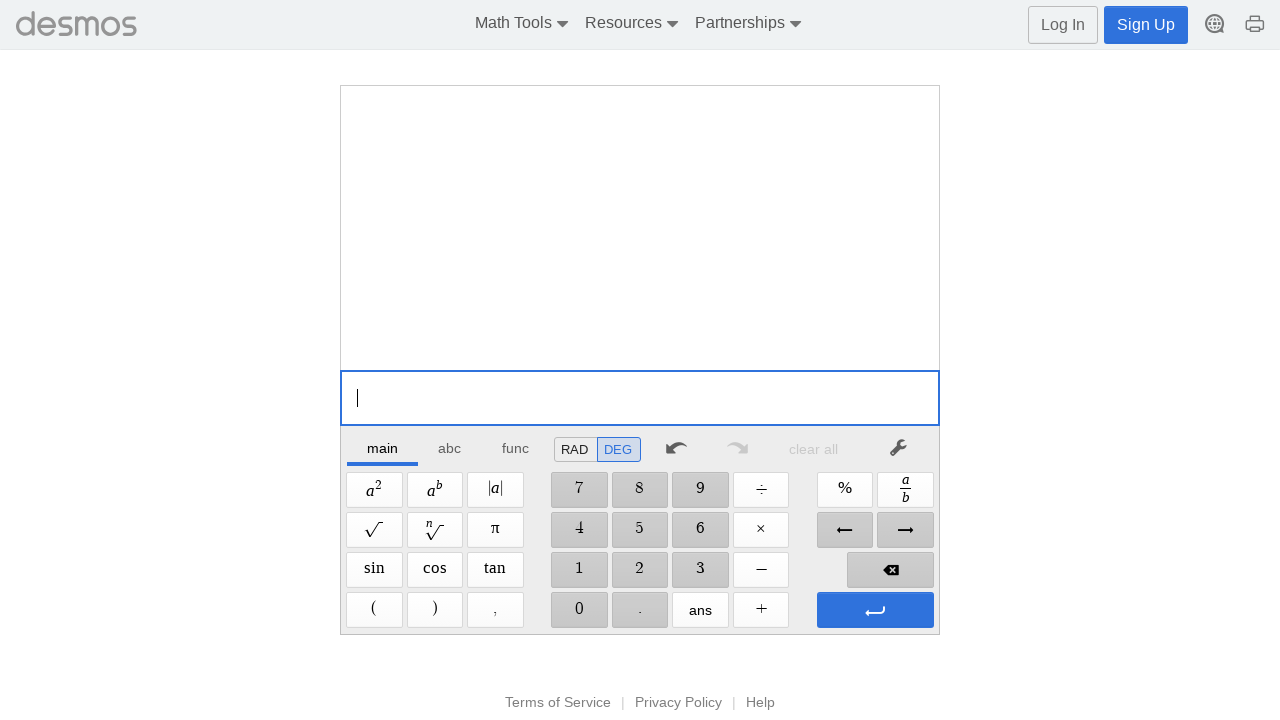

Clicked digit '2' at (640, 570) on //span[@aria-label='2']
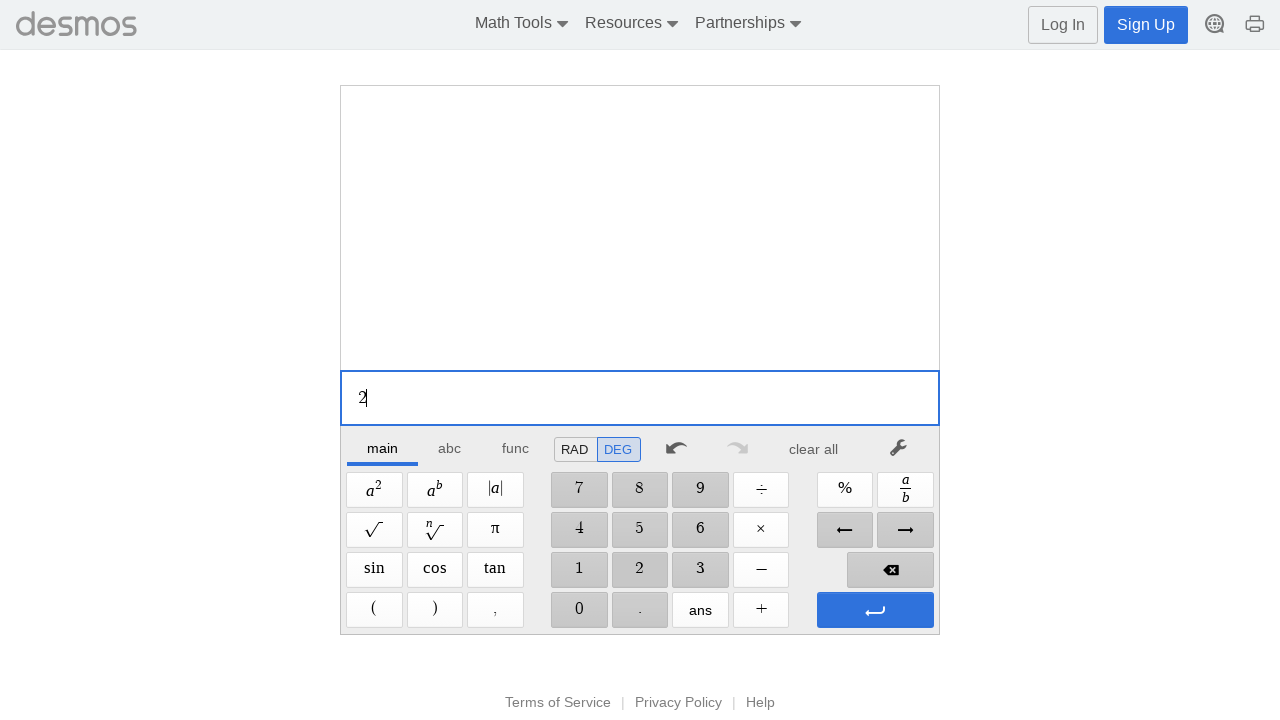

Clicked Divide operator at (761, 490) on xpath=//span[@aria-label='Divide']
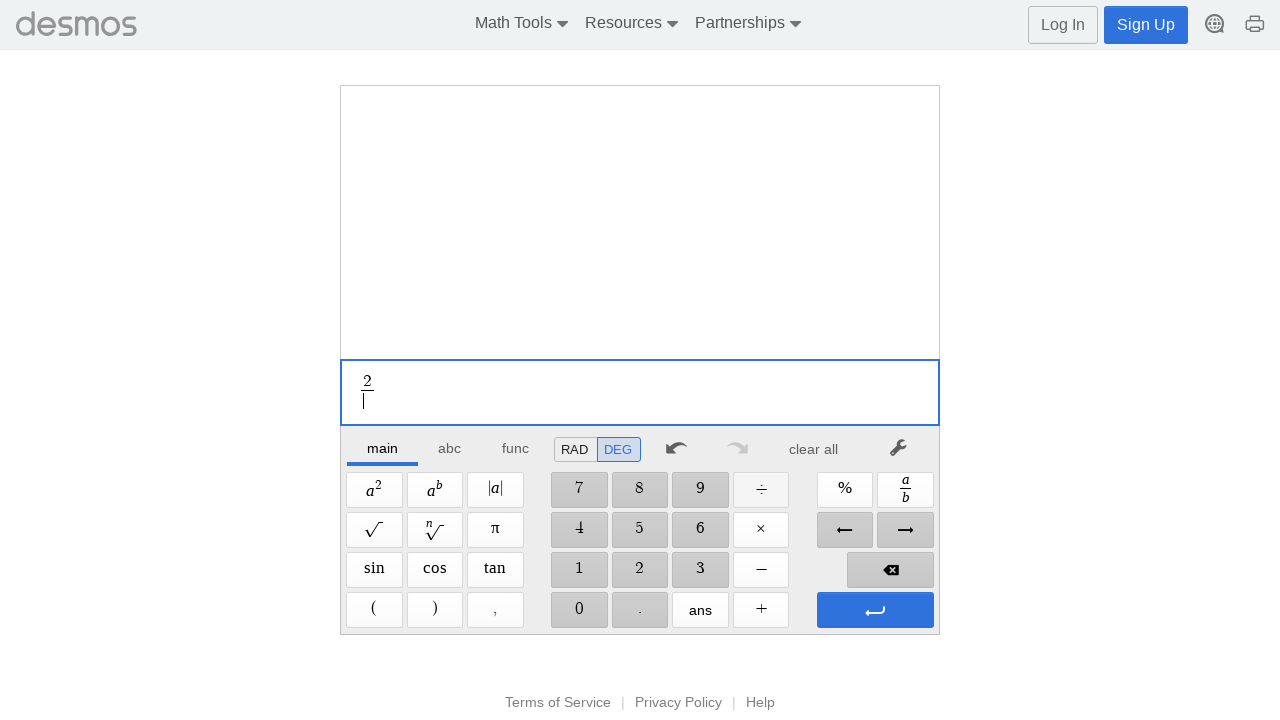

Clicked digit '2' at (640, 570) on //span[@aria-label='2']
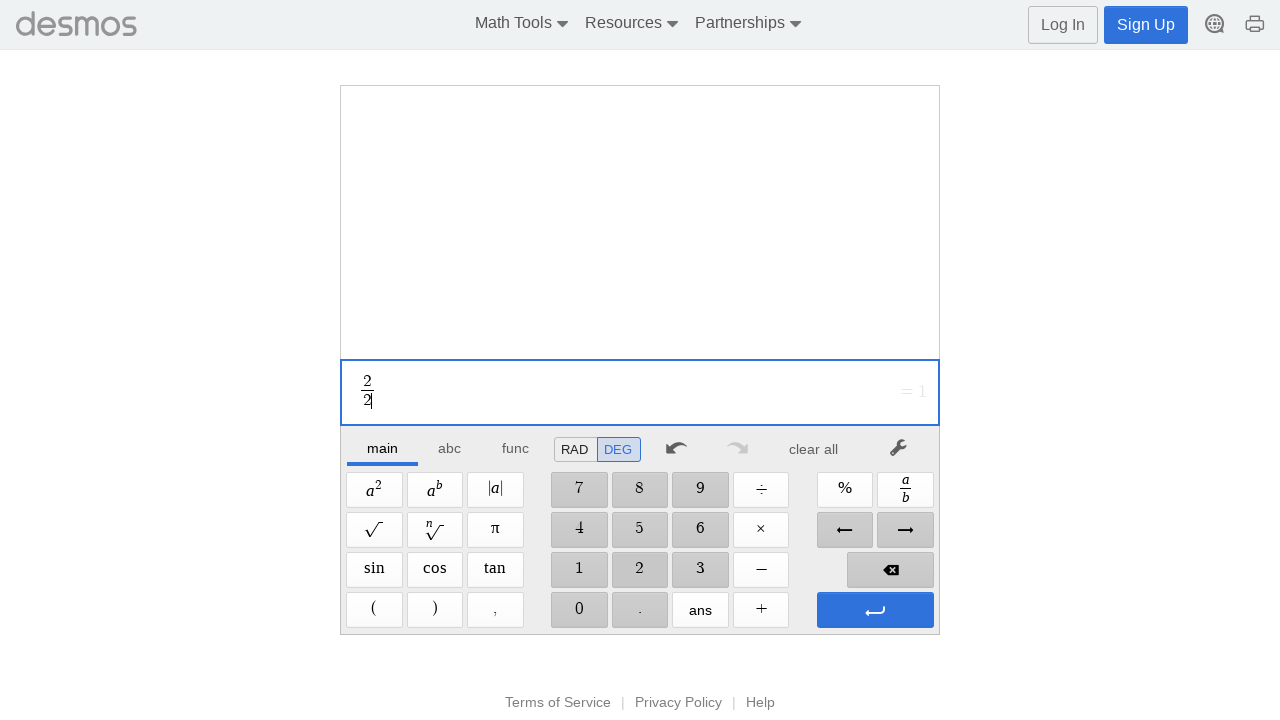

Clicked digit '2' at (640, 570) on //span[@aria-label='2']
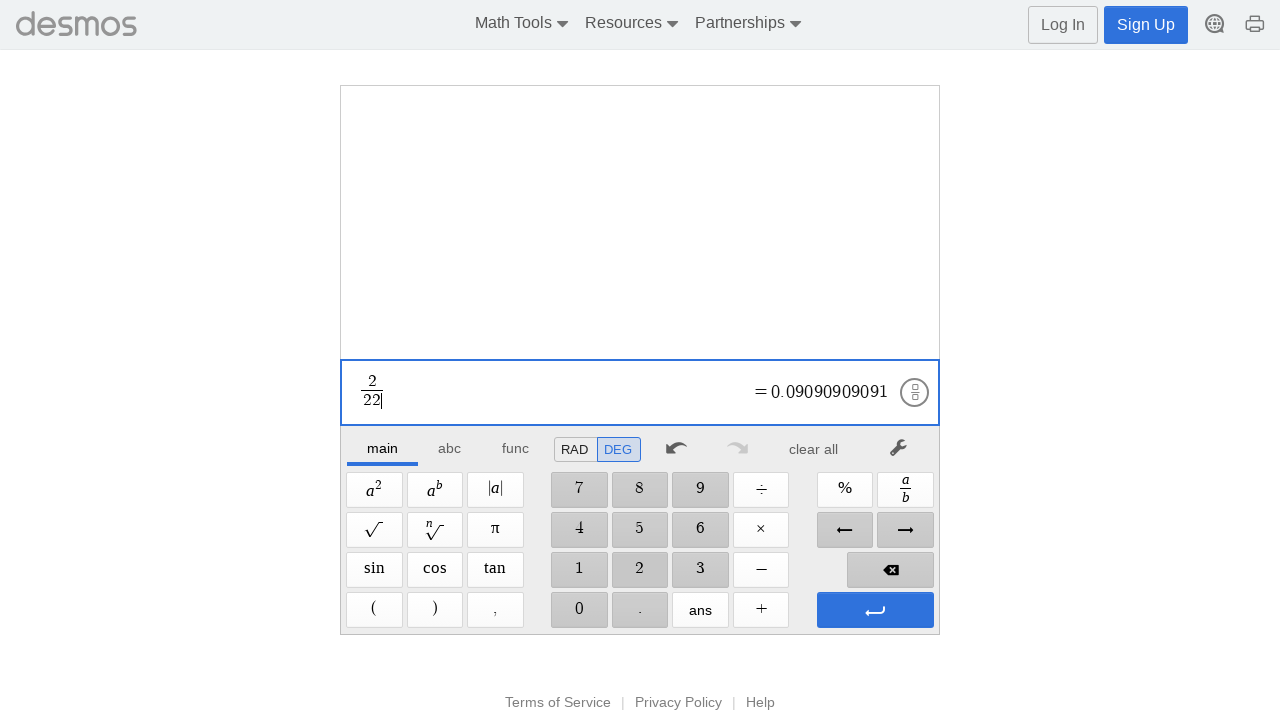

Pressed Enter to evaluate expression at (875, 610) on xpath=//span[@aria-label='Enter']
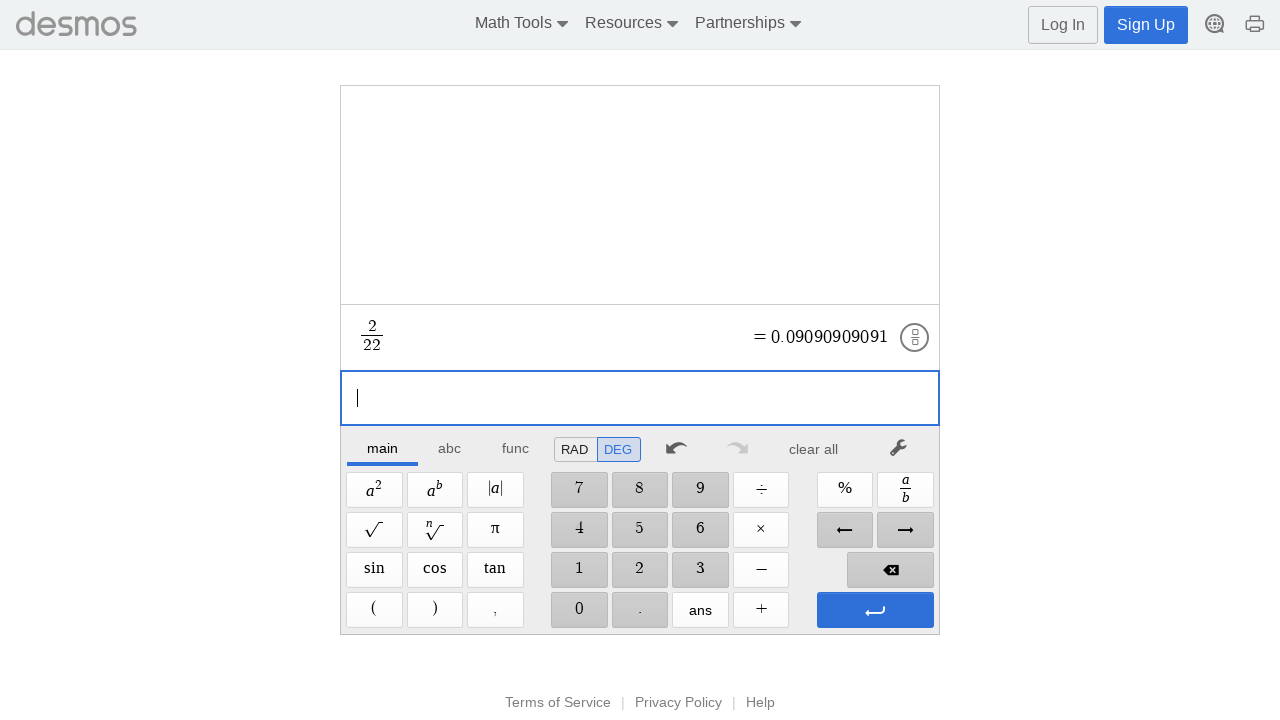

Pressed Enter to confirm result at (875, 610) on xpath=//span[@aria-label='Enter']
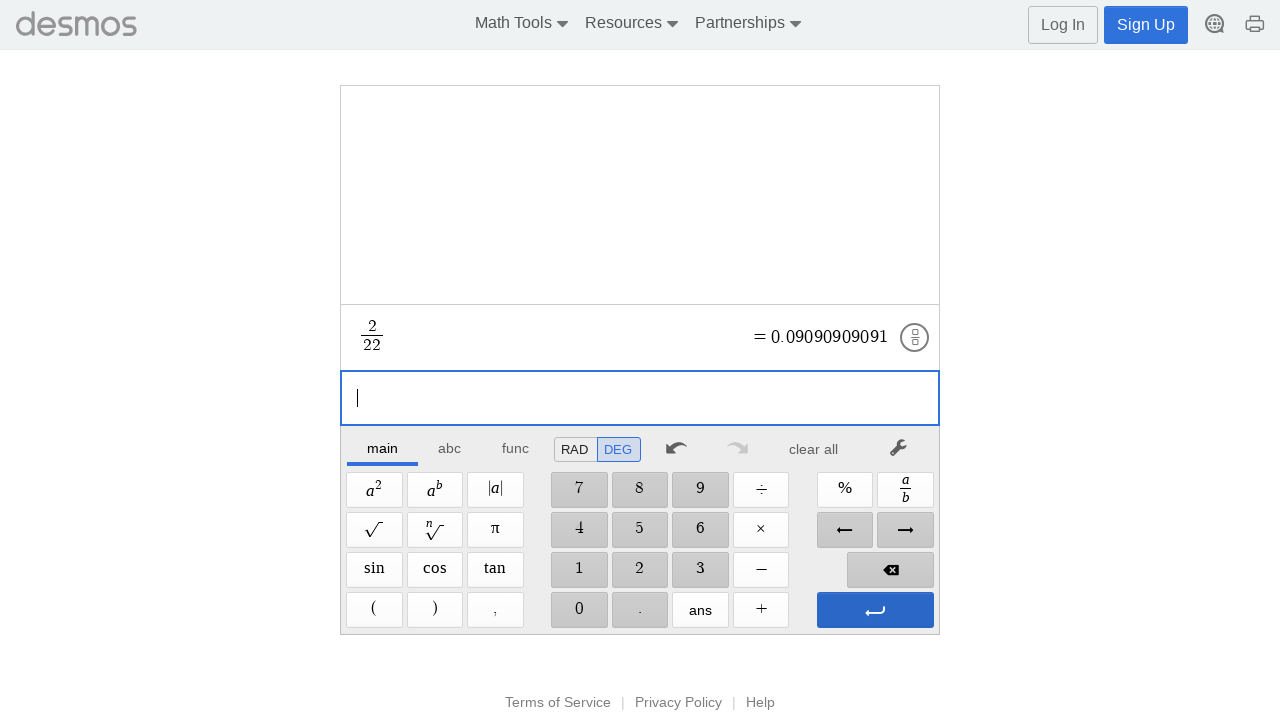

Clicked clear button to reset calculator at (814, 449) on xpath=//*[@id="main"]/div/div/div/div[2]/div[1]/div/div[7]
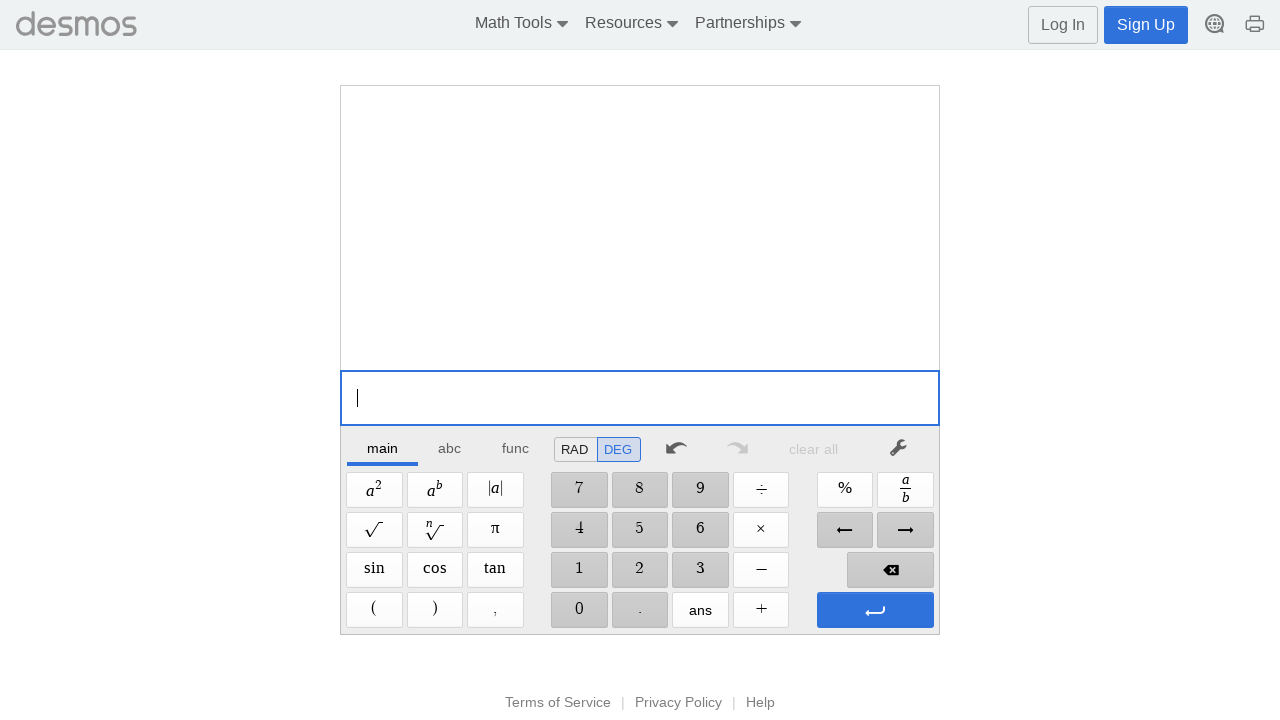

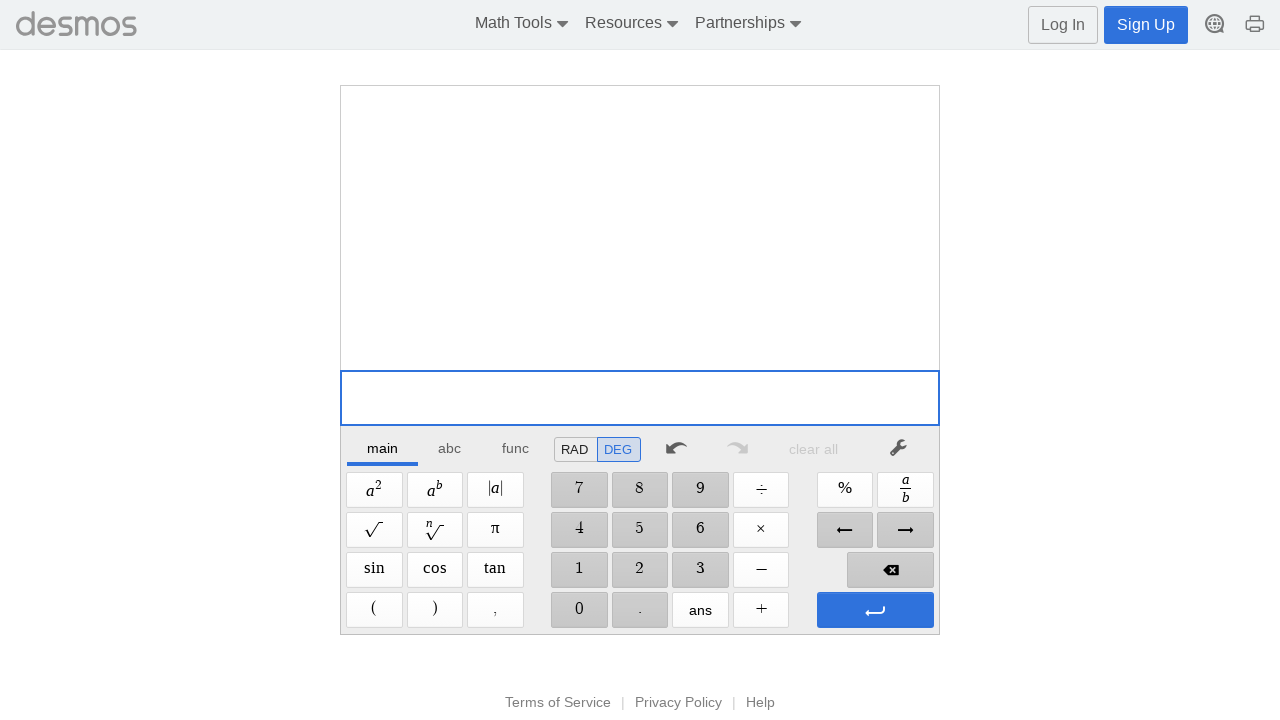